Tests the Web Tables functionality on DemoQA by navigating to the Web Tables section, creating 12 new records with dynamic data, and then deleting all the created records.

Starting URL: https://demoqa.com/

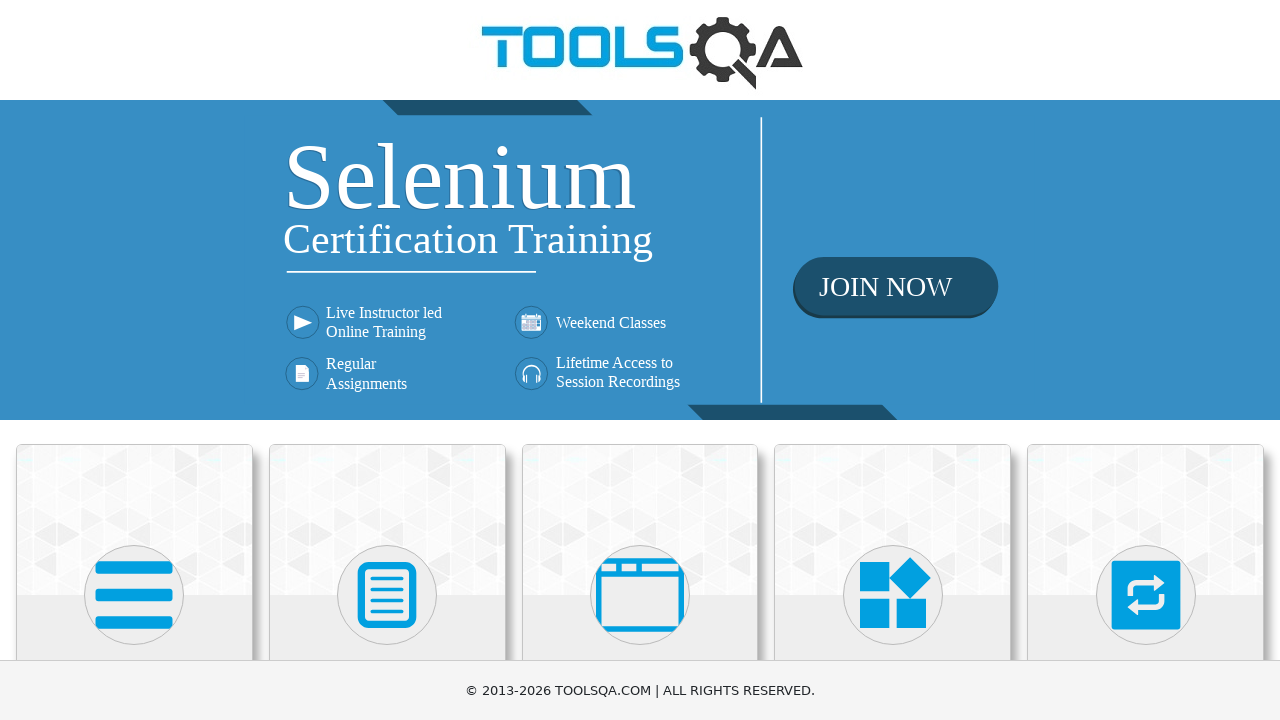

Clicked on Elements card at (134, 360) on xpath=//h5[text()='Elements']
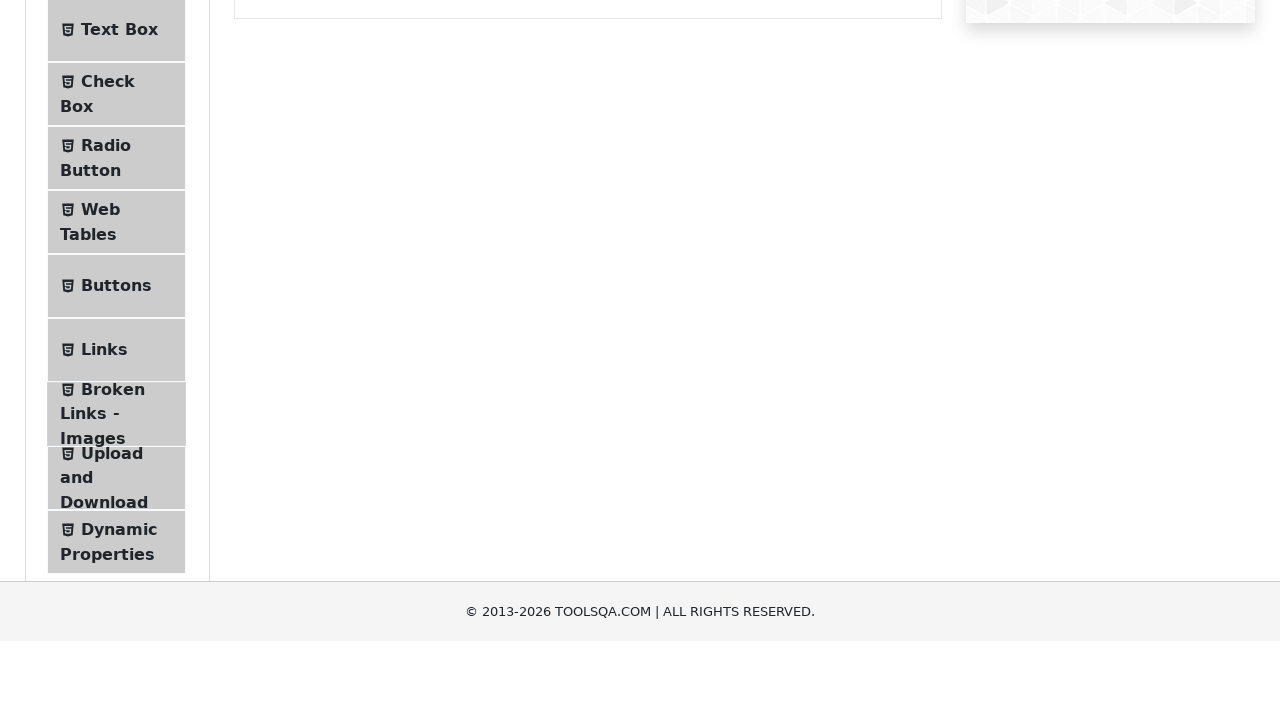

Clicked on Web Tables menu item at (100, 440) on xpath=//span[text()='Web Tables']
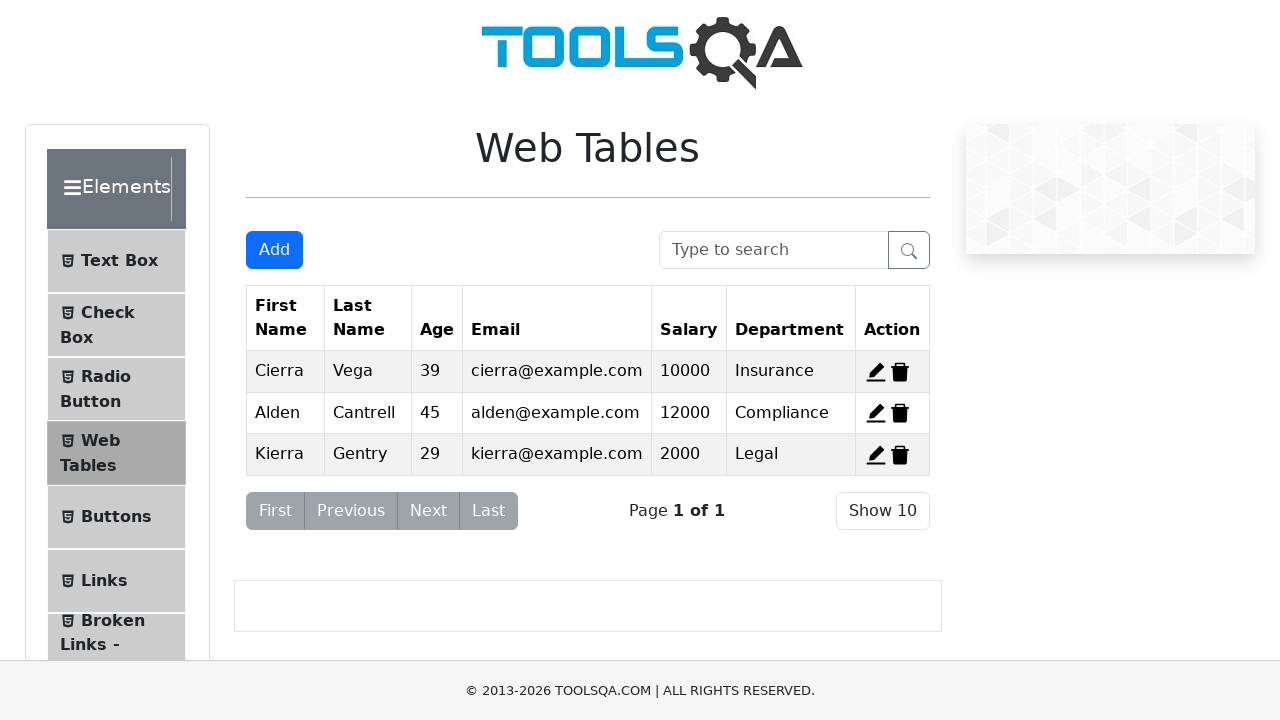

Web Tables page loaded and Add button is visible
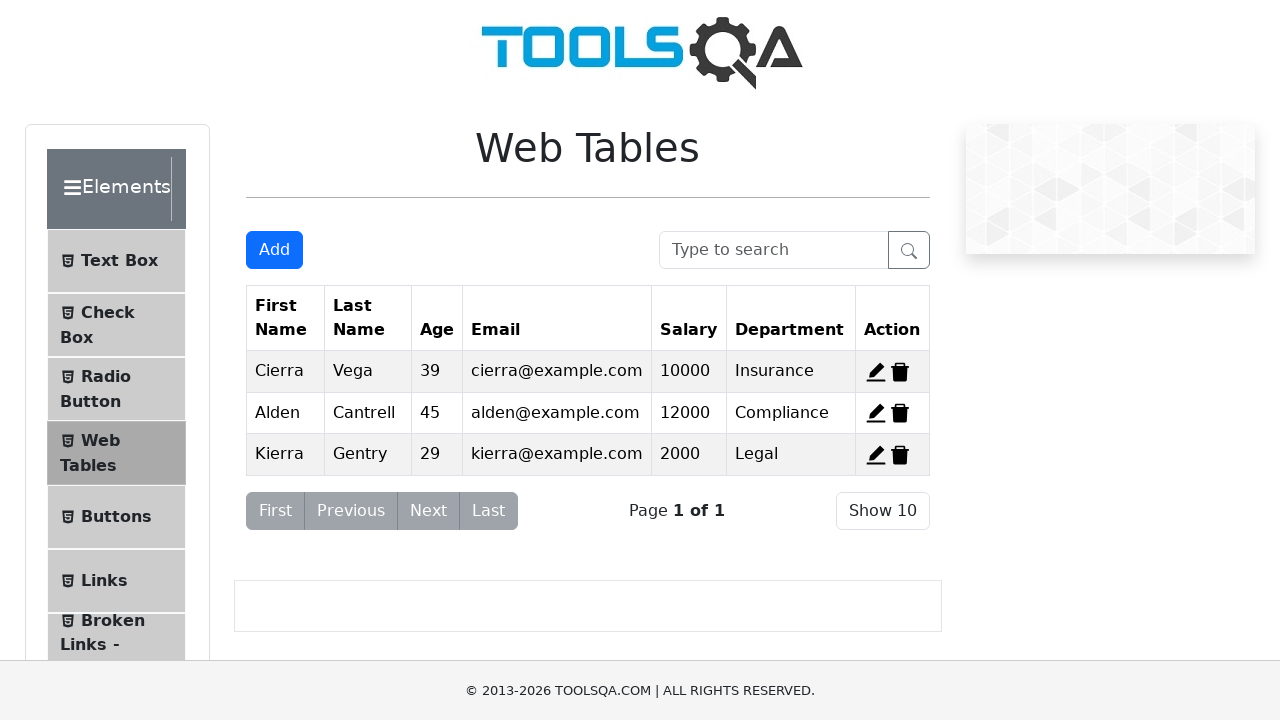

Clicked Add button for record 1 at (274, 250) on #addNewRecordButton
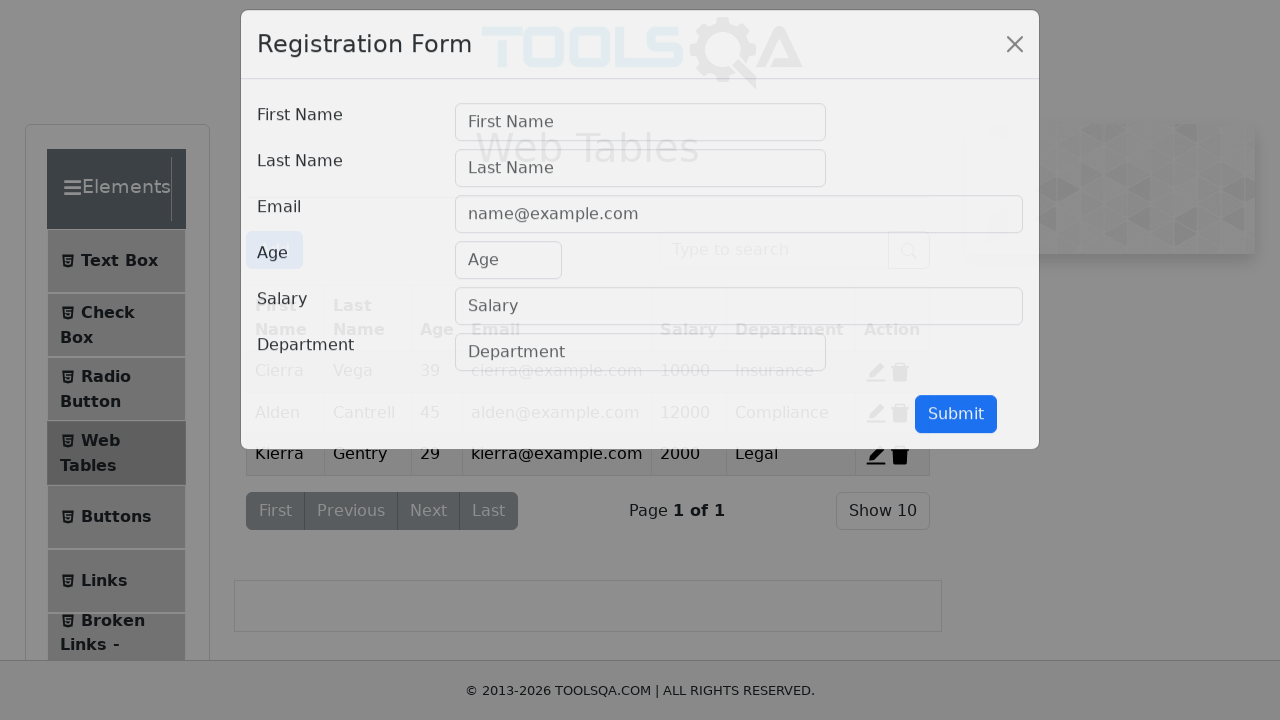

Add record modal appeared for record 1
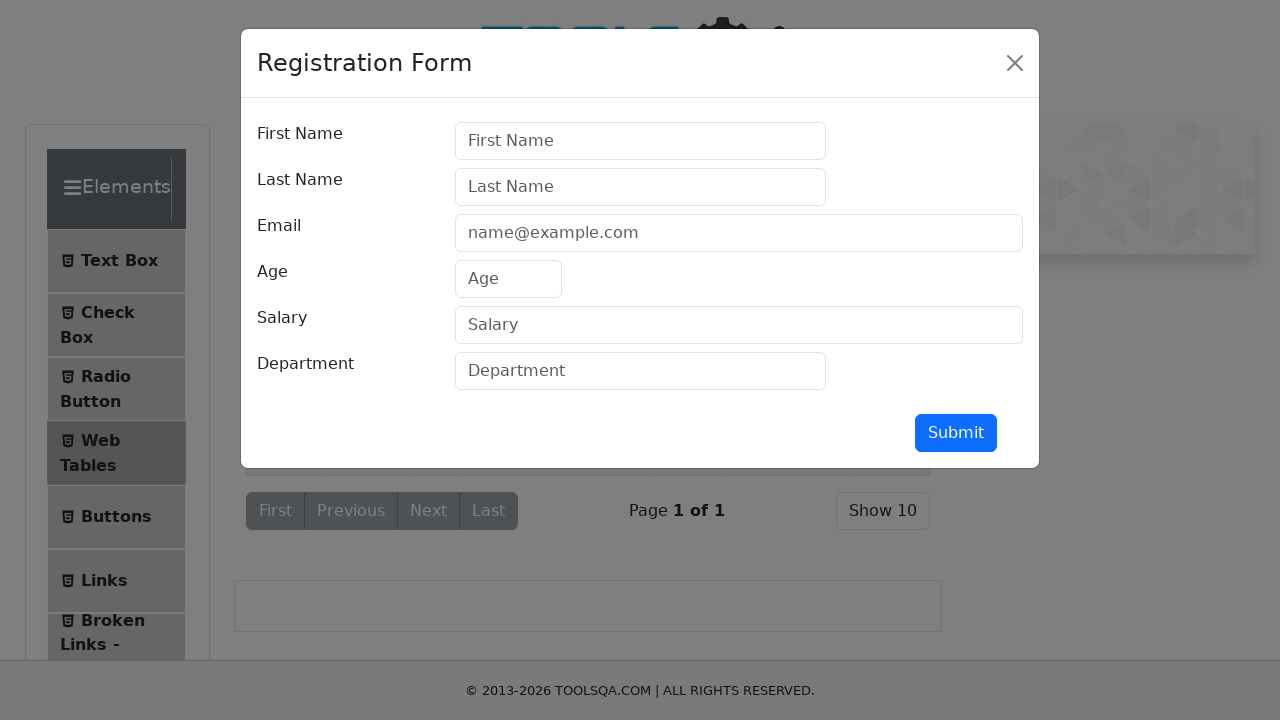

Filled first name field with 'Nome1' on #firstName
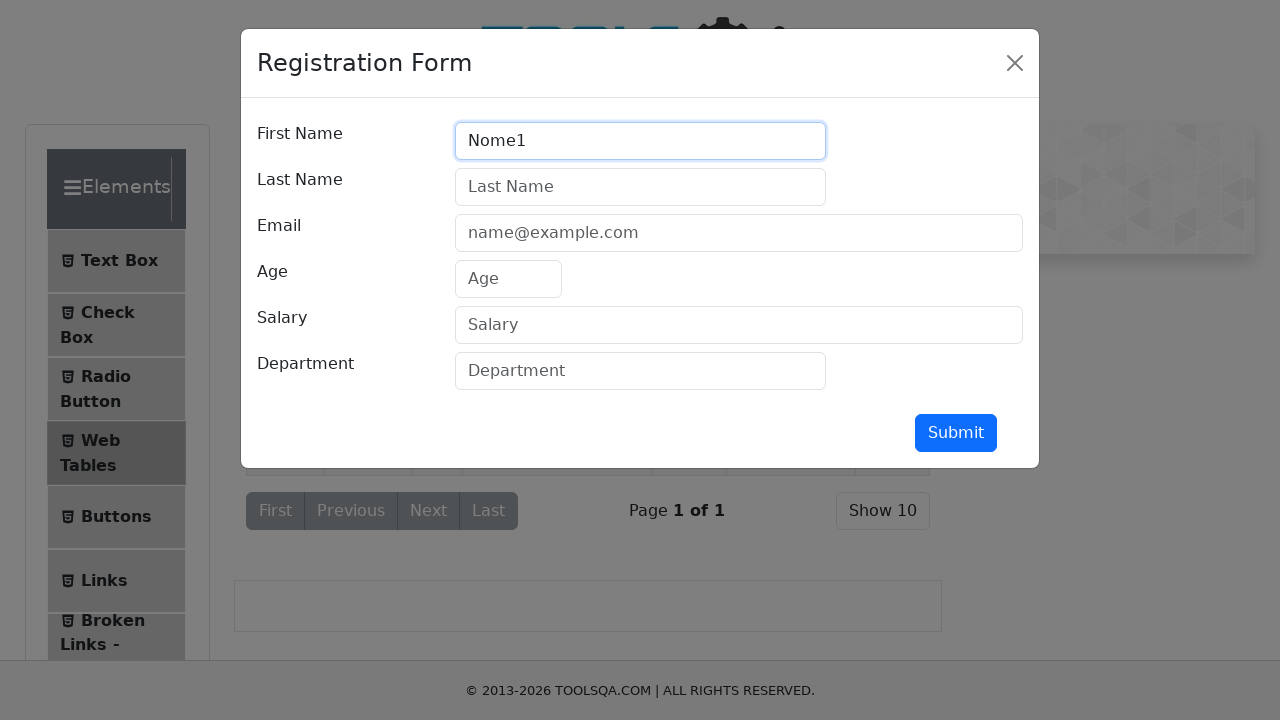

Filled last name field with 'Sobrenome1' on #lastName
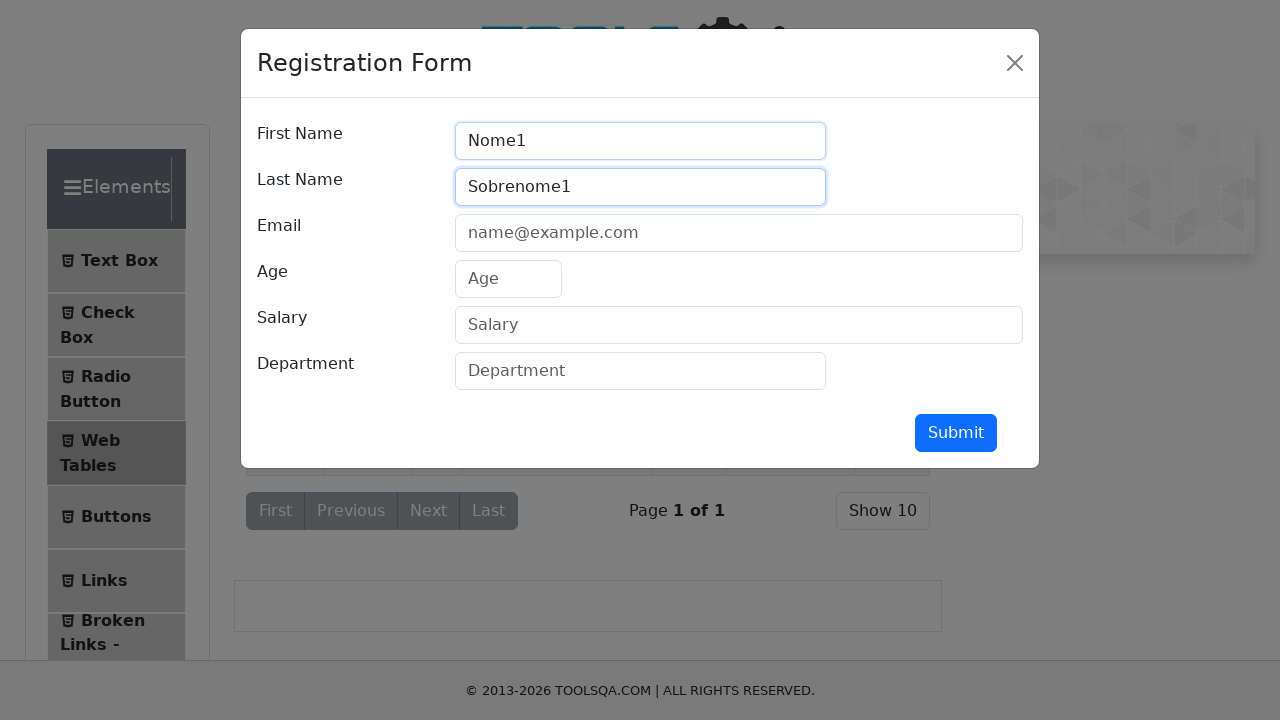

Filled email field with 'email1@teste.com' on #userEmail
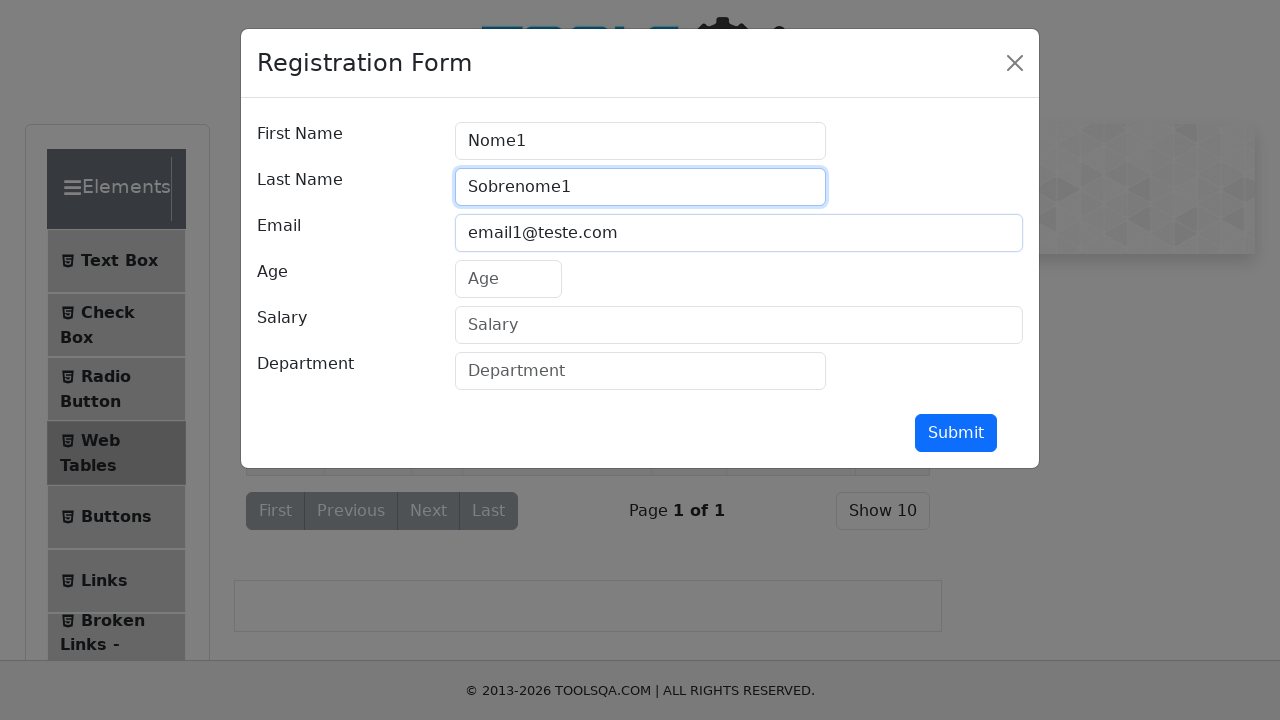

Filled age field with 21 on #age
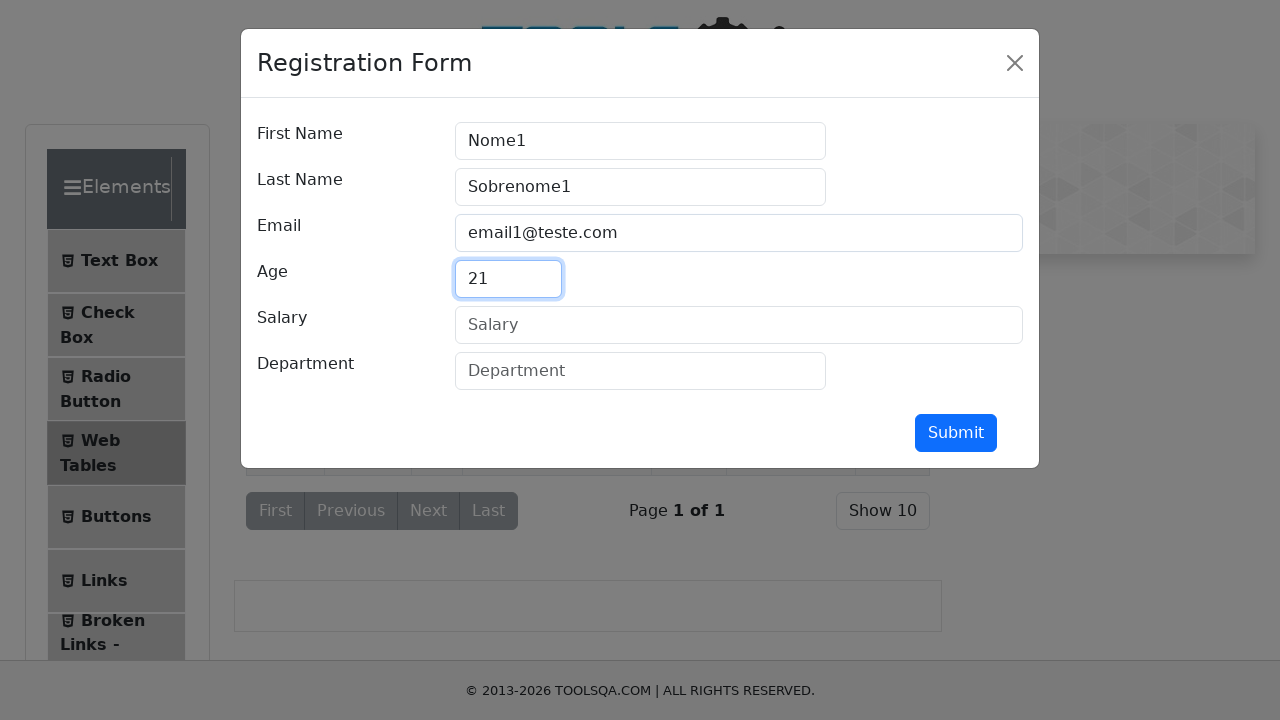

Filled salary field with 51000 on #salary
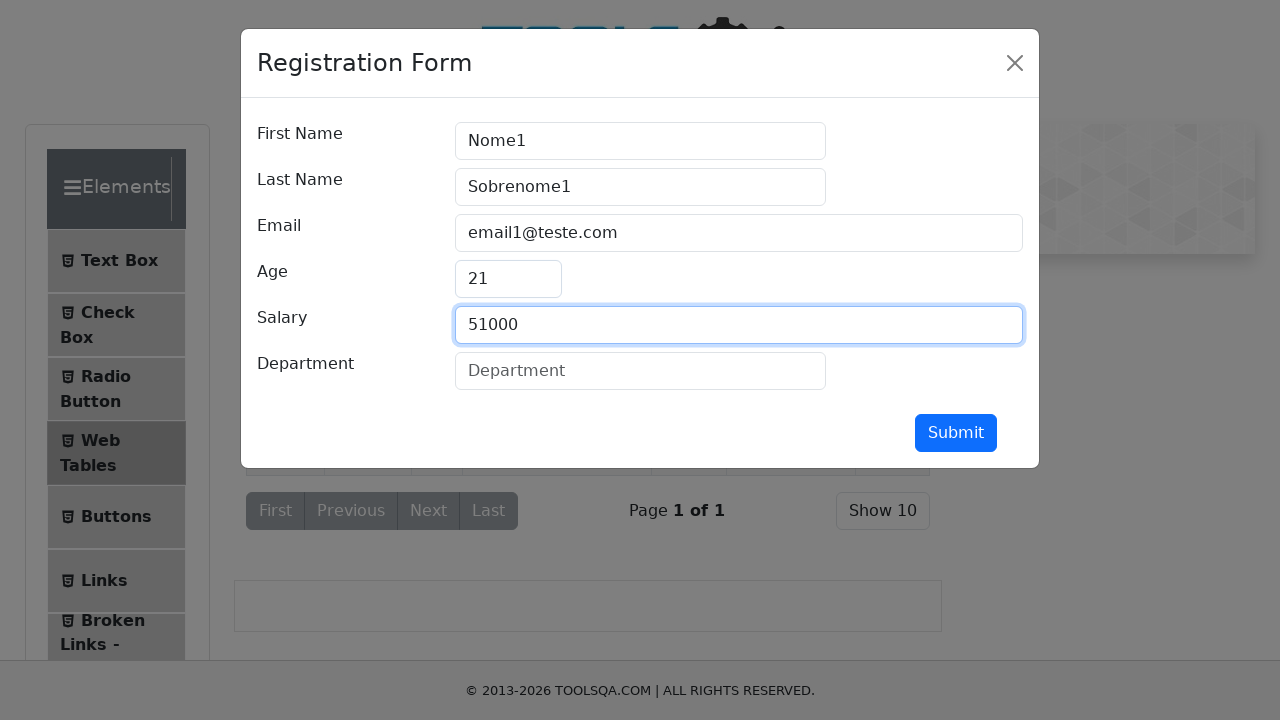

Filled department field with 'Departamento1' on #department
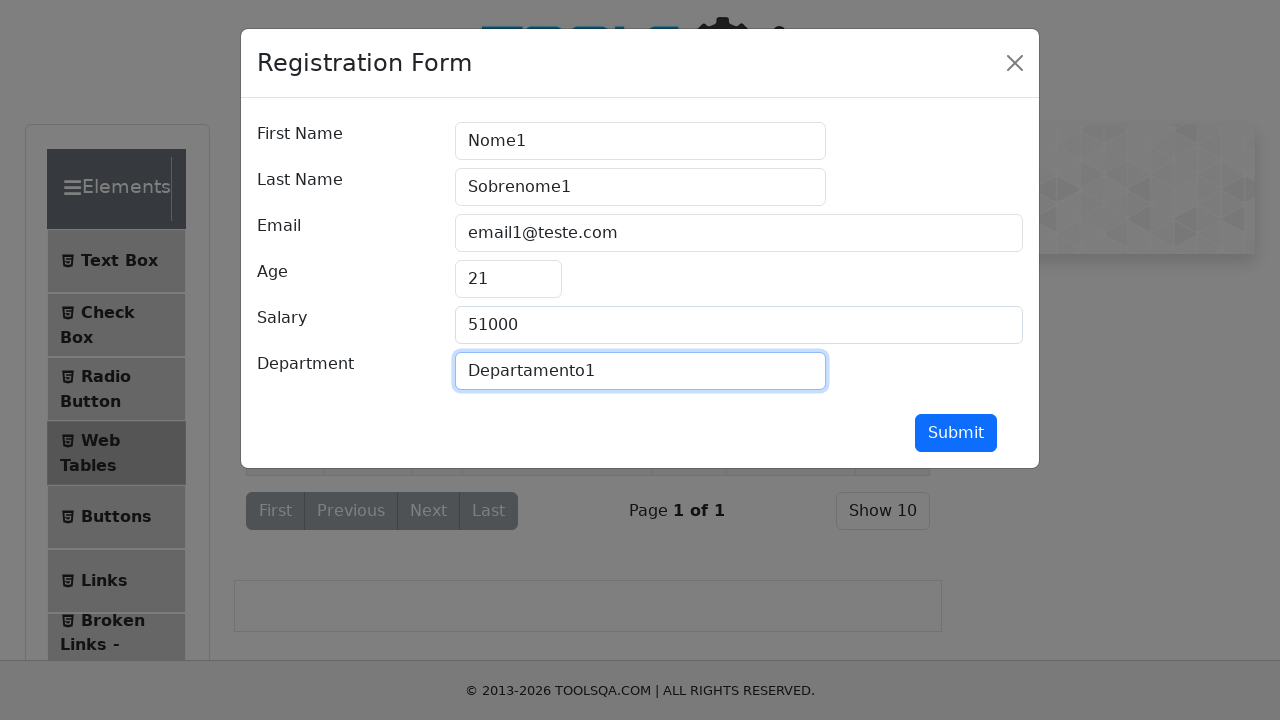

Submitted form for record 1 at (956, 433) on #submit
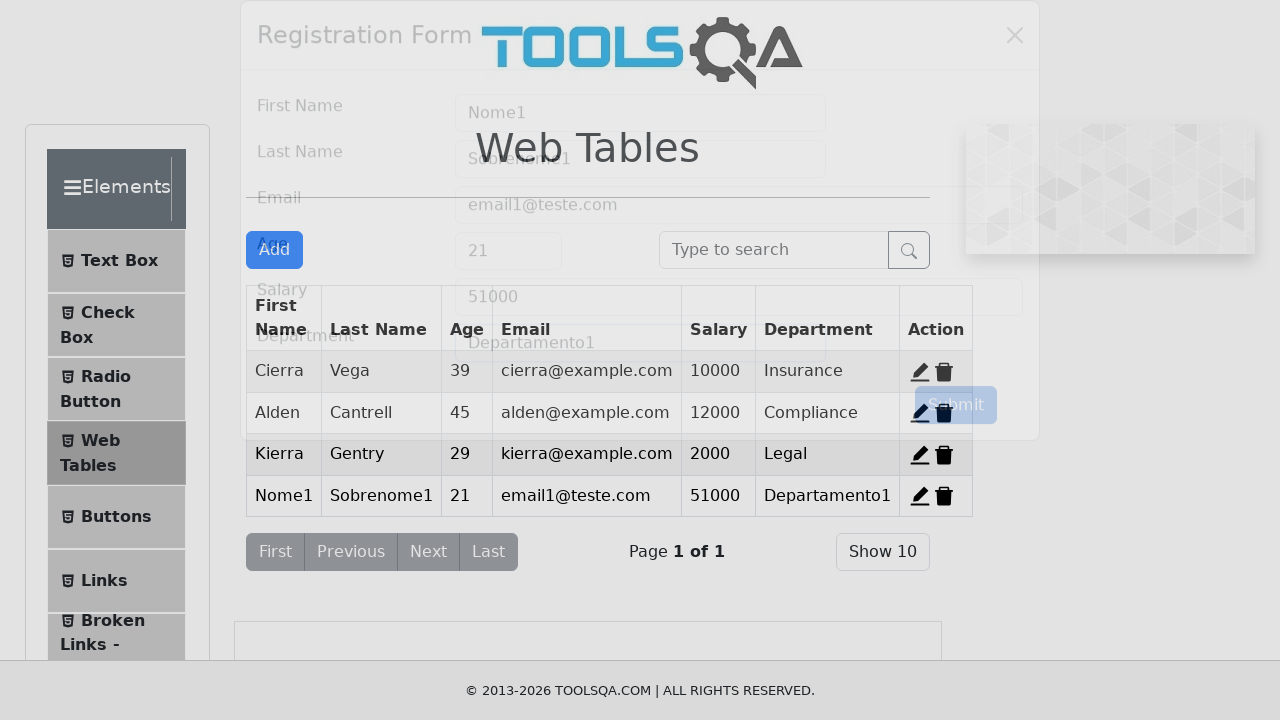

Record 1 created successfully and modal closed
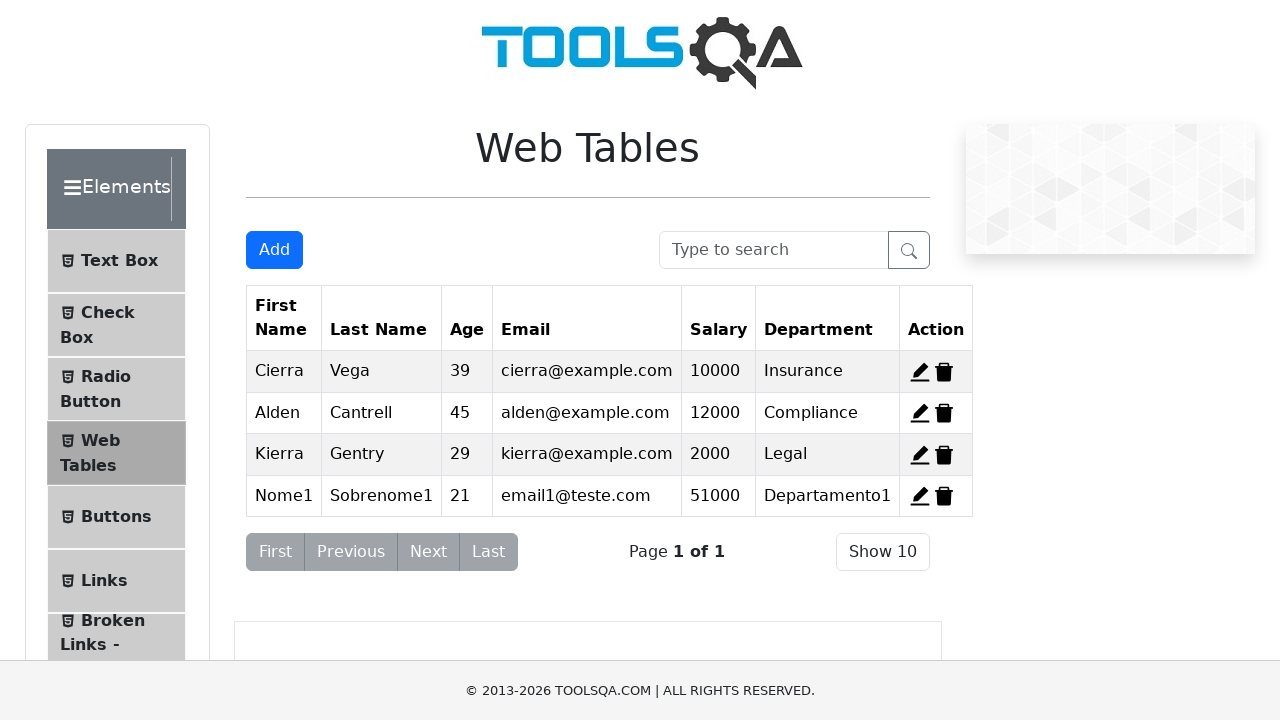

Clicked Add button for record 2 at (274, 250) on #addNewRecordButton
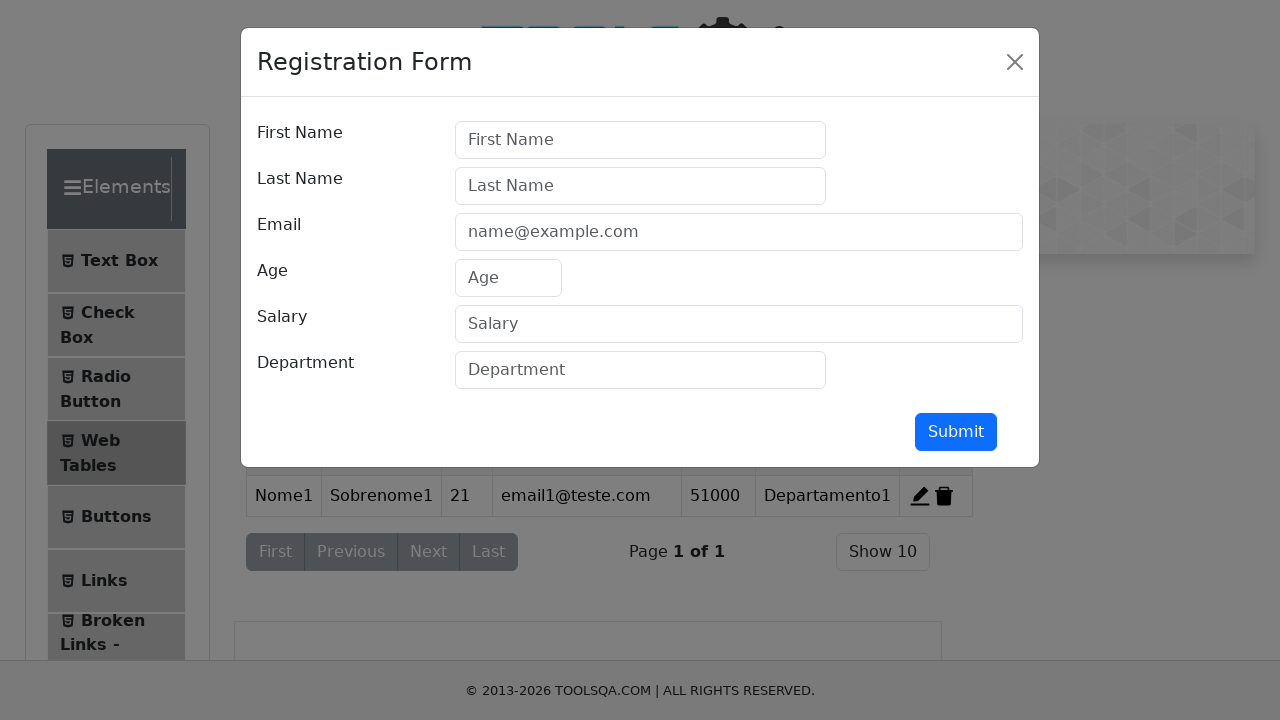

Add record modal appeared for record 2
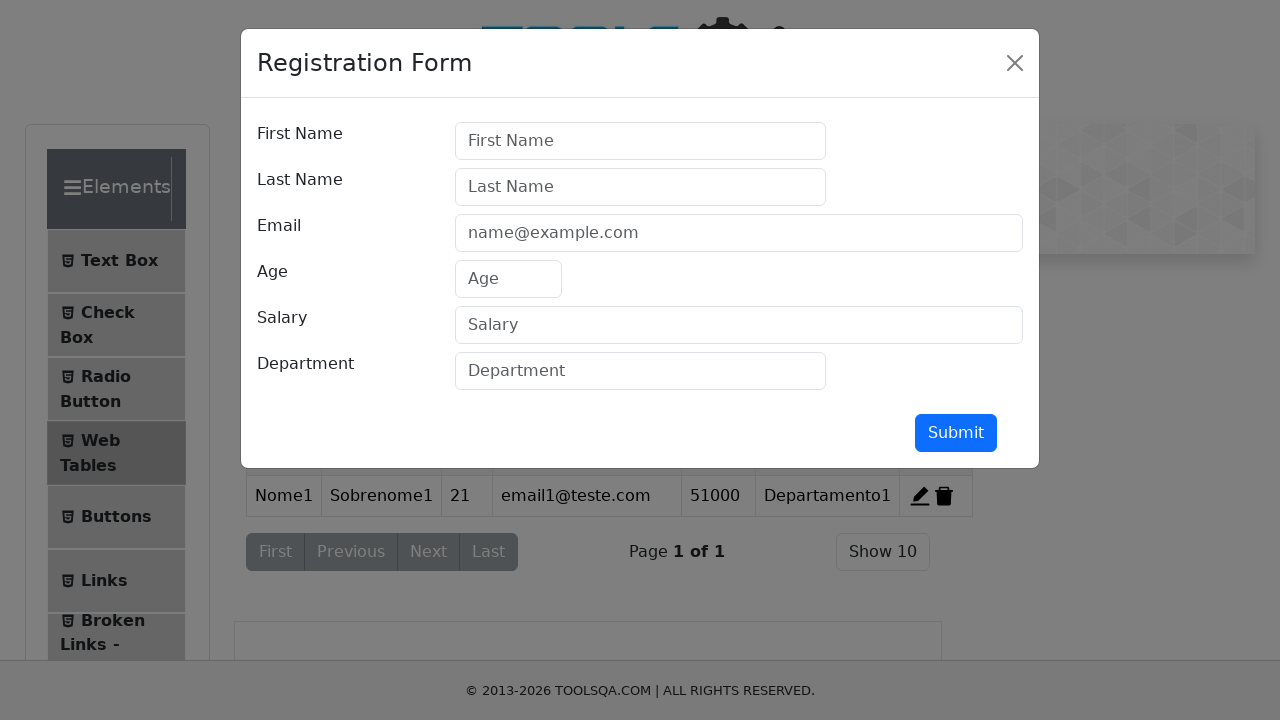

Filled first name field with 'Nome2' on #firstName
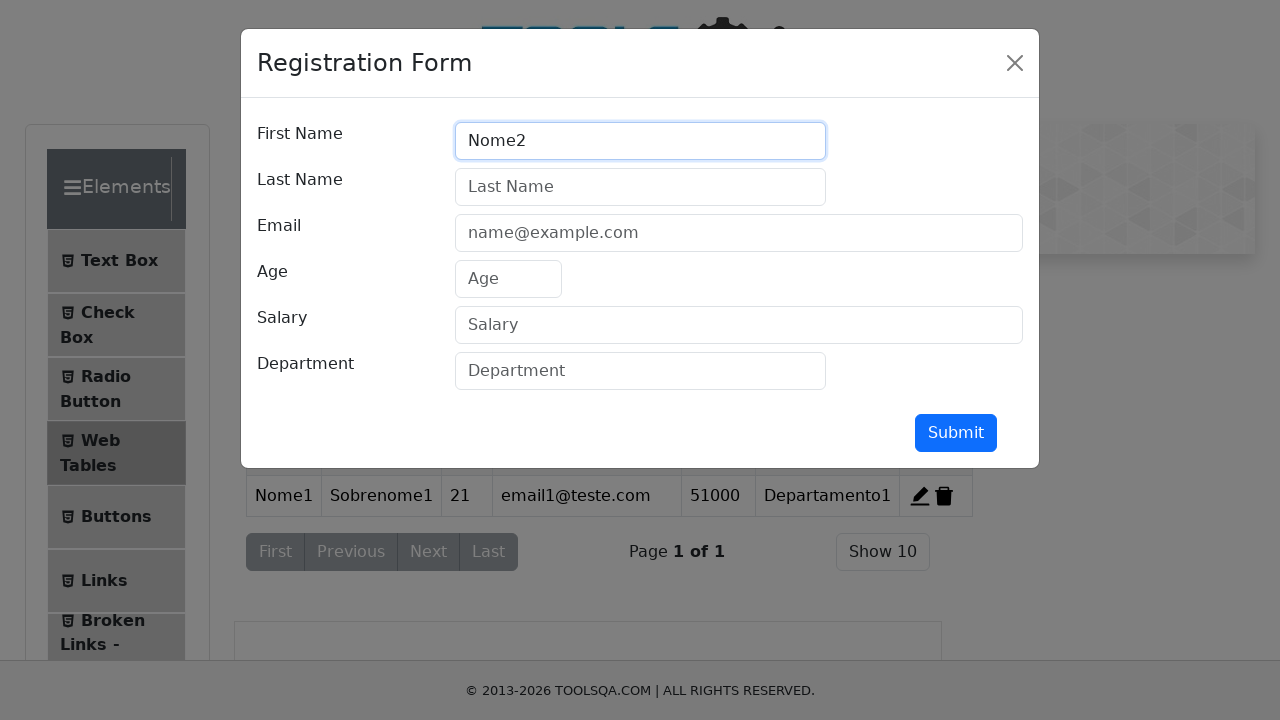

Filled last name field with 'Sobrenome2' on #lastName
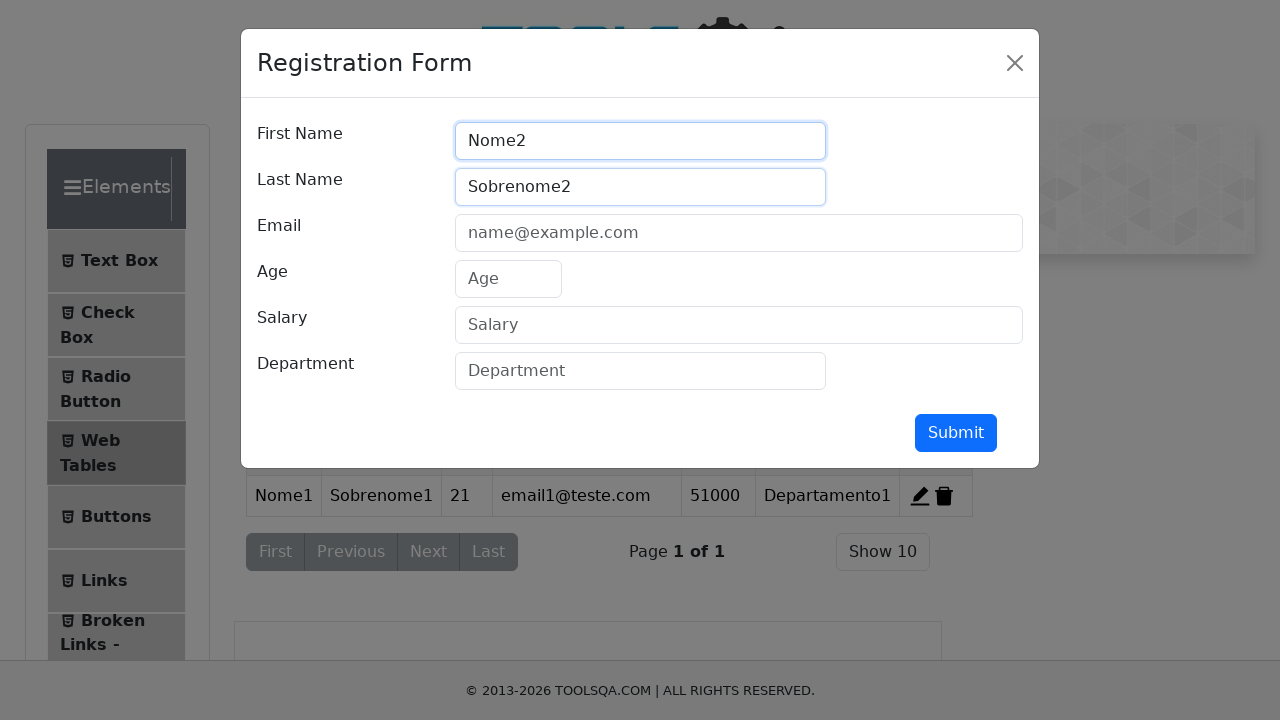

Filled email field with 'email2@teste.com' on #userEmail
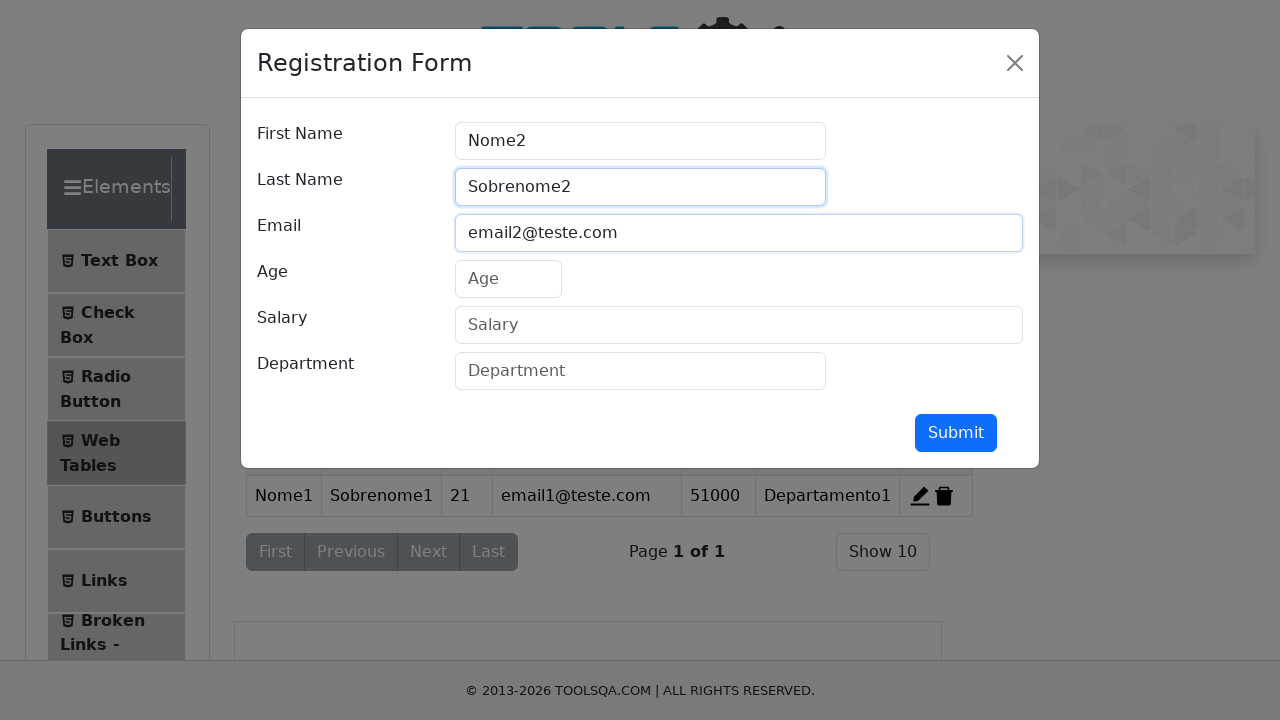

Filled age field with 22 on #age
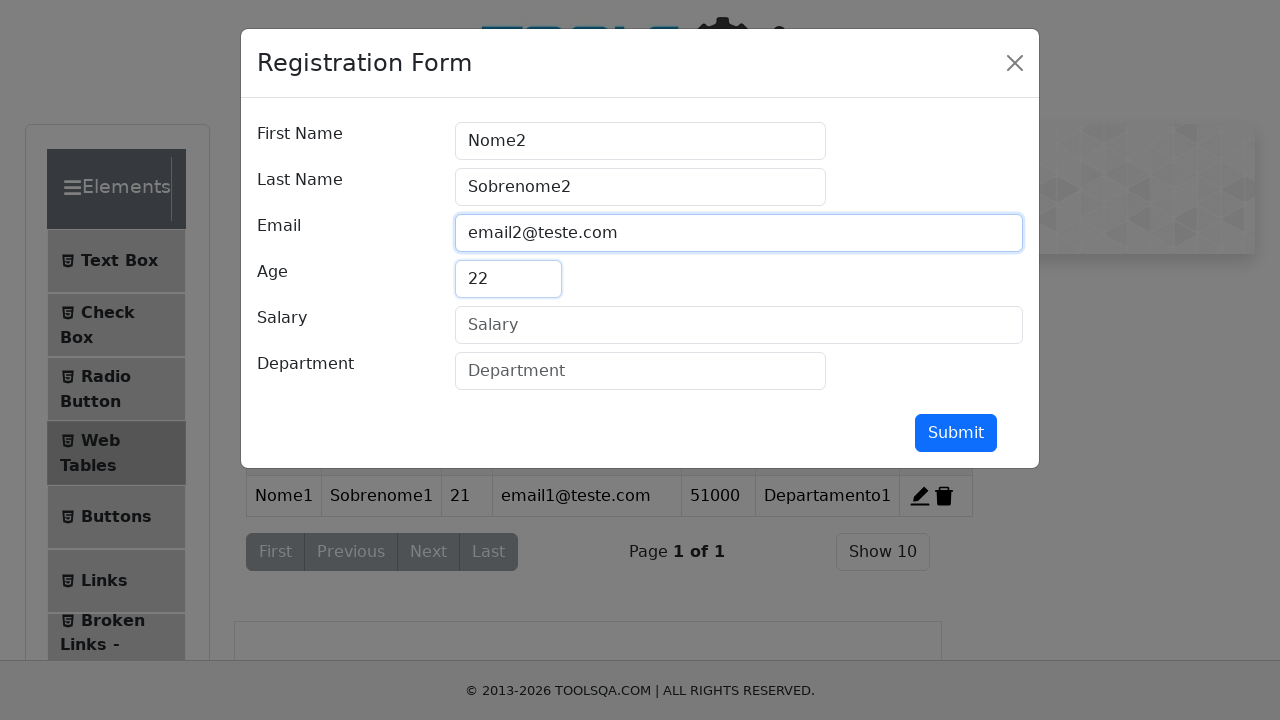

Filled salary field with 52000 on #salary
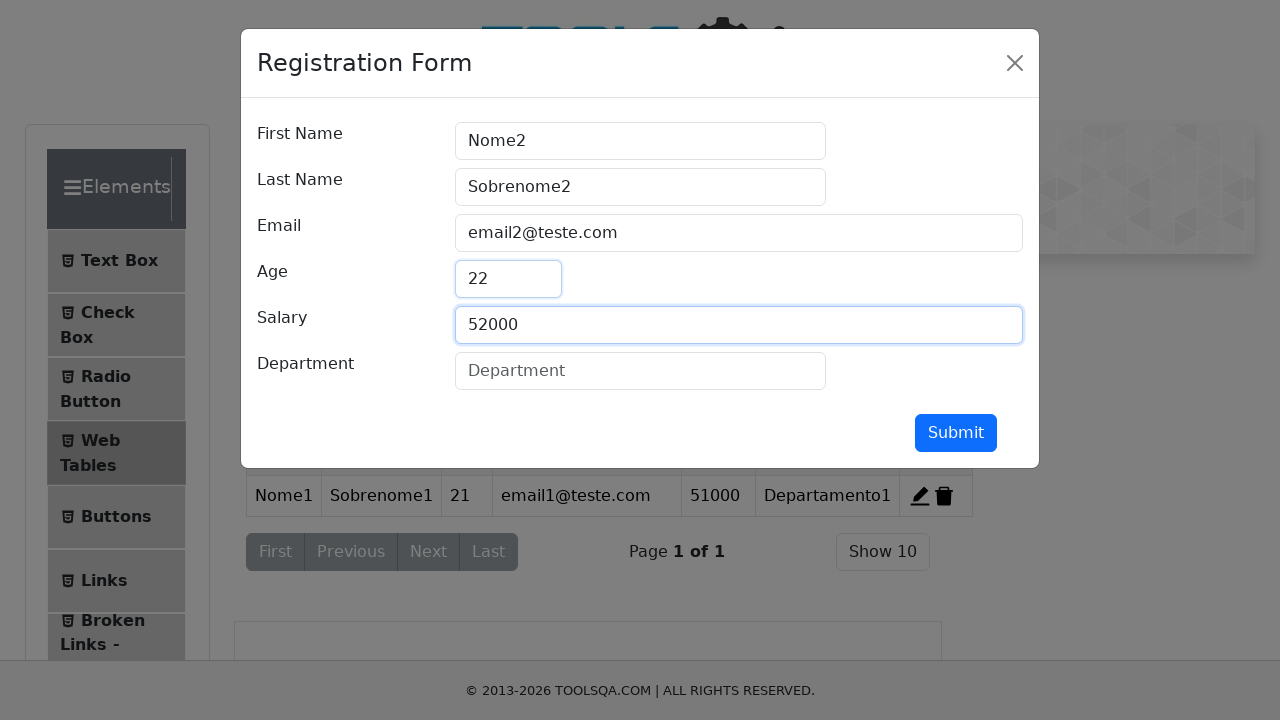

Filled department field with 'Departamento2' on #department
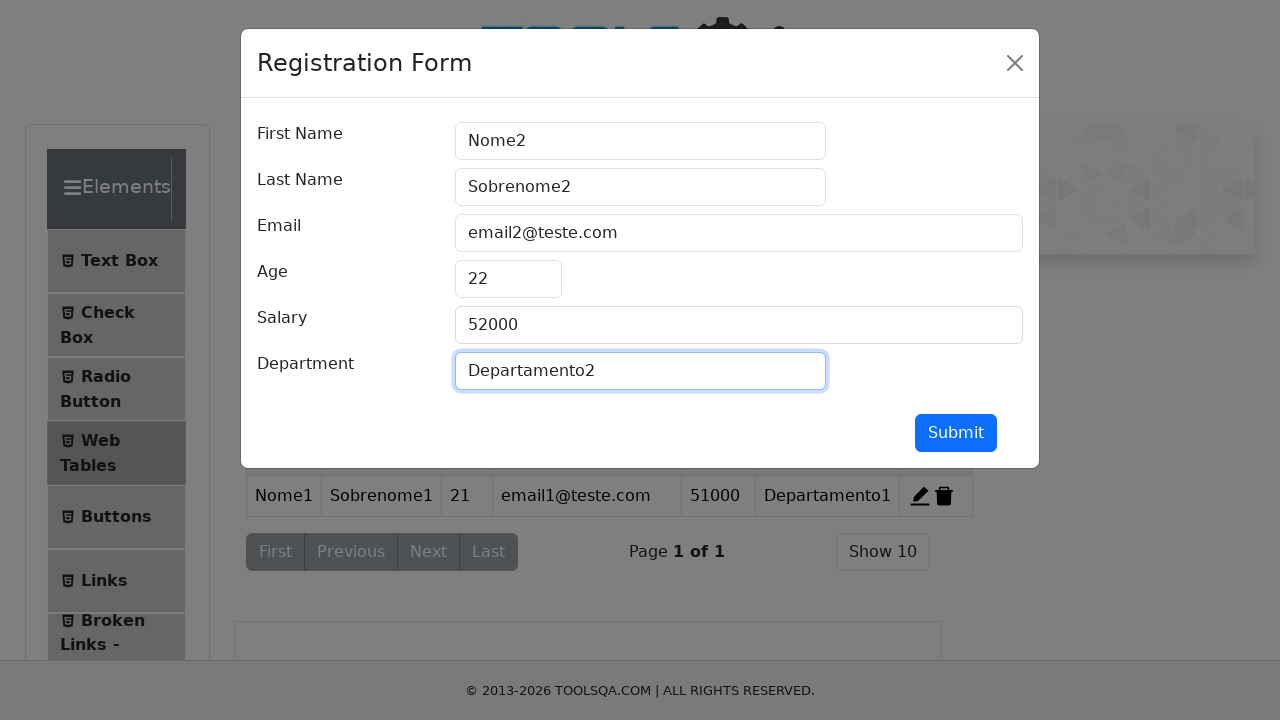

Submitted form for record 2 at (956, 433) on #submit
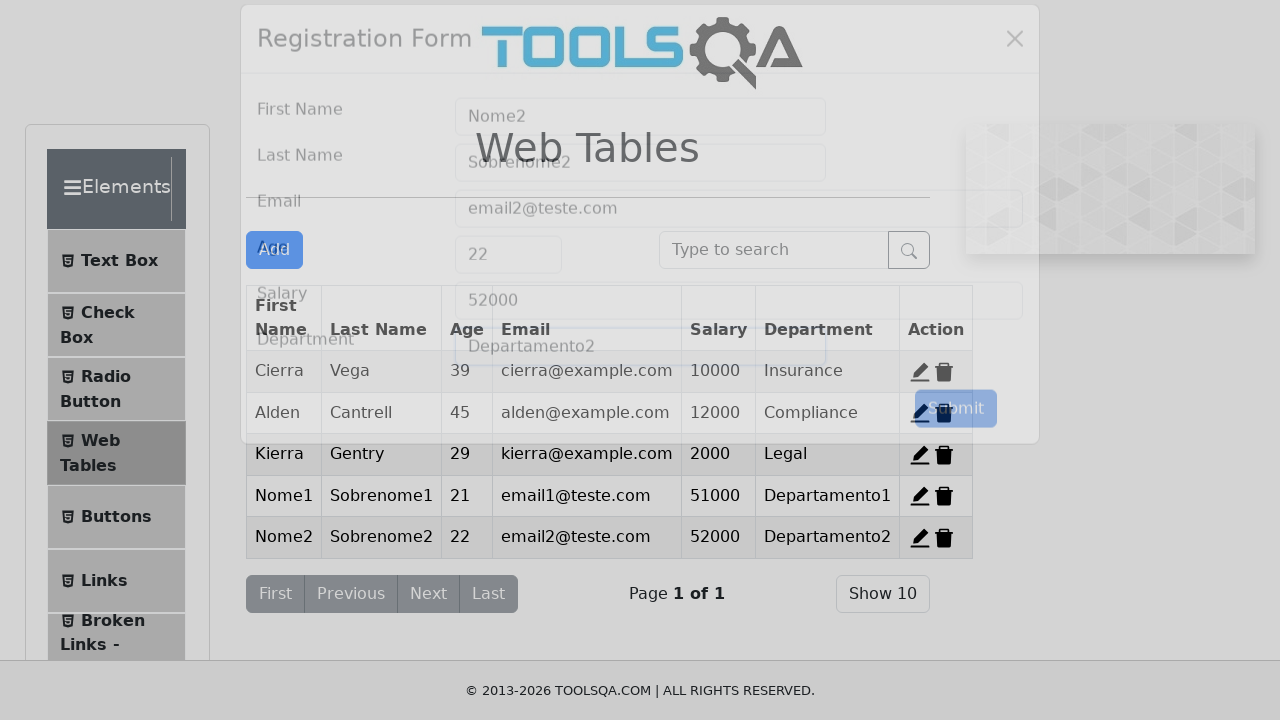

Record 2 created successfully and modal closed
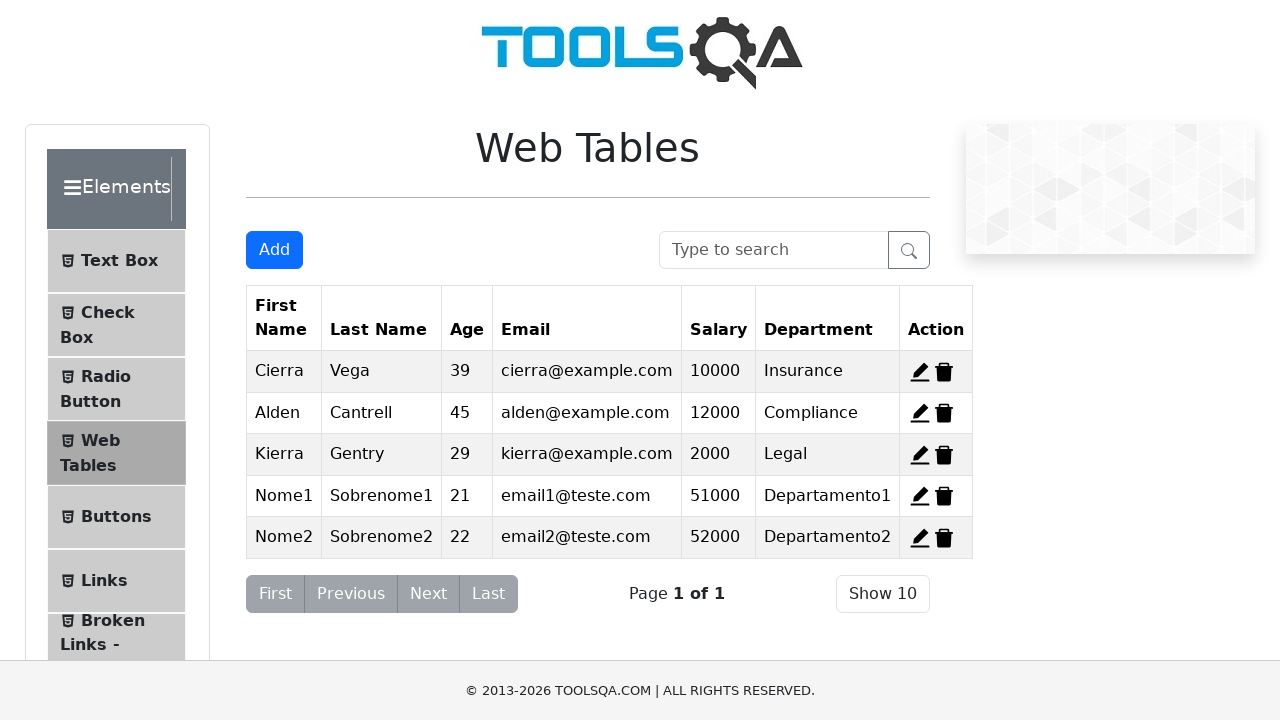

Clicked Add button for record 3 at (274, 250) on #addNewRecordButton
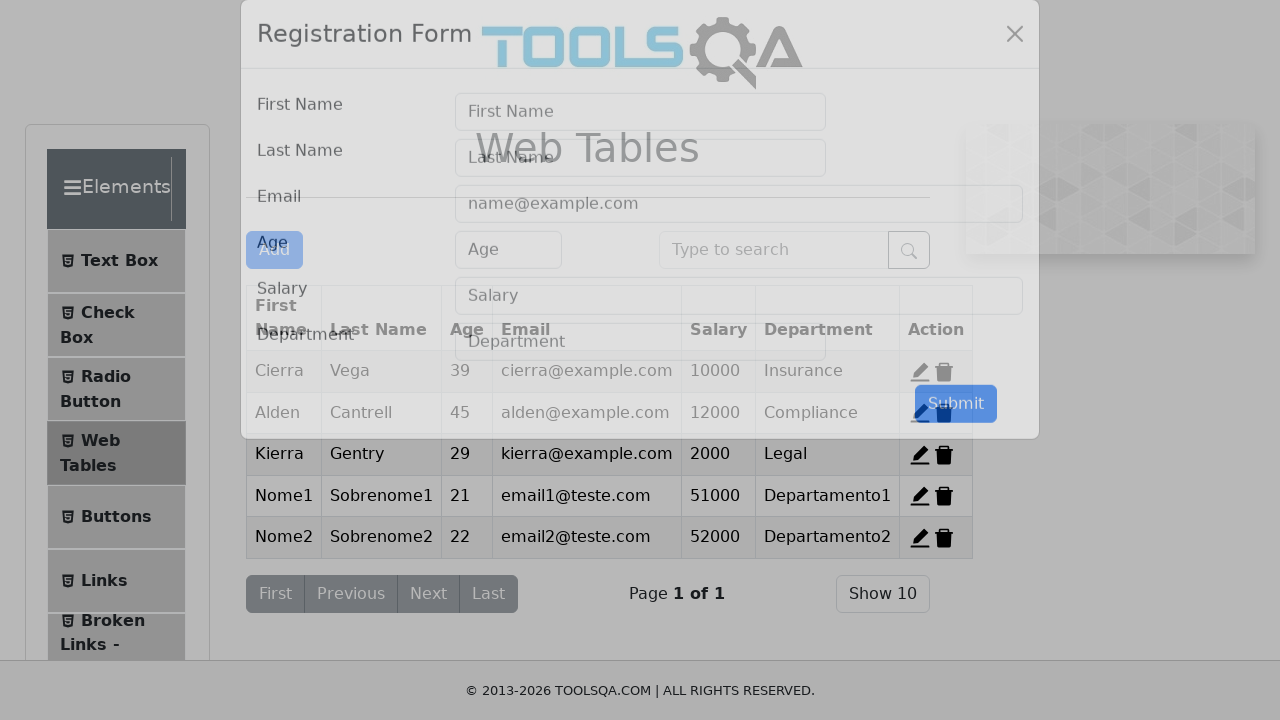

Add record modal appeared for record 3
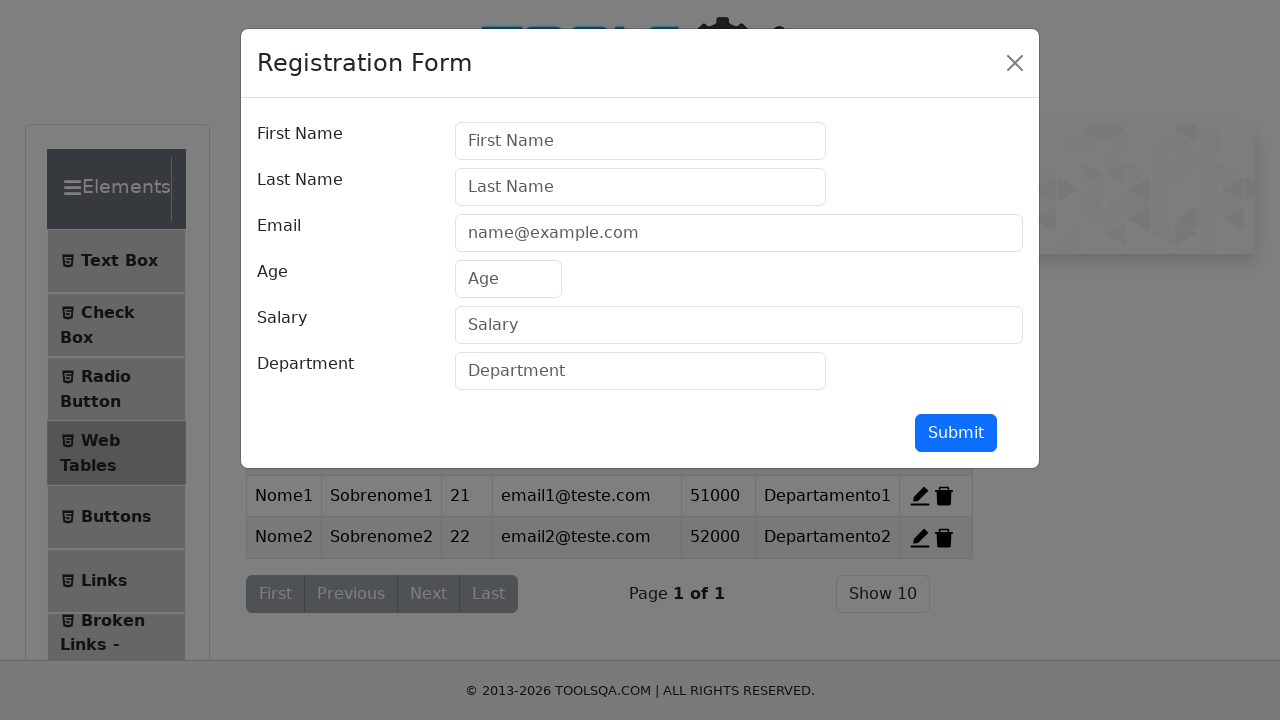

Filled first name field with 'Nome3' on #firstName
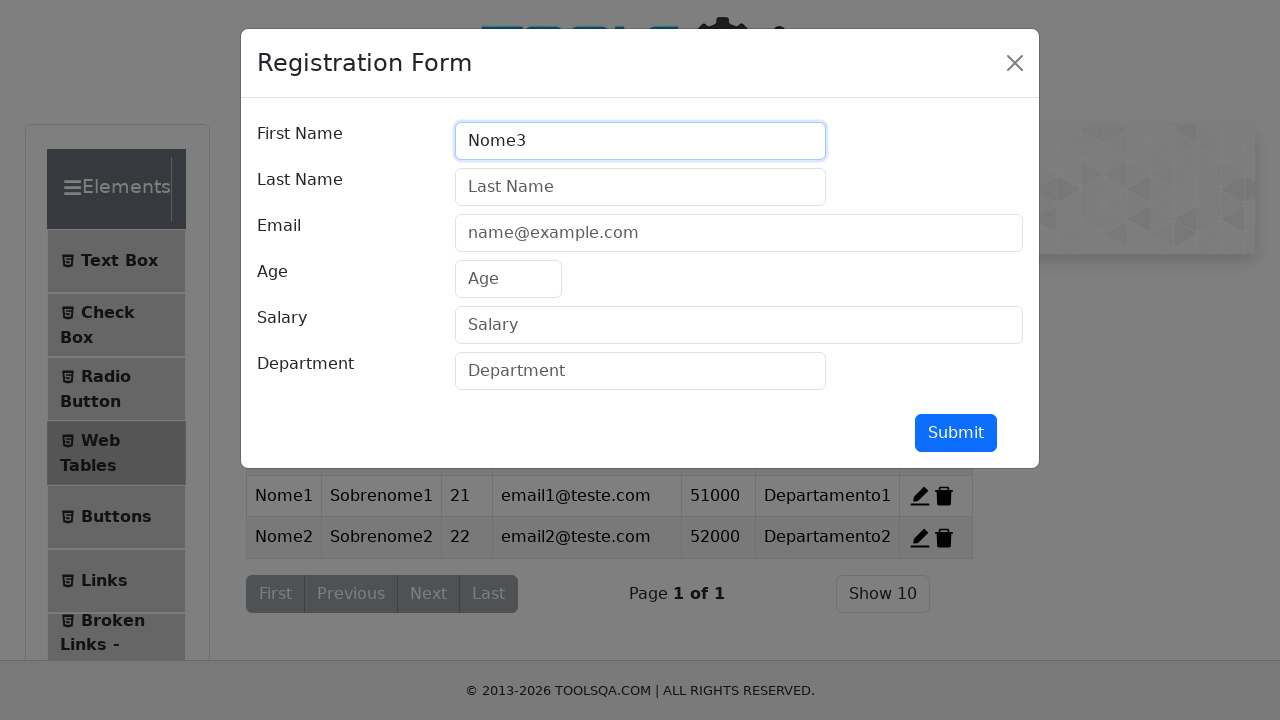

Filled last name field with 'Sobrenome3' on #lastName
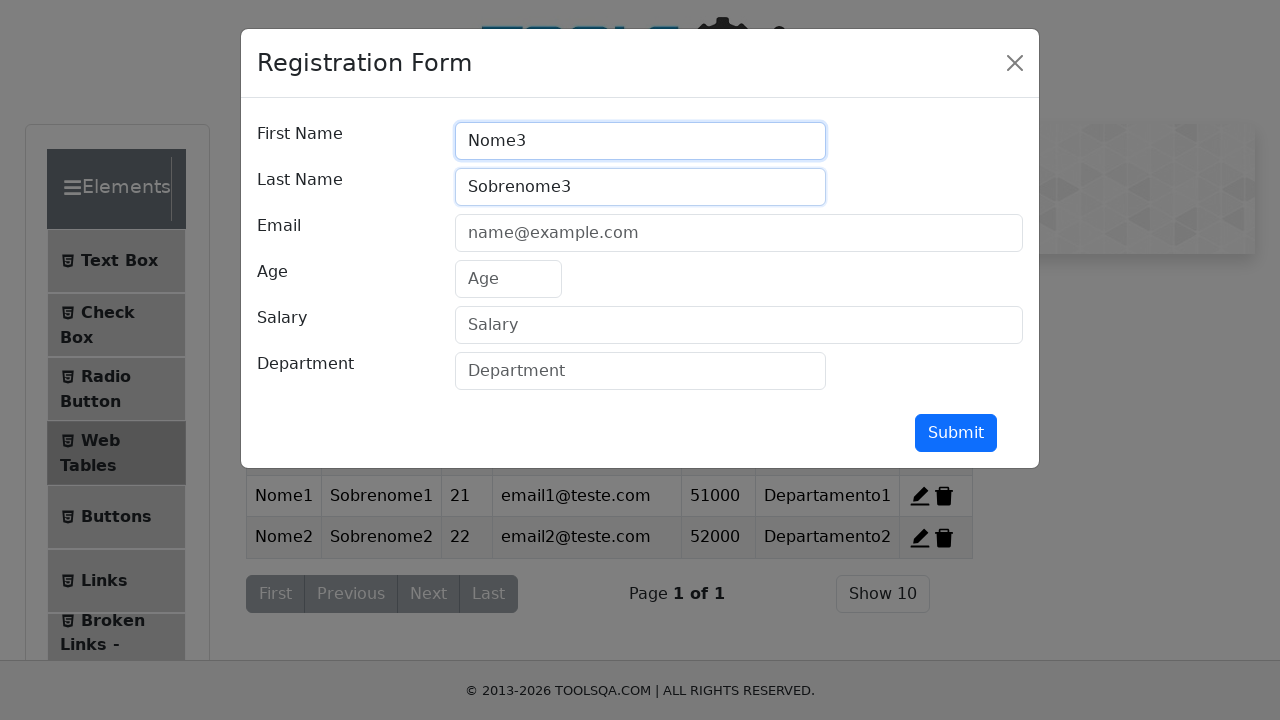

Filled email field with 'email3@teste.com' on #userEmail
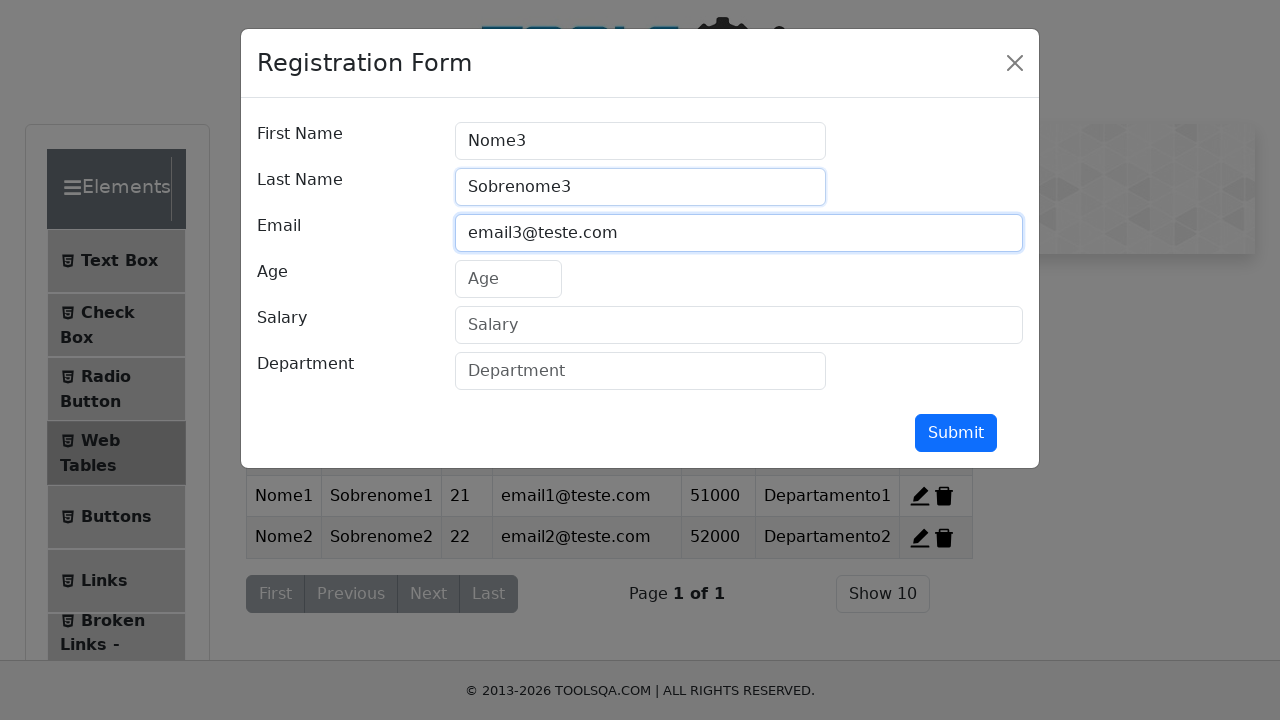

Filled age field with 23 on #age
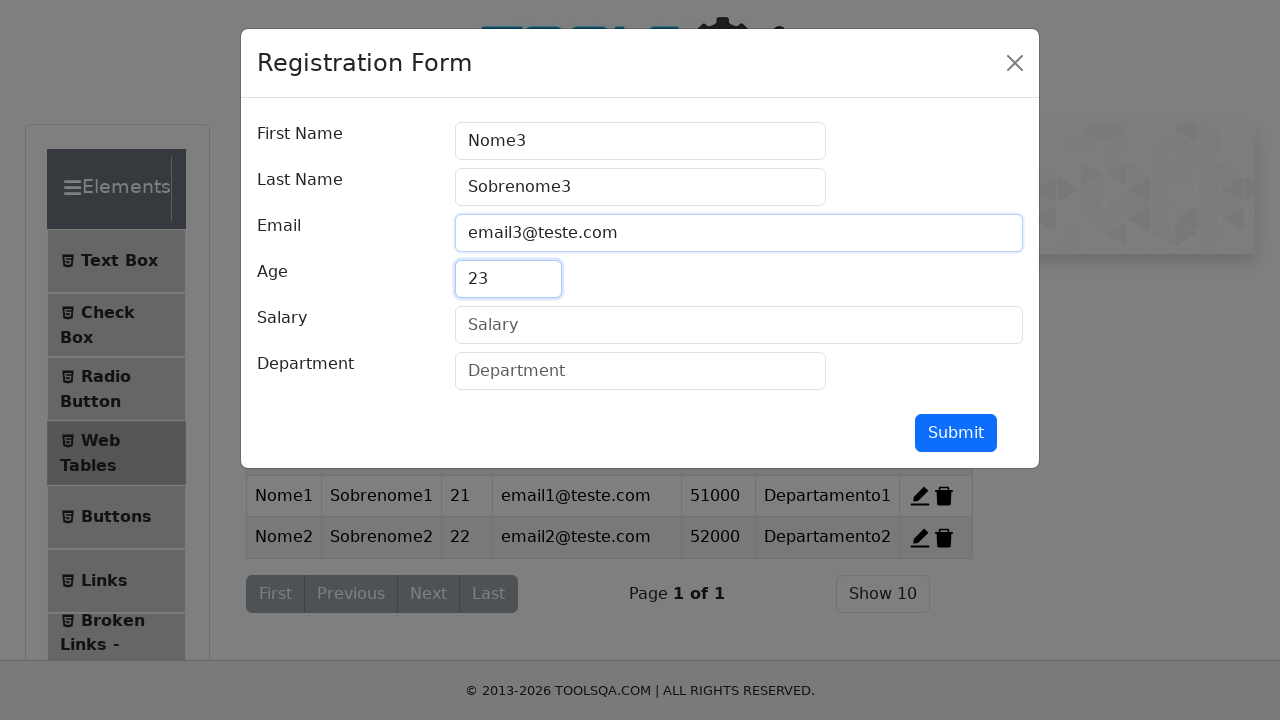

Filled salary field with 53000 on #salary
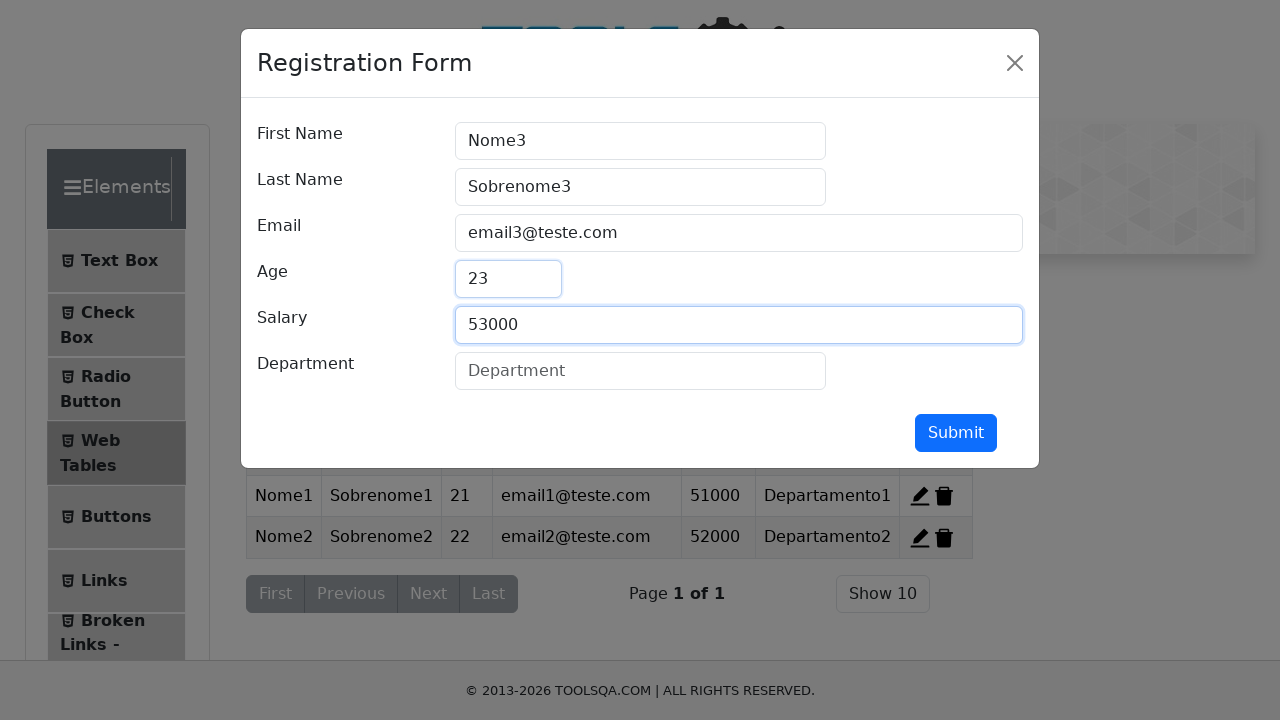

Filled department field with 'Departamento3' on #department
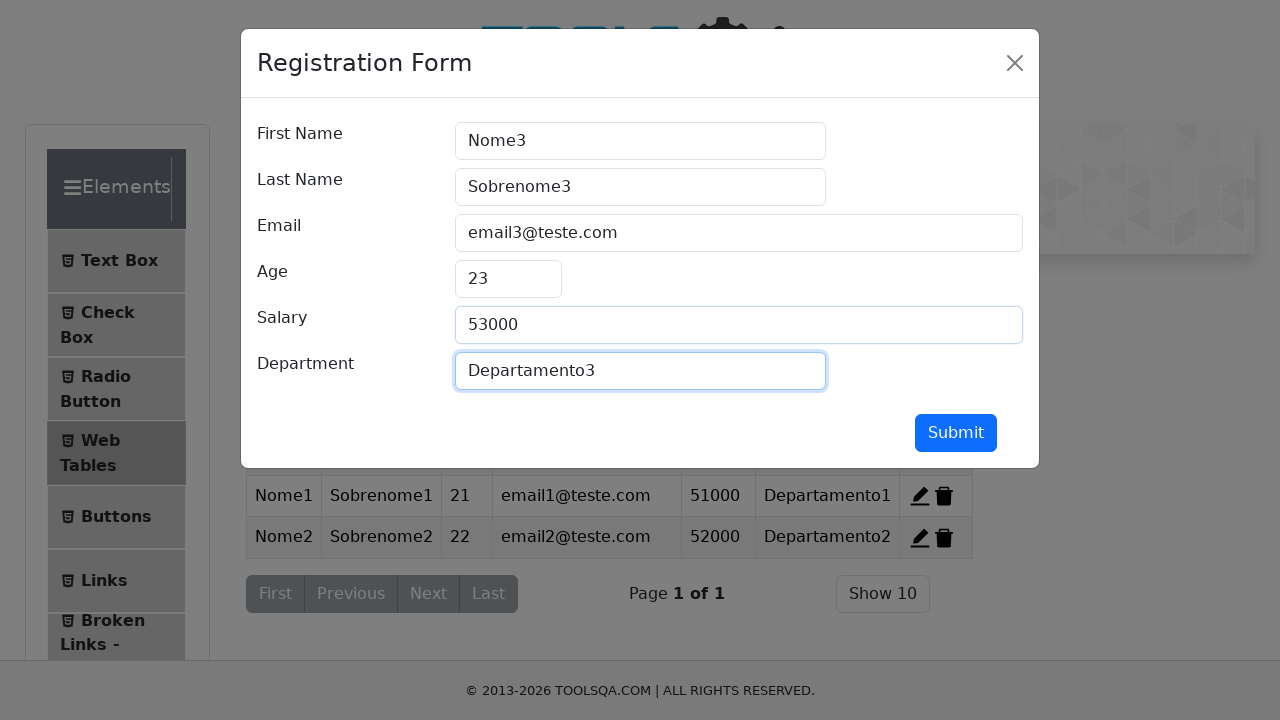

Submitted form for record 3 at (956, 433) on #submit
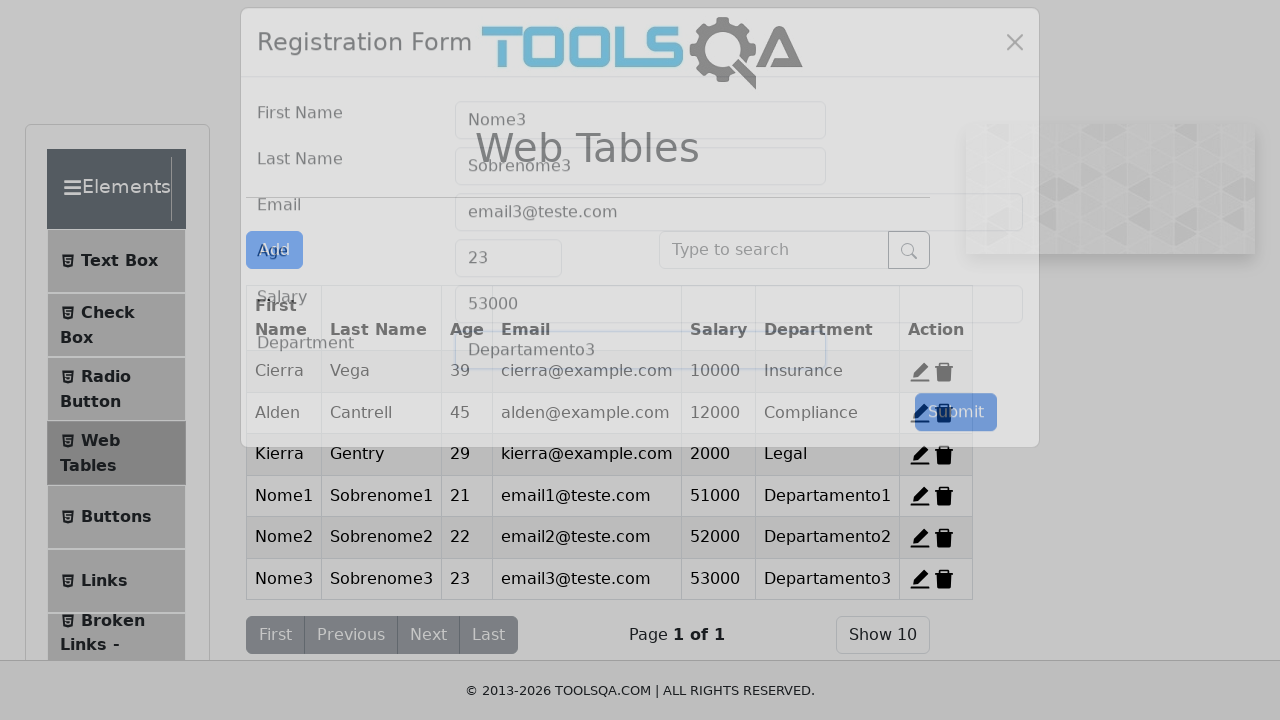

Record 3 created successfully and modal closed
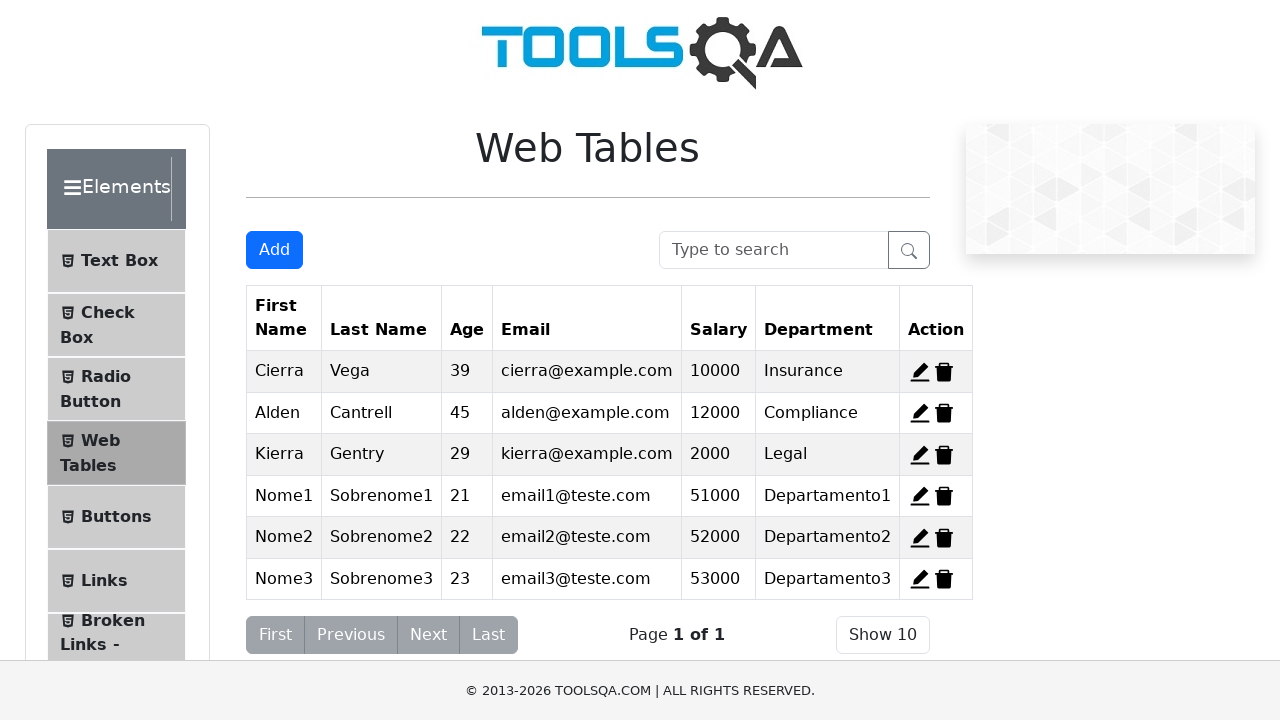

Clicked Add button for record 4 at (274, 250) on #addNewRecordButton
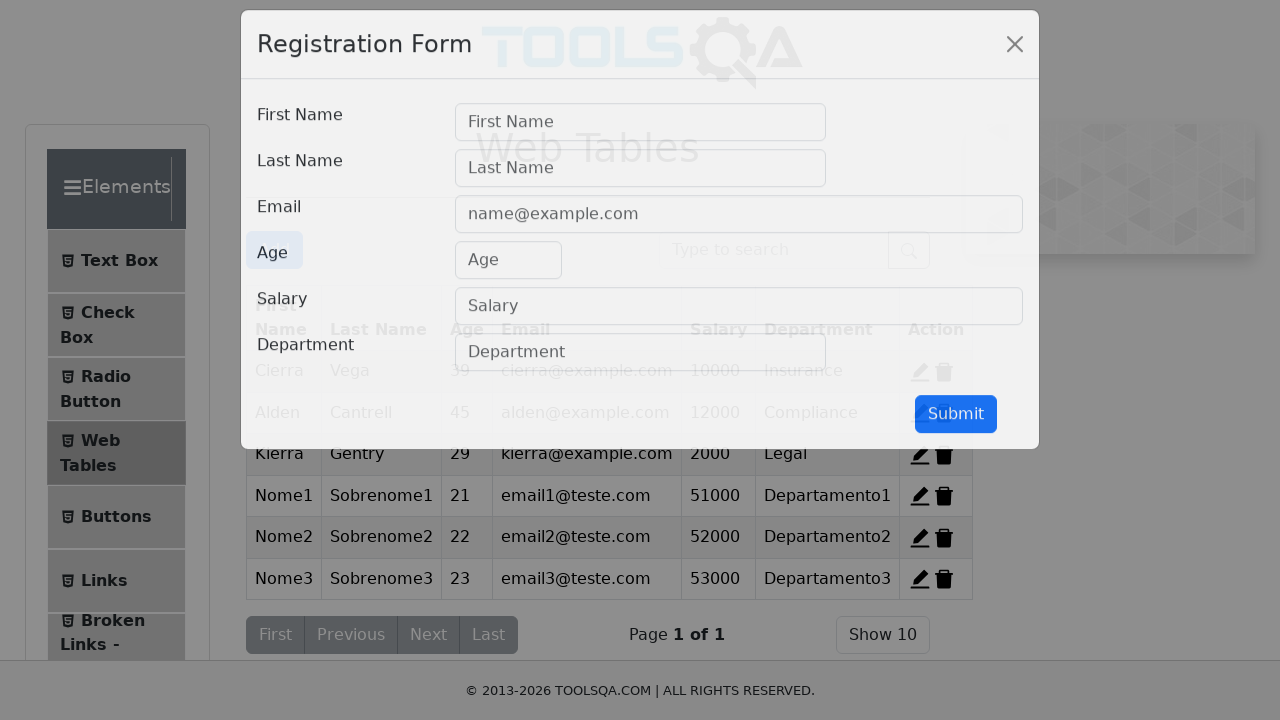

Add record modal appeared for record 4
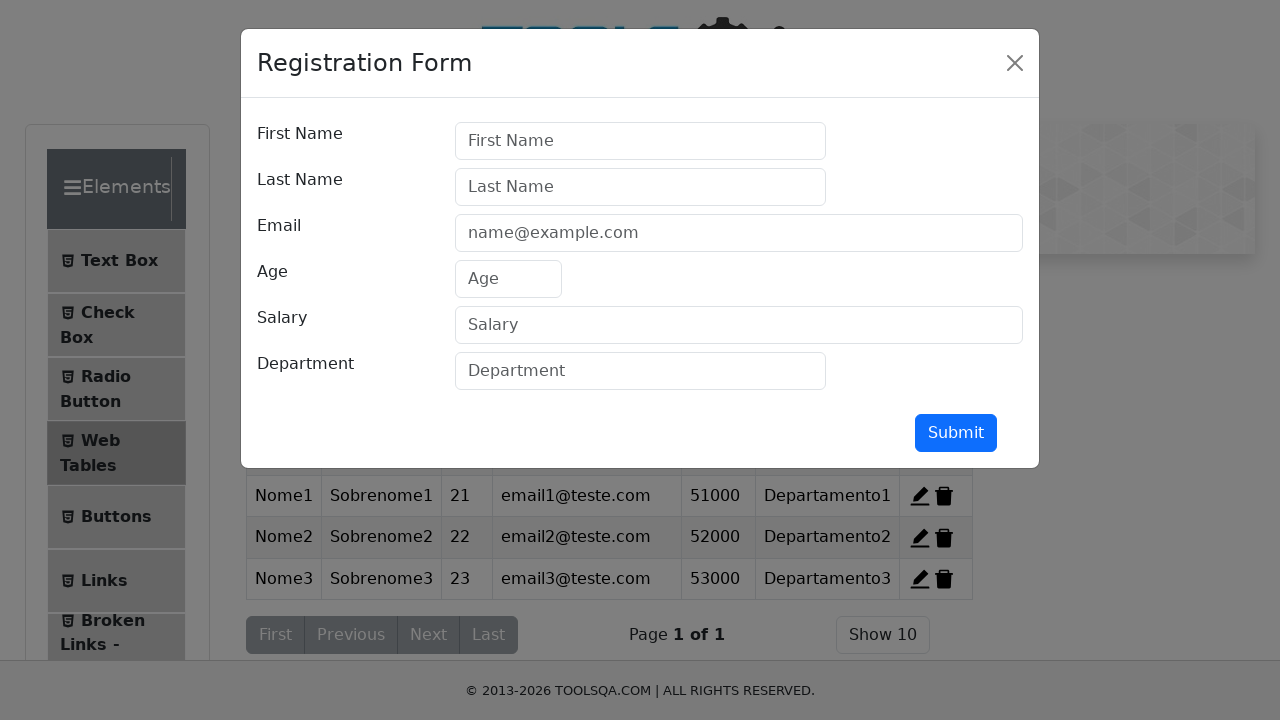

Filled first name field with 'Nome4' on #firstName
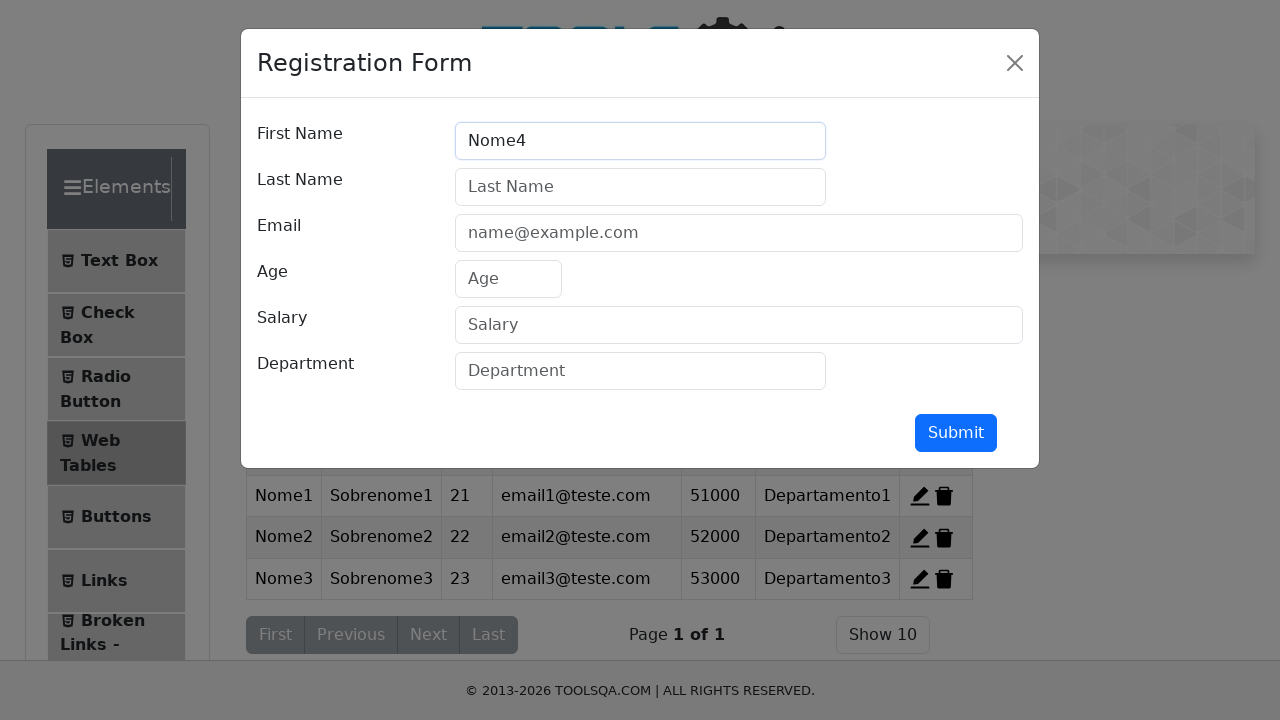

Filled last name field with 'Sobrenome4' on #lastName
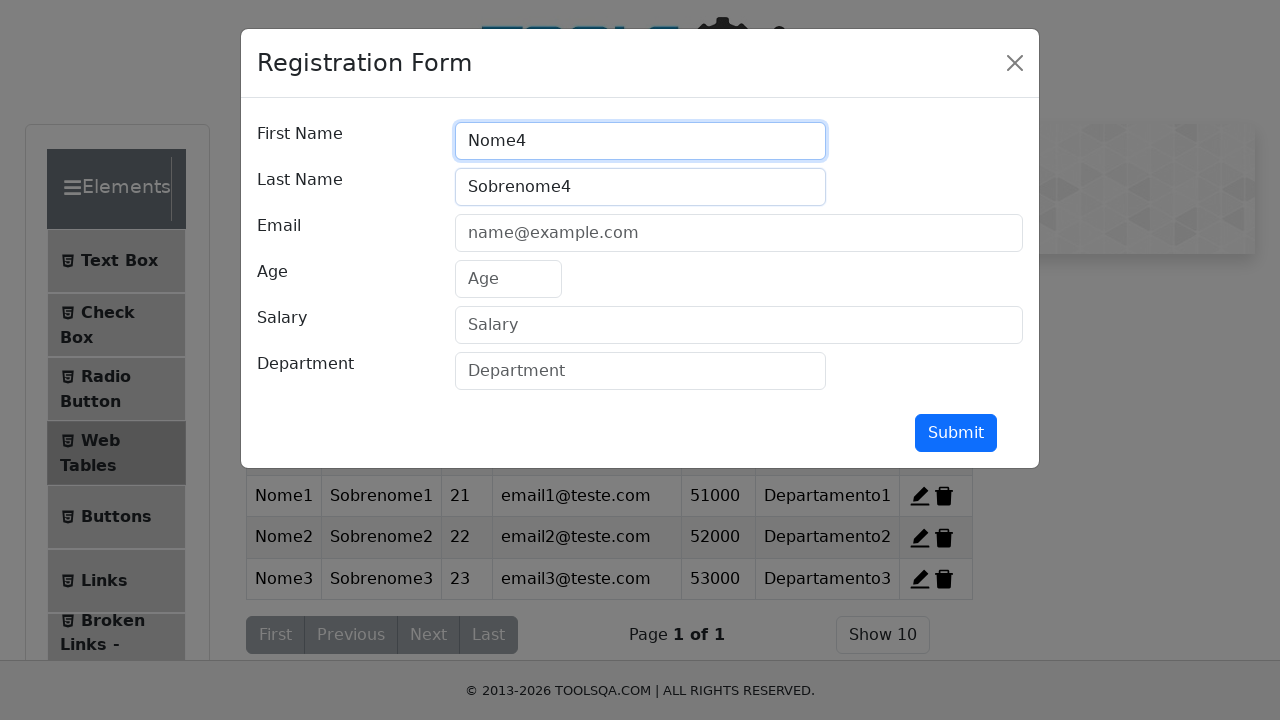

Filled email field with 'email4@teste.com' on #userEmail
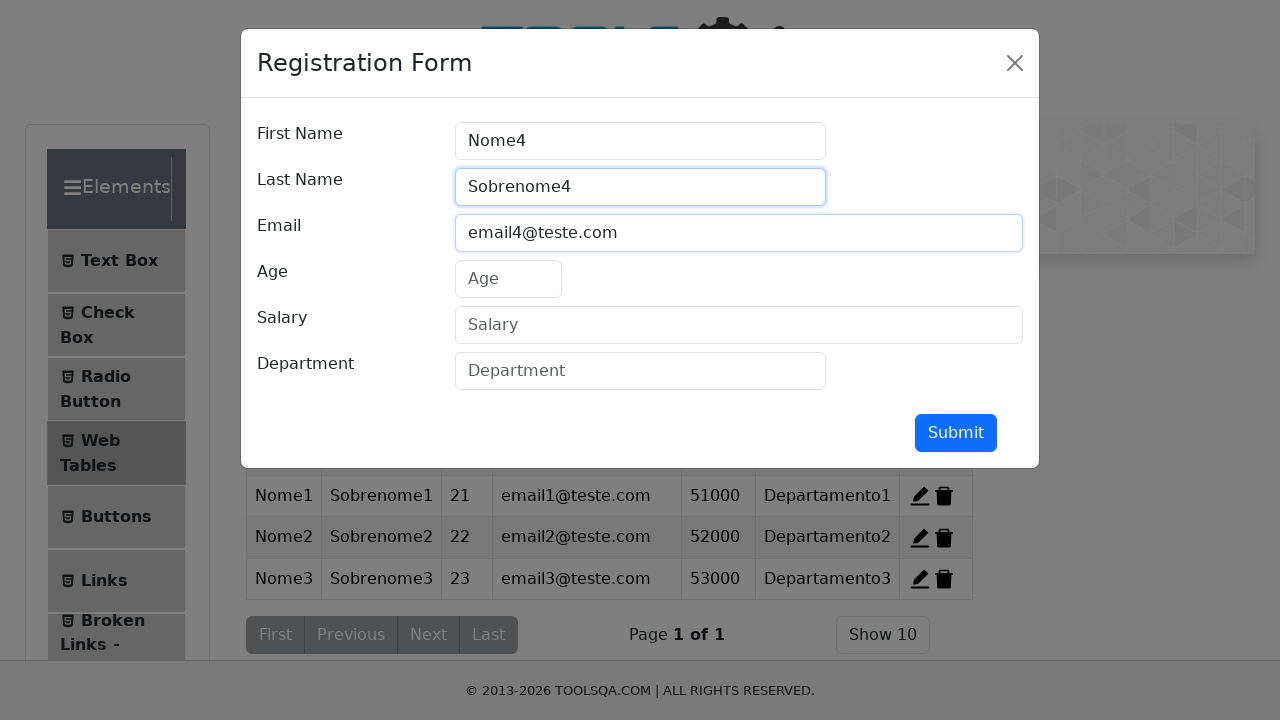

Filled age field with 24 on #age
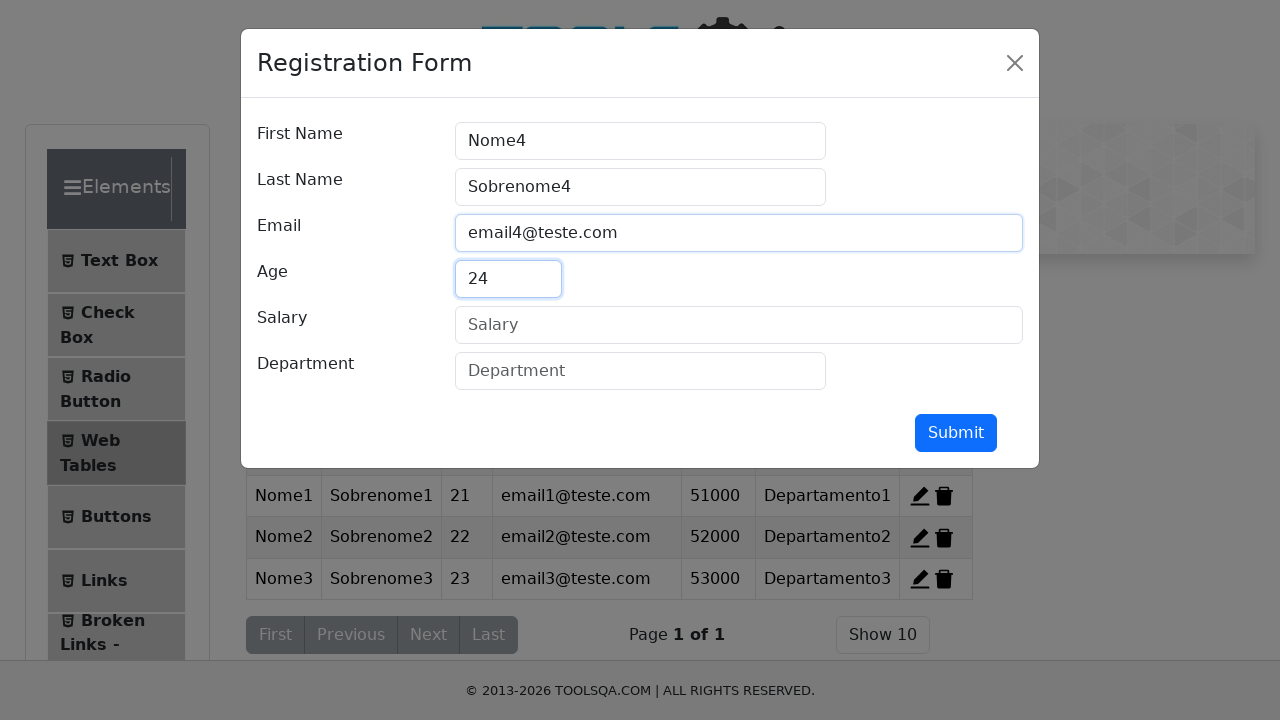

Filled salary field with 54000 on #salary
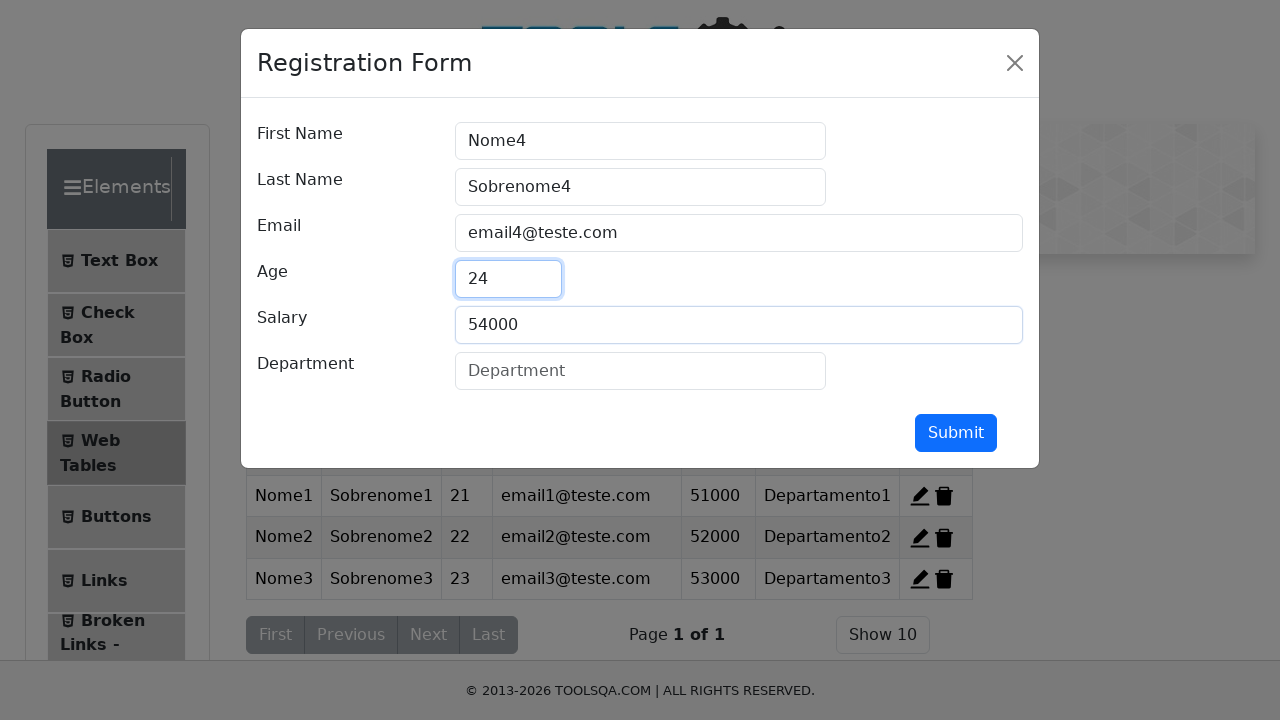

Filled department field with 'Departamento4' on #department
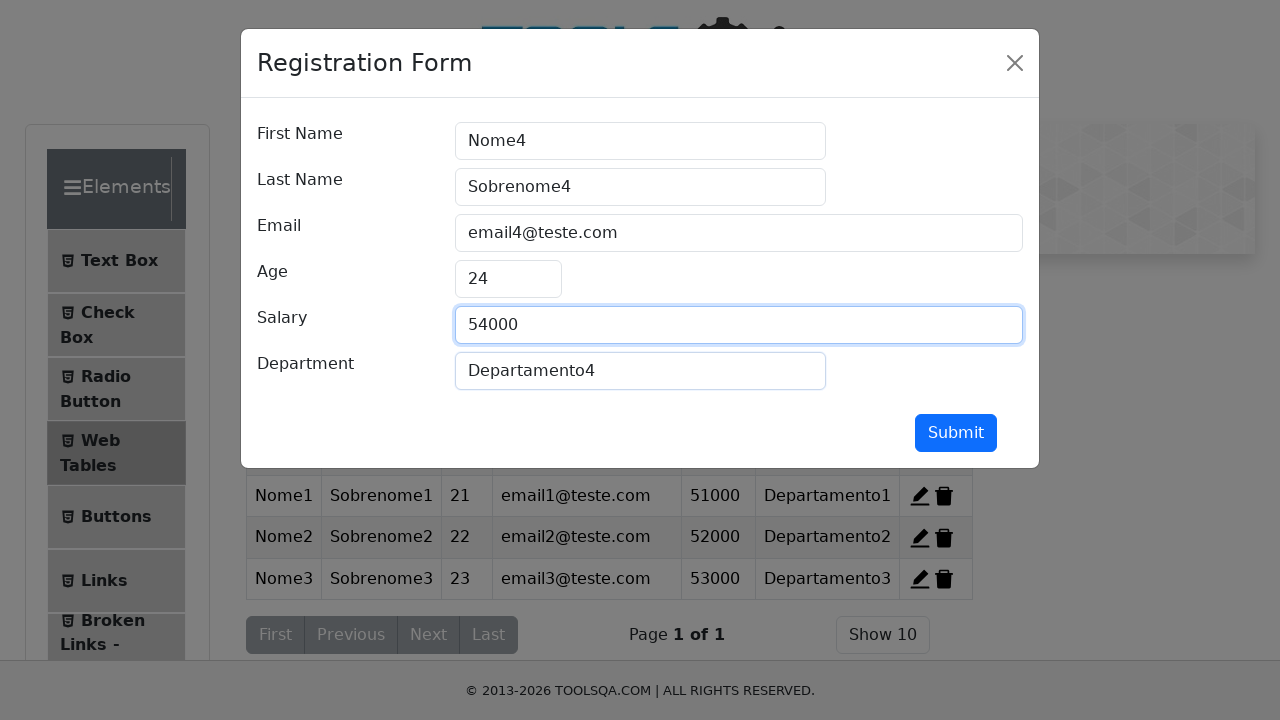

Submitted form for record 4 at (956, 433) on #submit
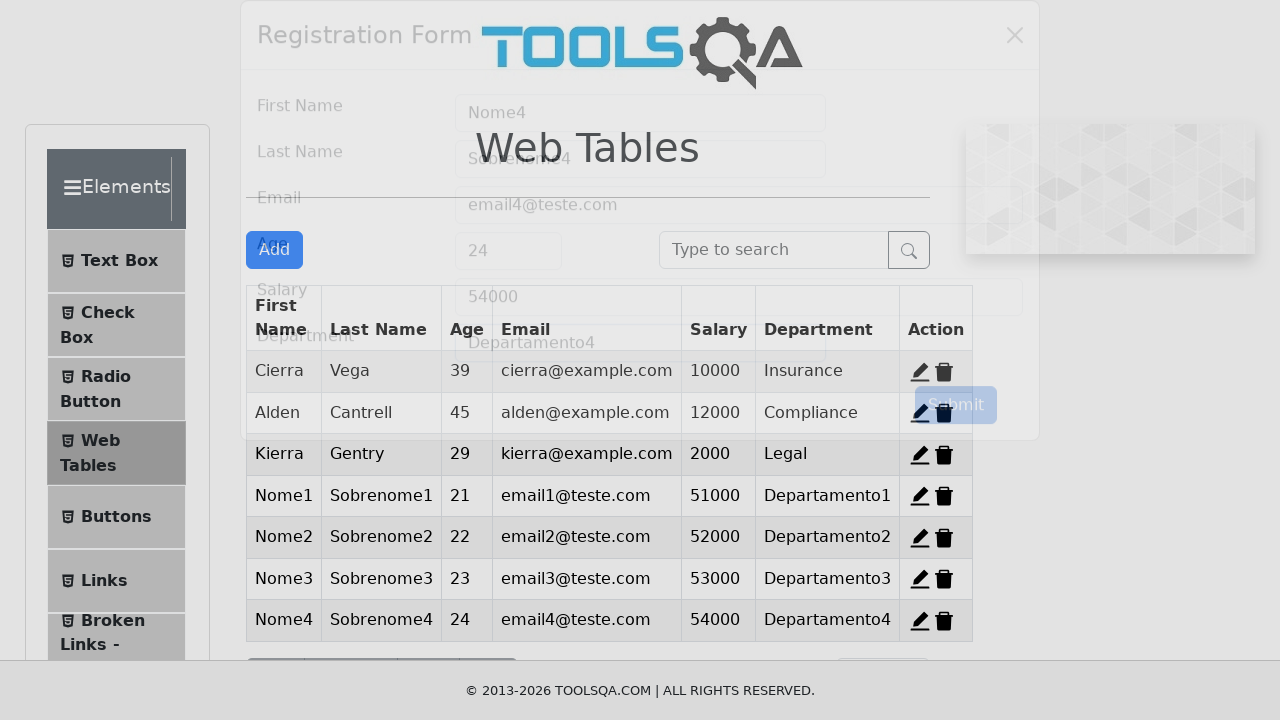

Record 4 created successfully and modal closed
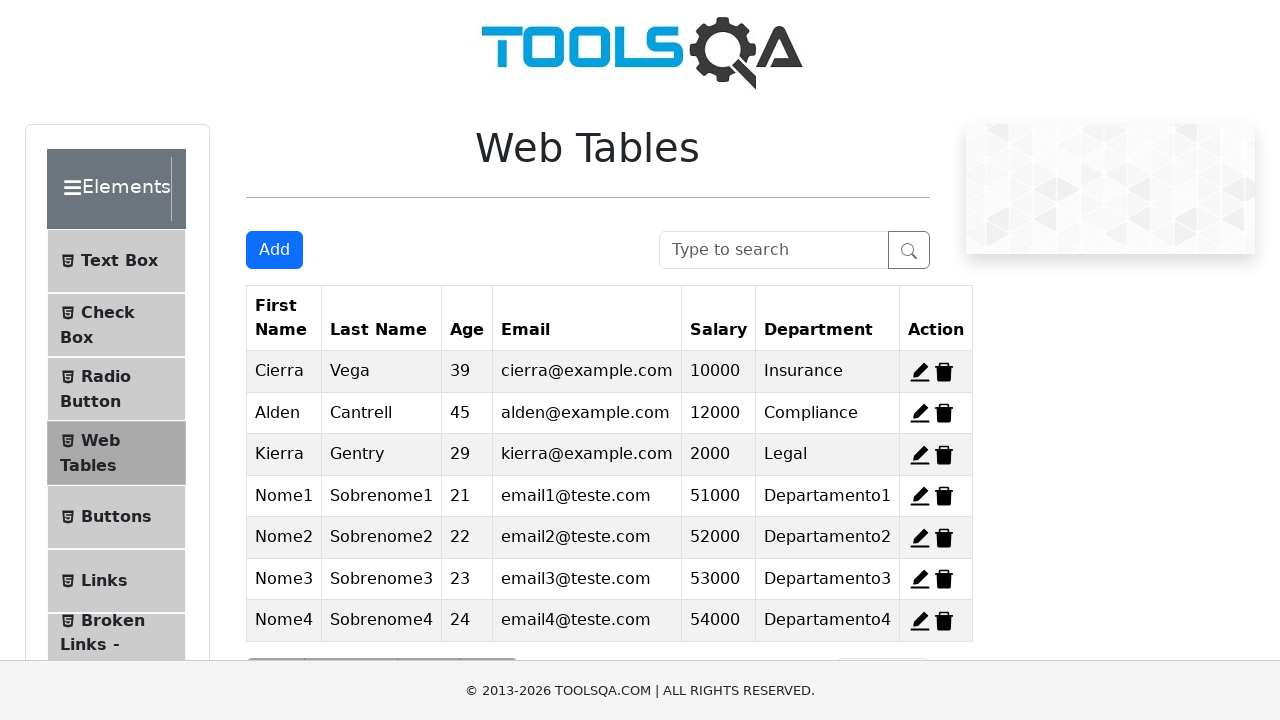

Clicked Add button for record 5 at (274, 250) on #addNewRecordButton
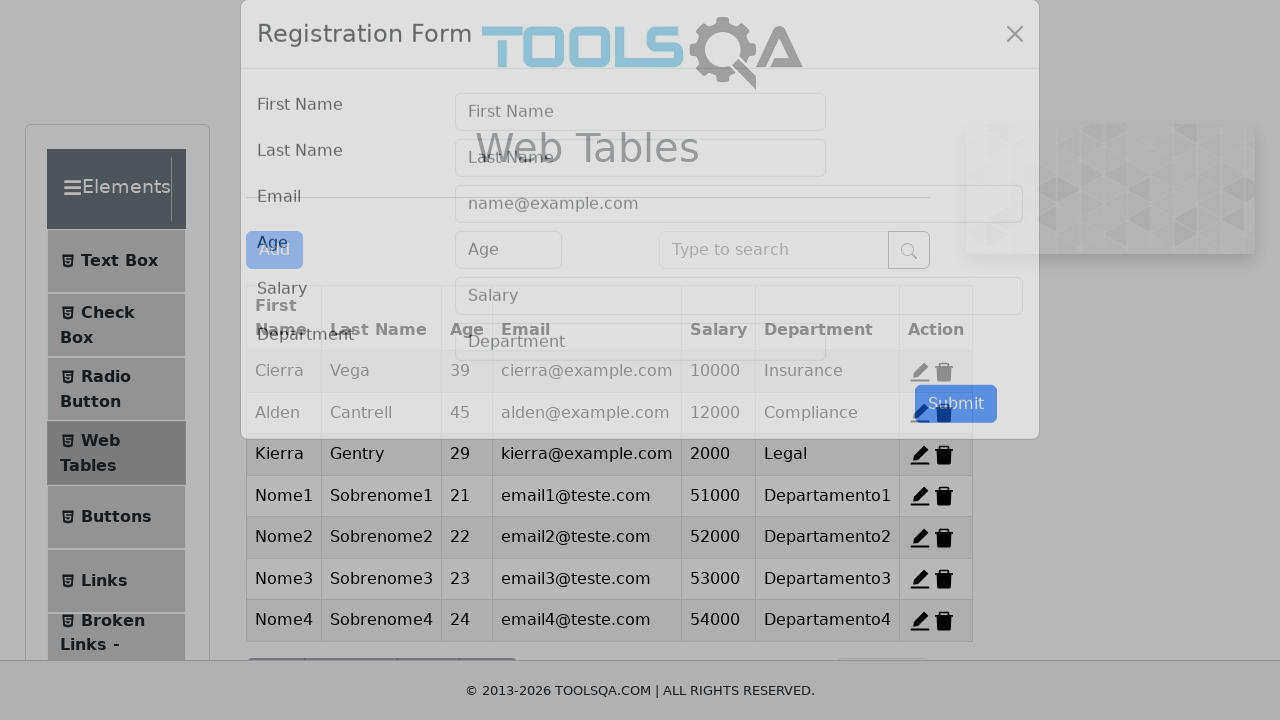

Add record modal appeared for record 5
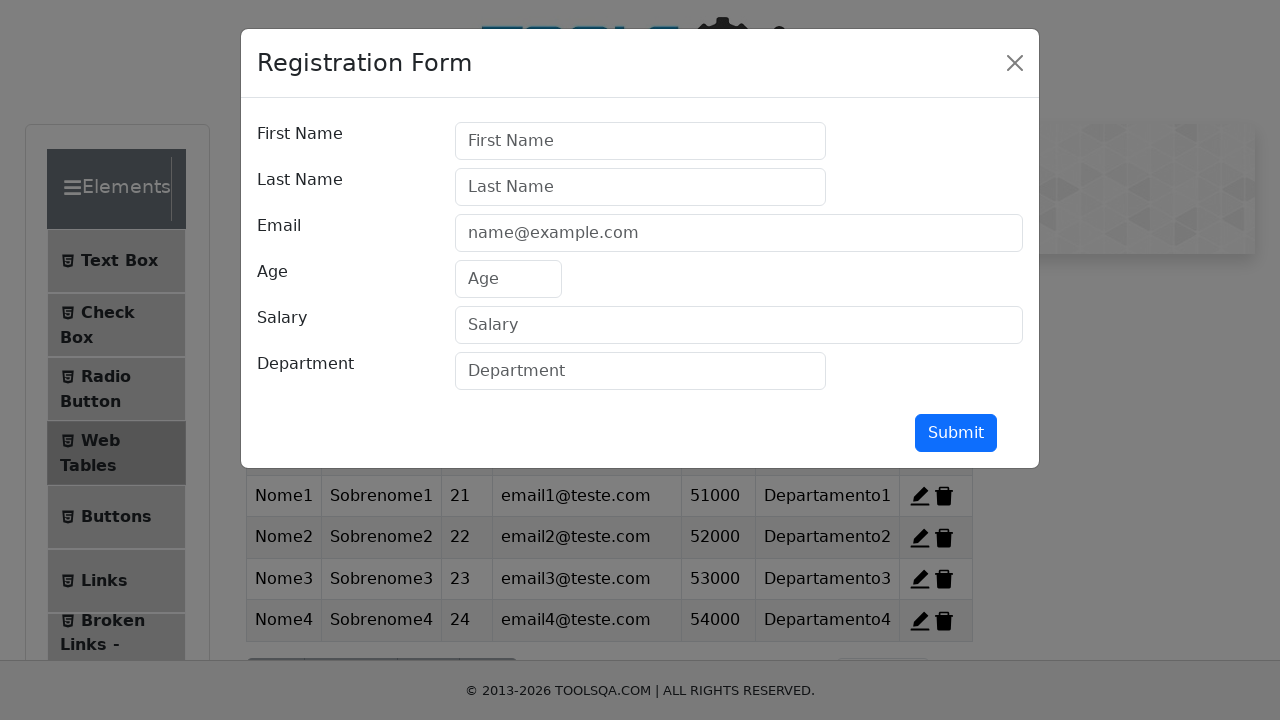

Filled first name field with 'Nome5' on #firstName
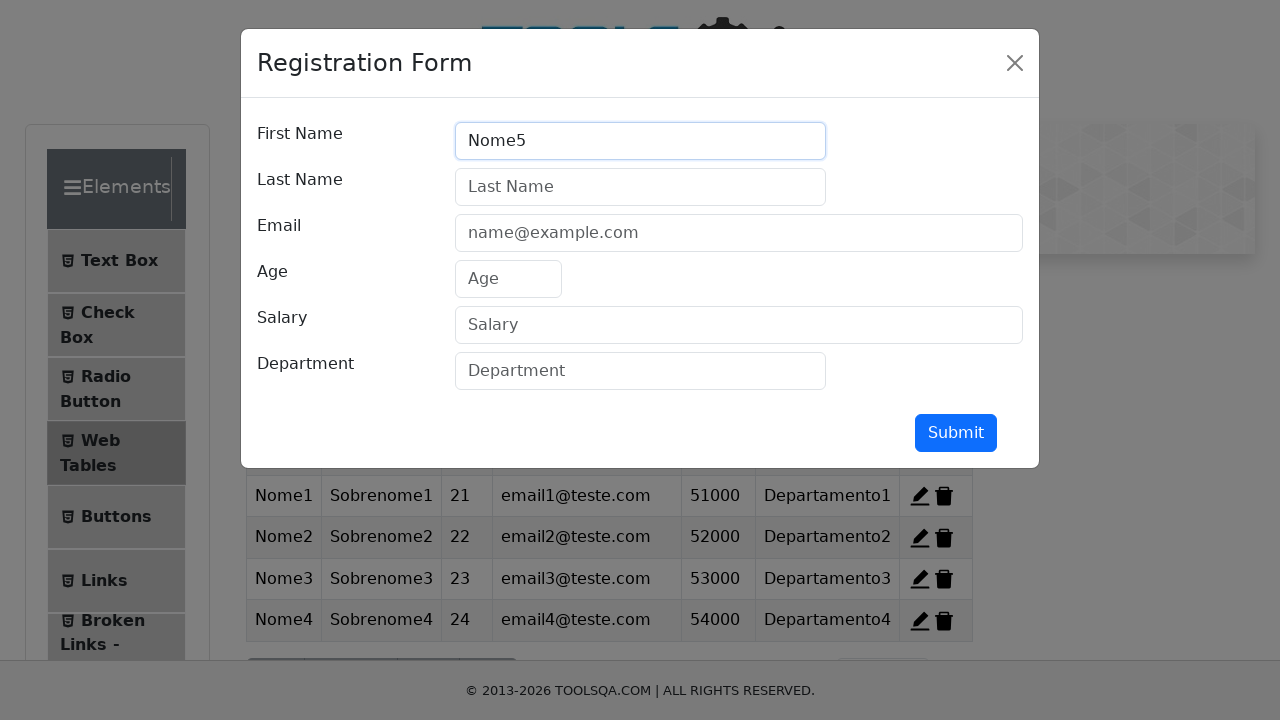

Filled last name field with 'Sobrenome5' on #lastName
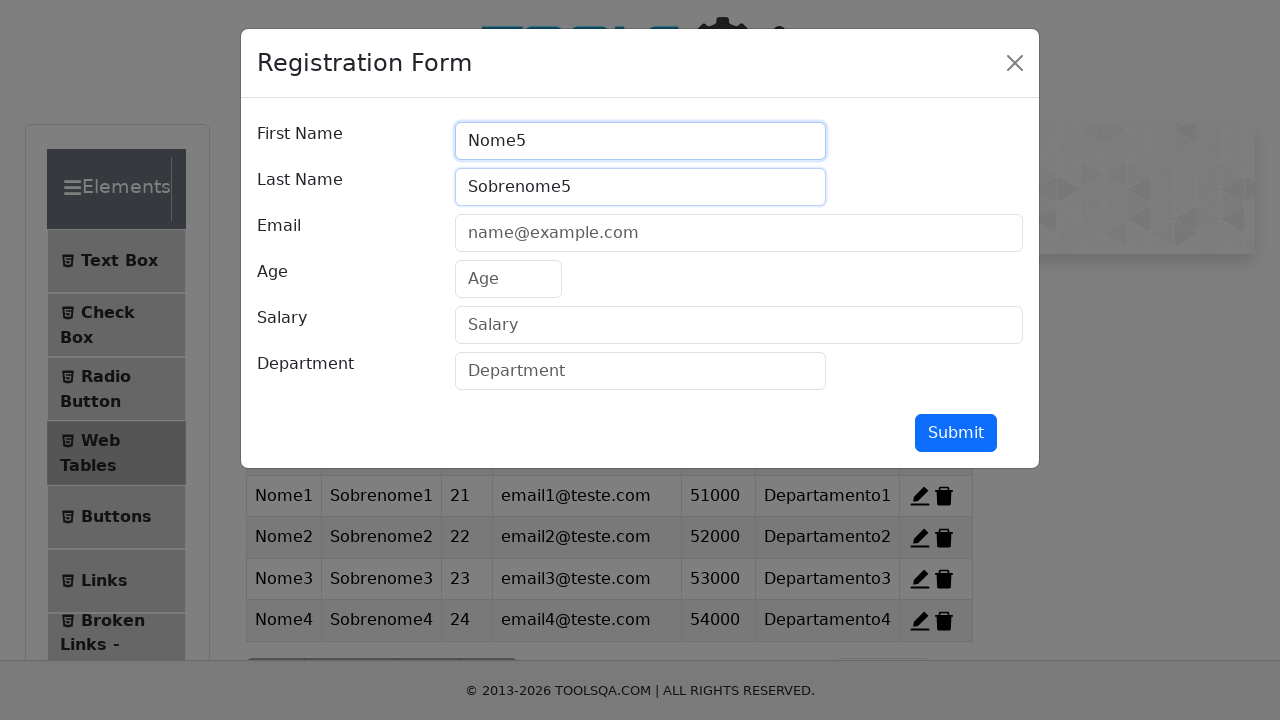

Filled email field with 'email5@teste.com' on #userEmail
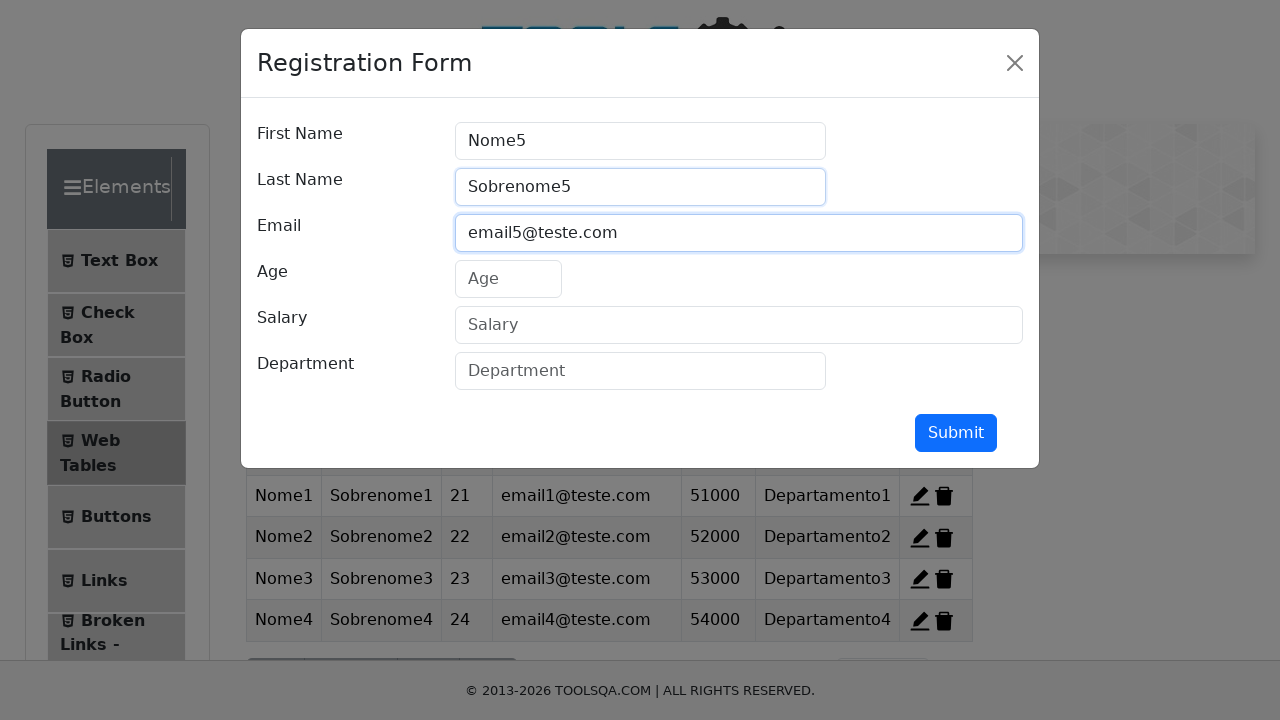

Filled age field with 25 on #age
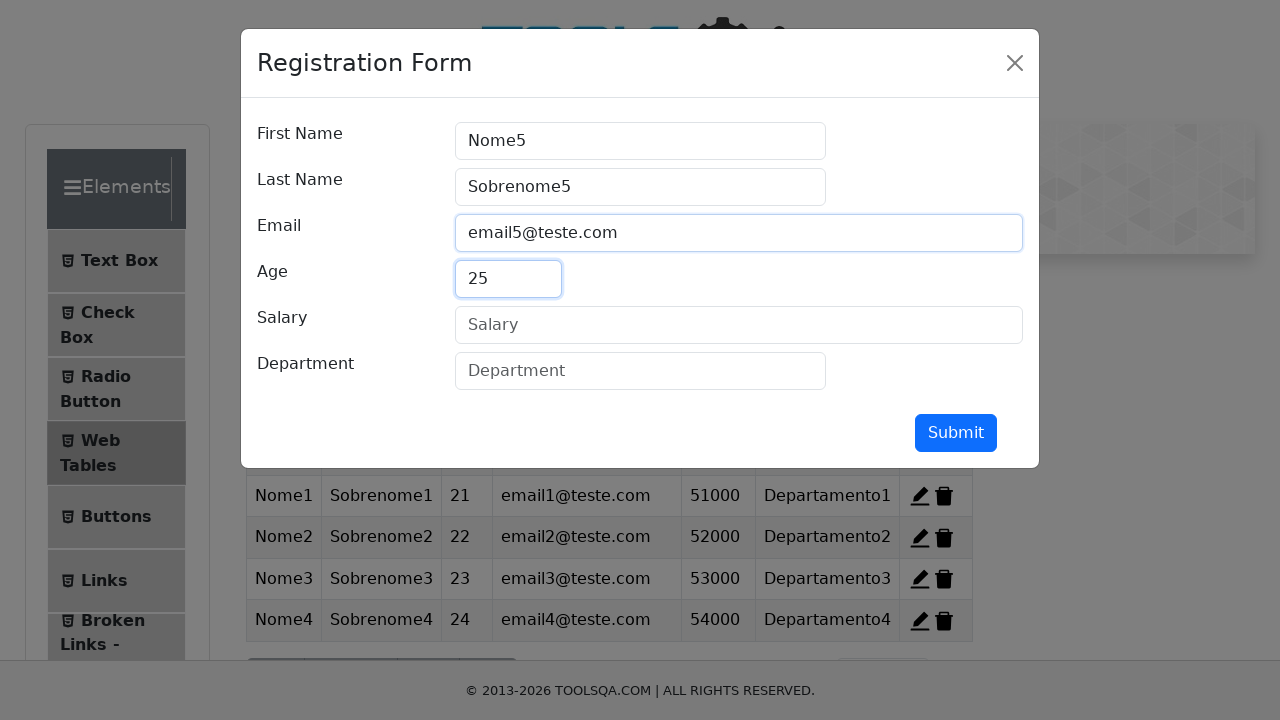

Filled salary field with 55000 on #salary
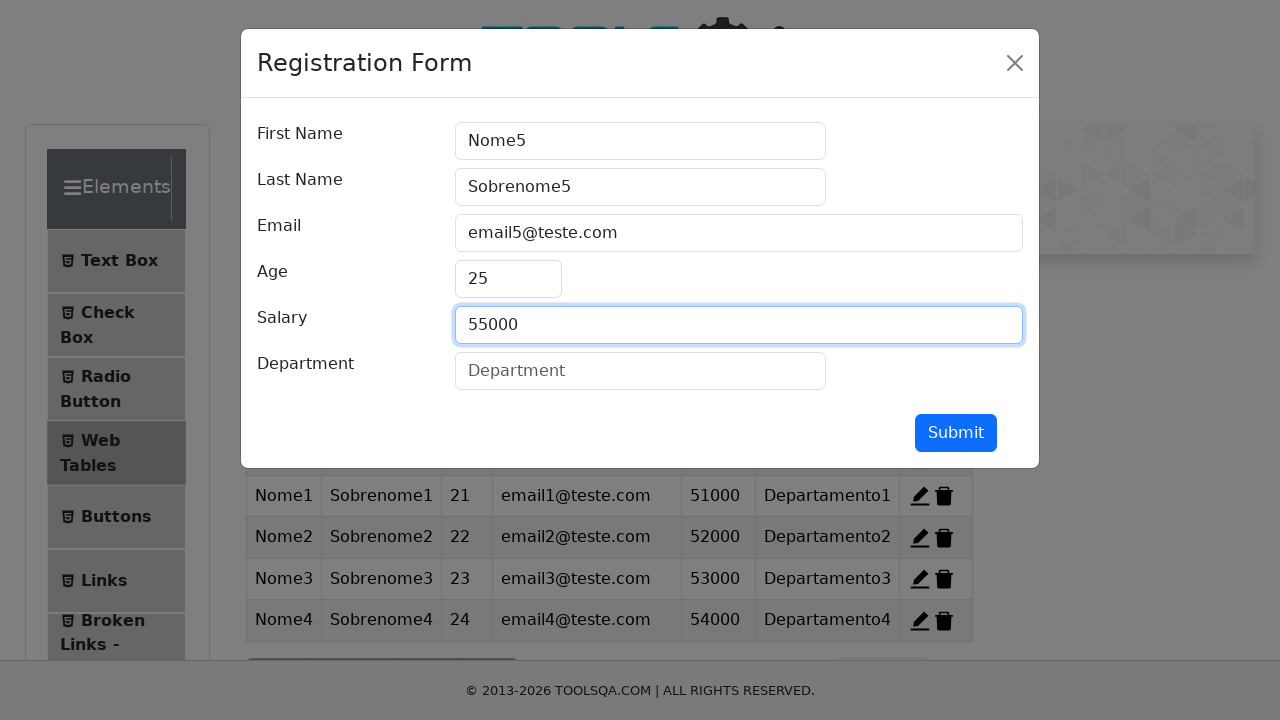

Filled department field with 'Departamento5' on #department
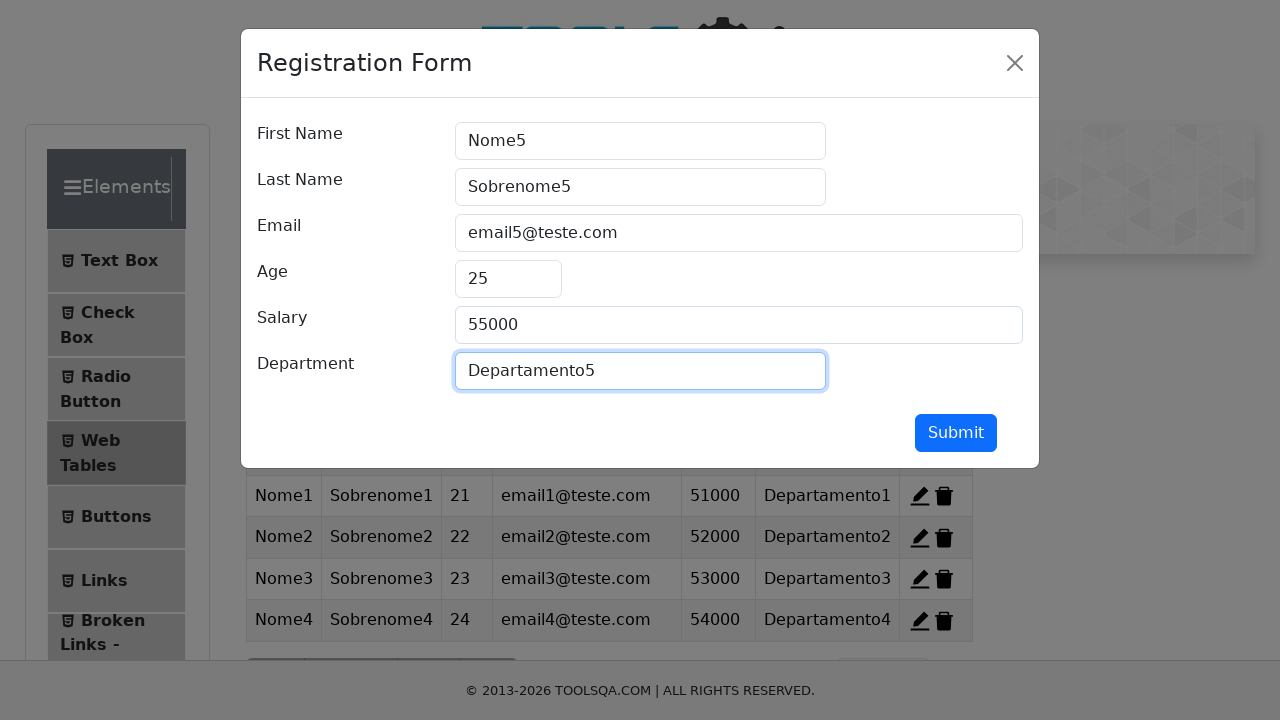

Submitted form for record 5 at (956, 433) on #submit
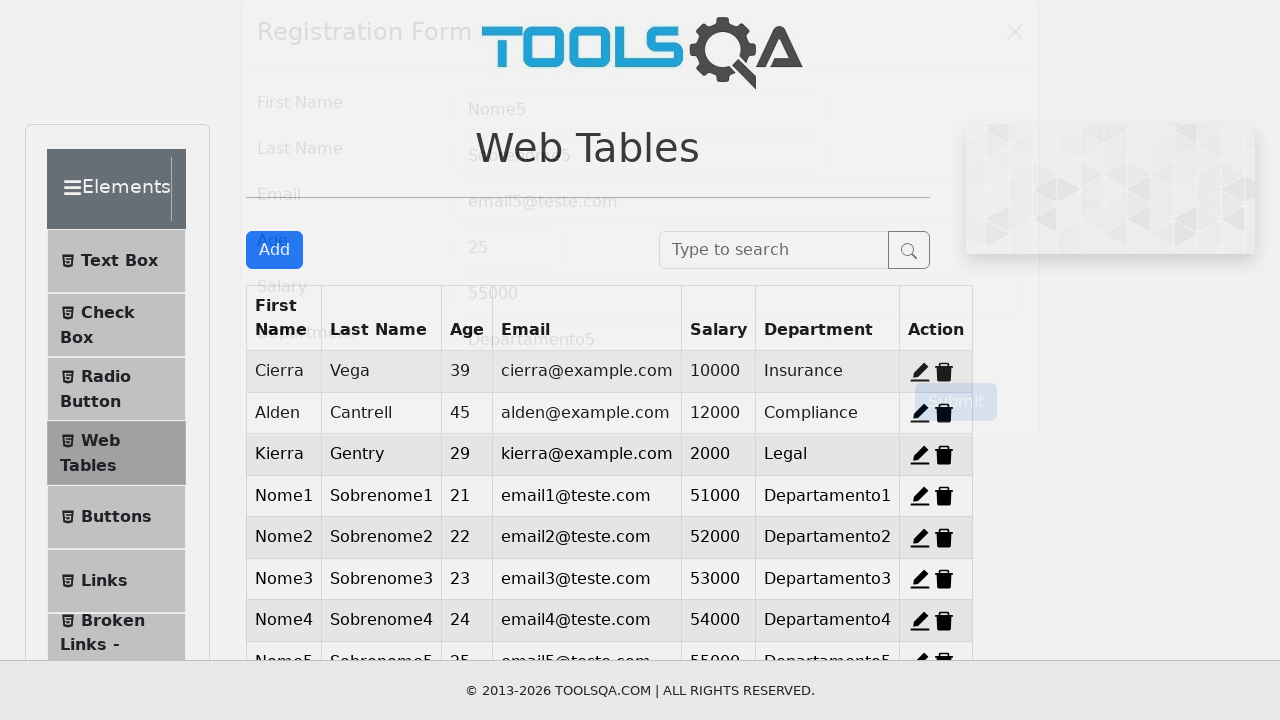

Record 5 created successfully and modal closed
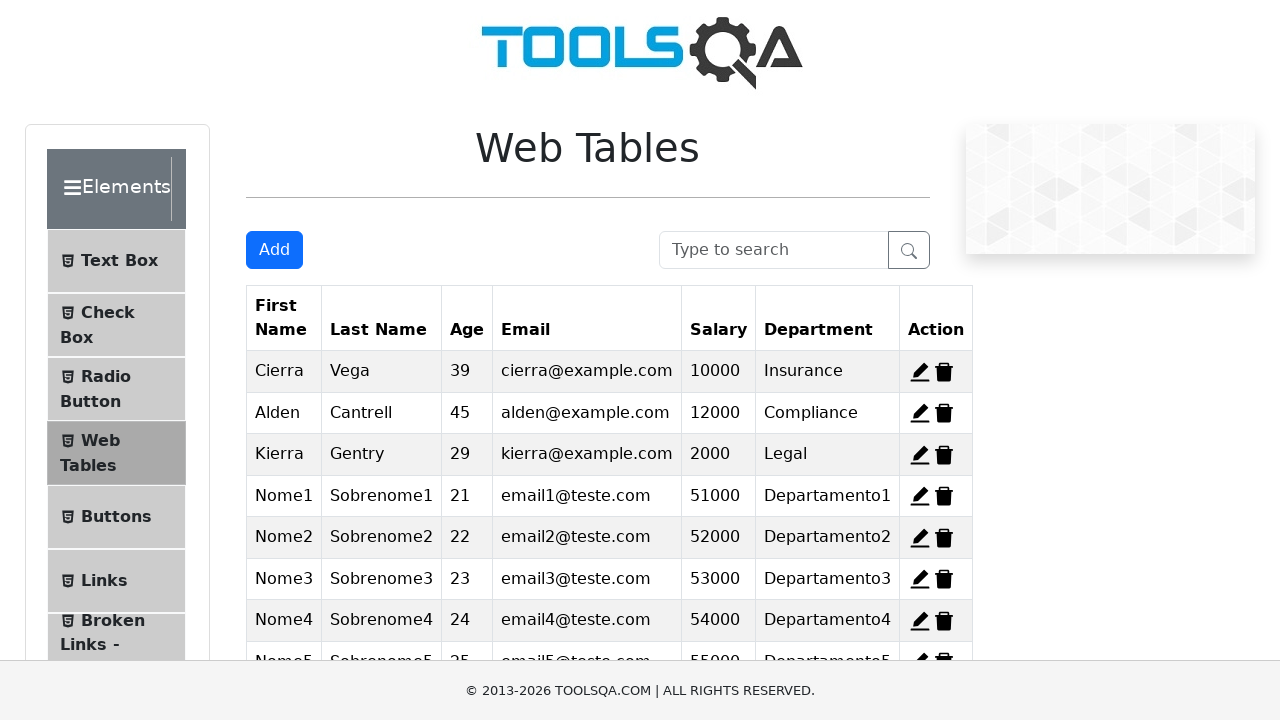

Clicked Add button for record 6 at (274, 250) on #addNewRecordButton
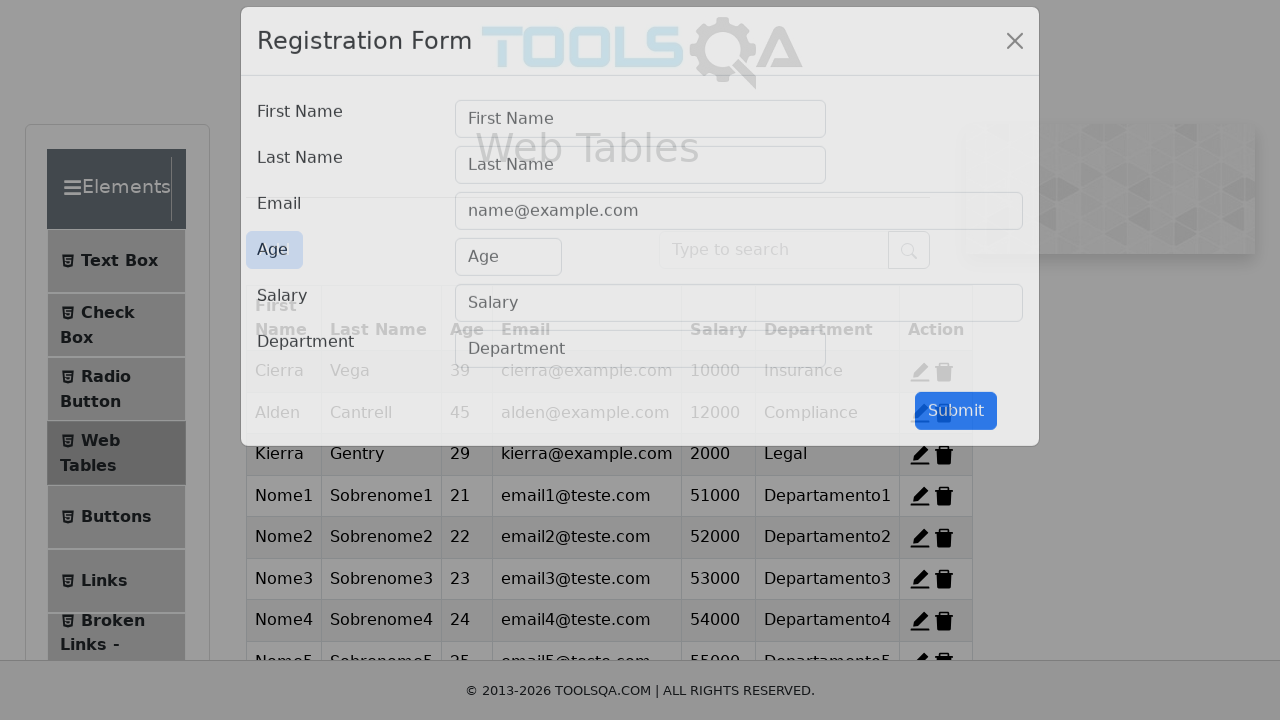

Add record modal appeared for record 6
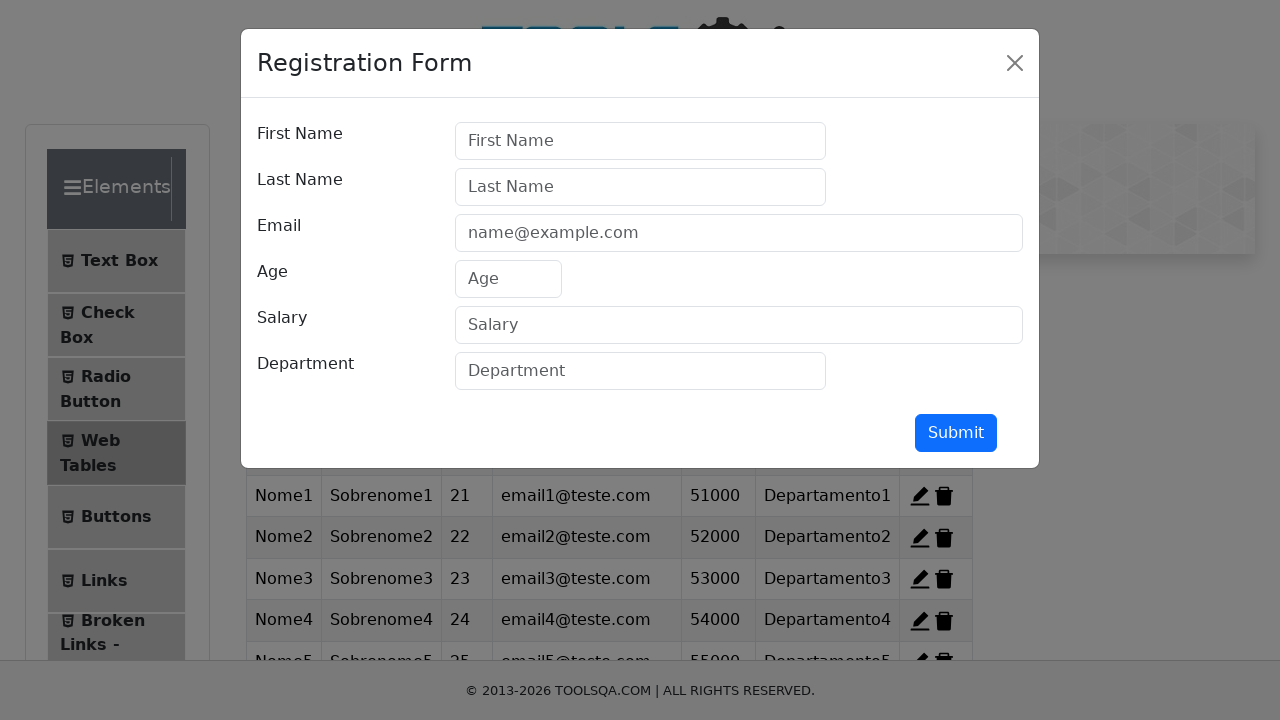

Filled first name field with 'Nome6' on #firstName
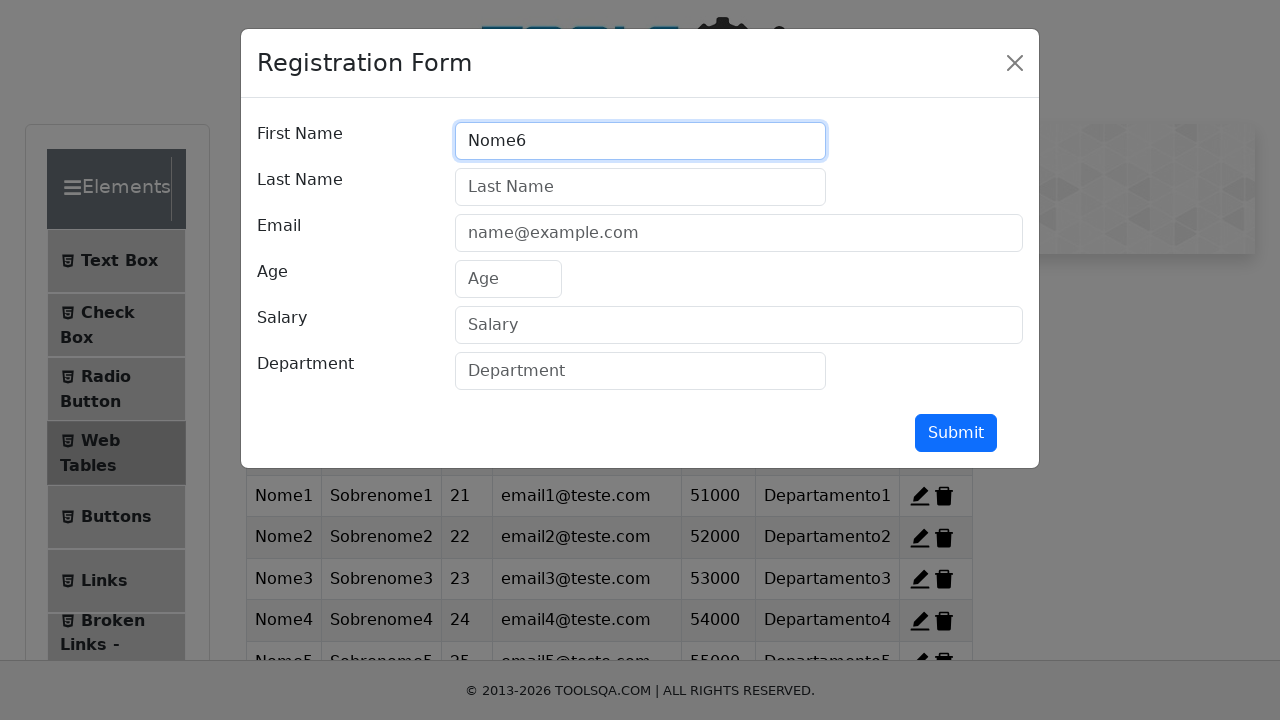

Filled last name field with 'Sobrenome6' on #lastName
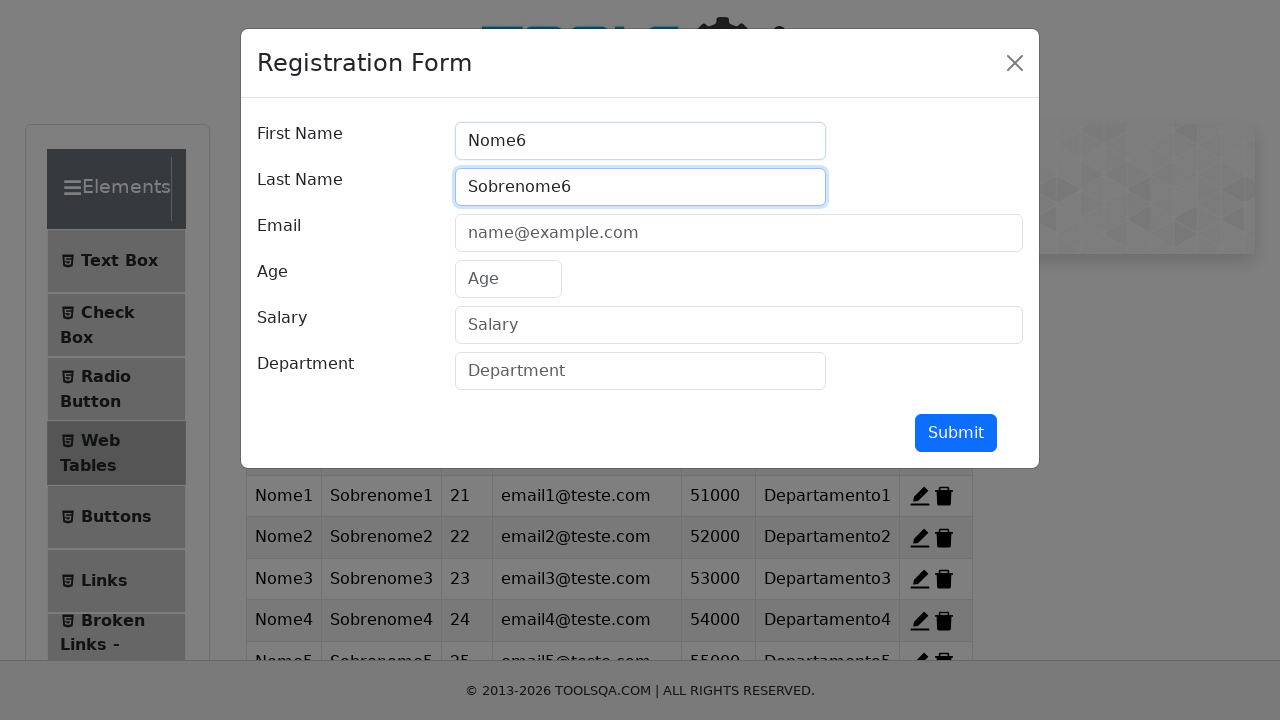

Filled email field with 'email6@teste.com' on #userEmail
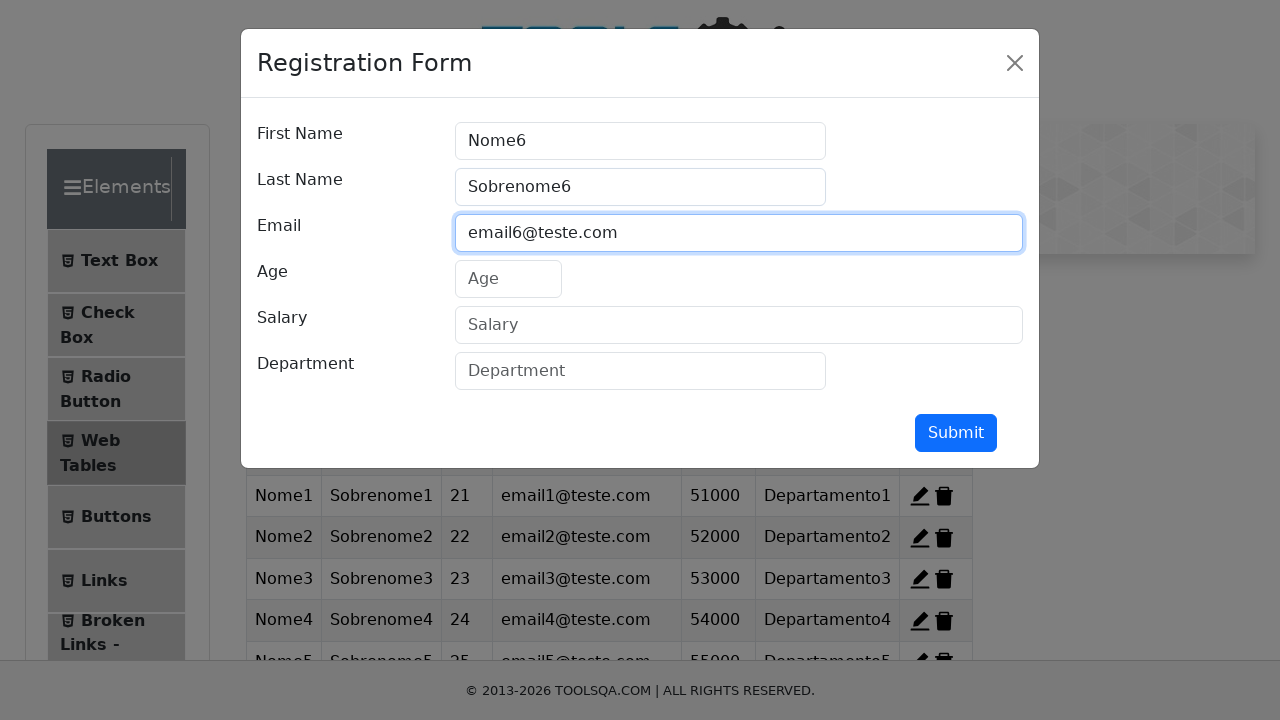

Filled age field with 26 on #age
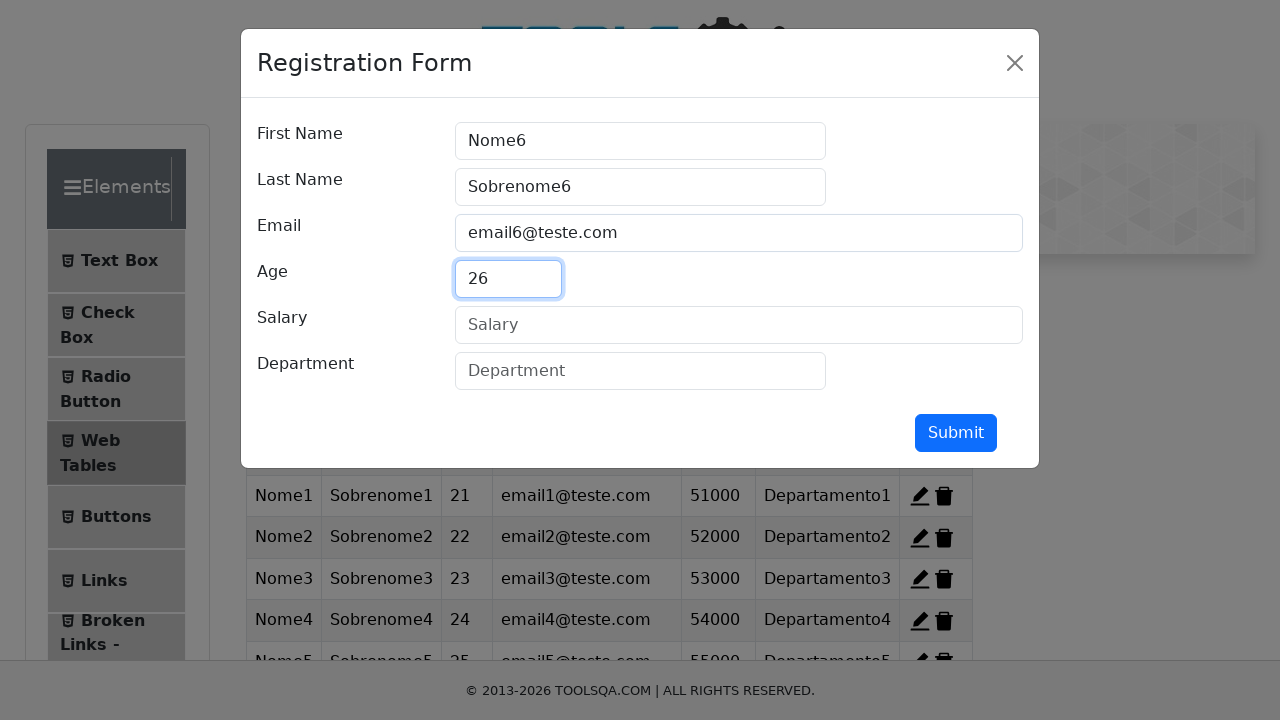

Filled salary field with 56000 on #salary
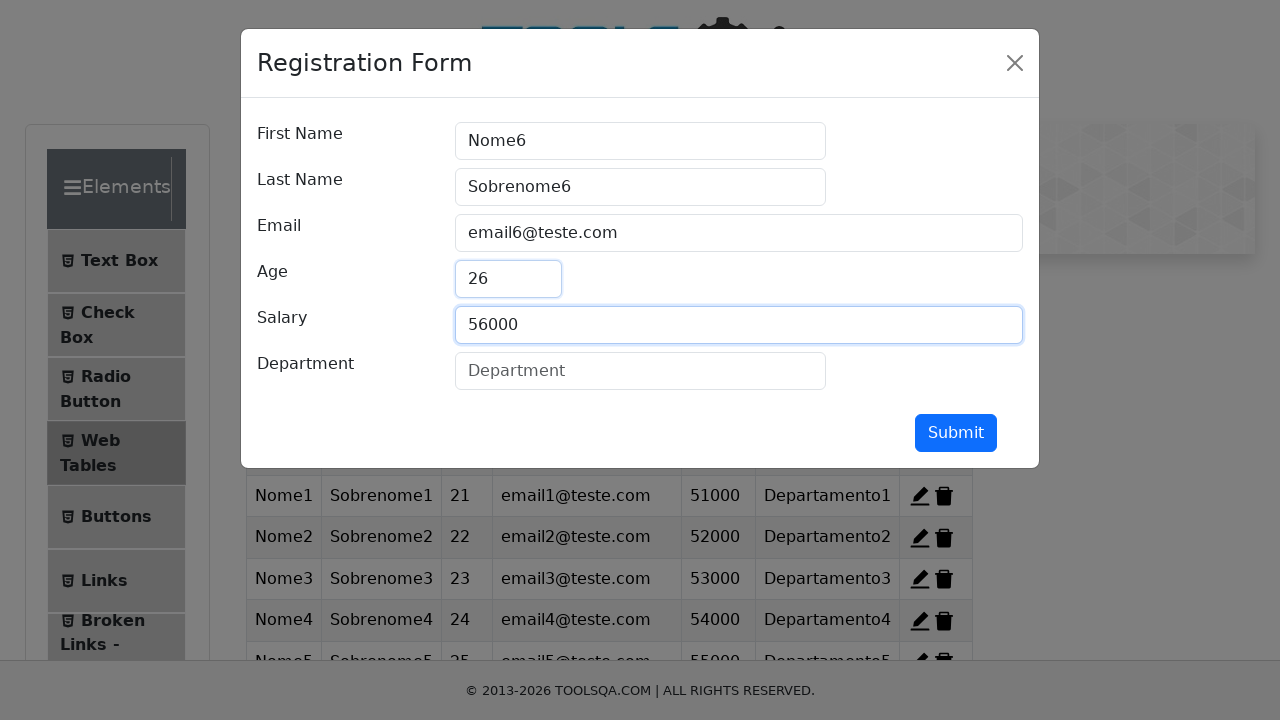

Filled department field with 'Departamento6' on #department
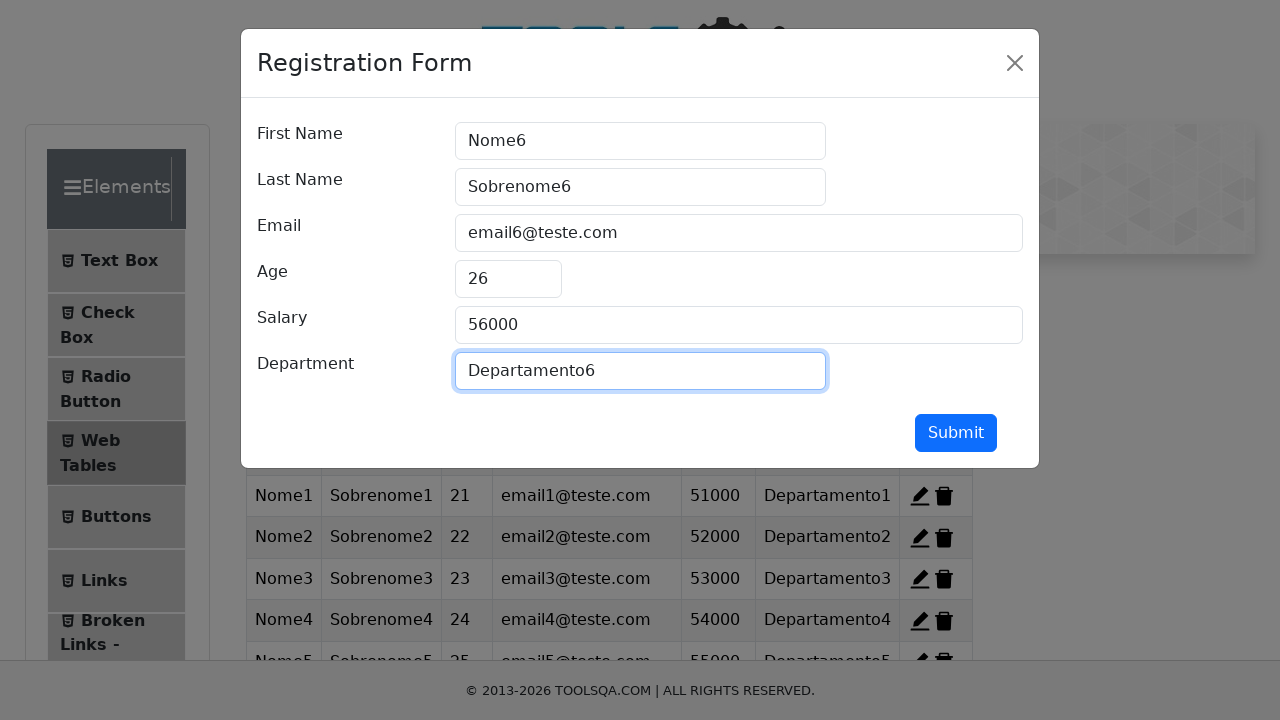

Submitted form for record 6 at (956, 433) on #submit
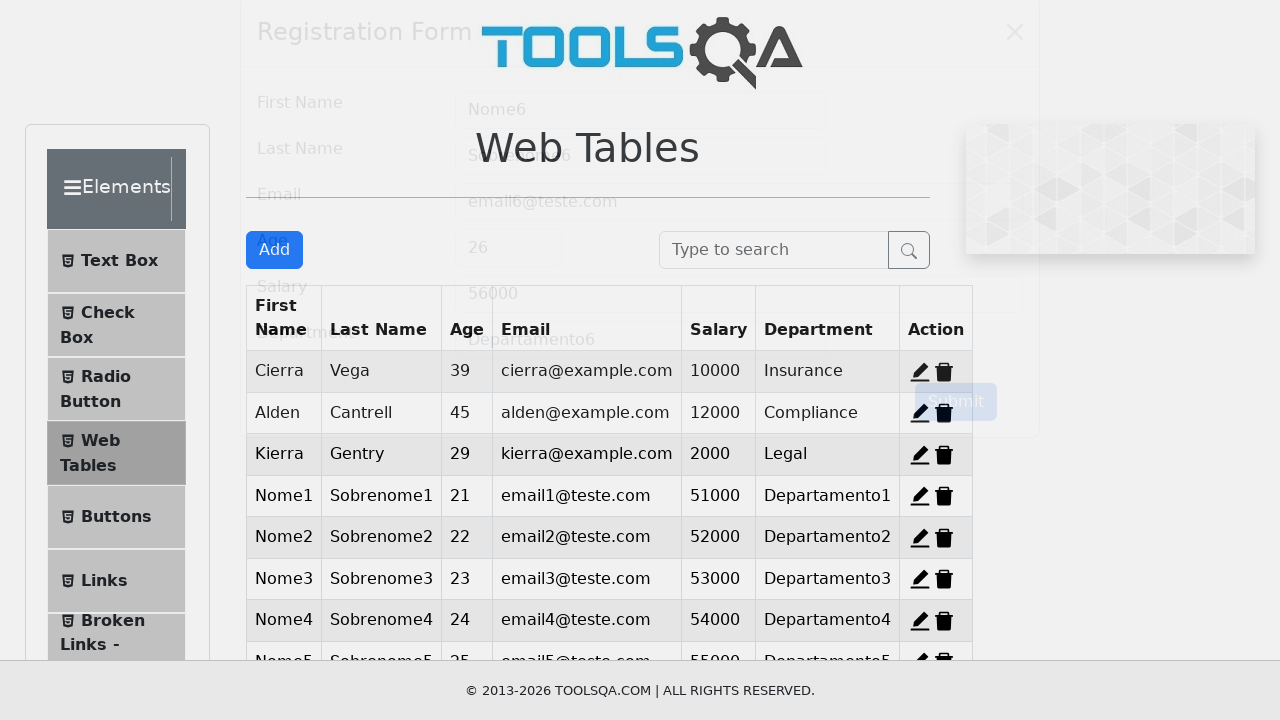

Record 6 created successfully and modal closed
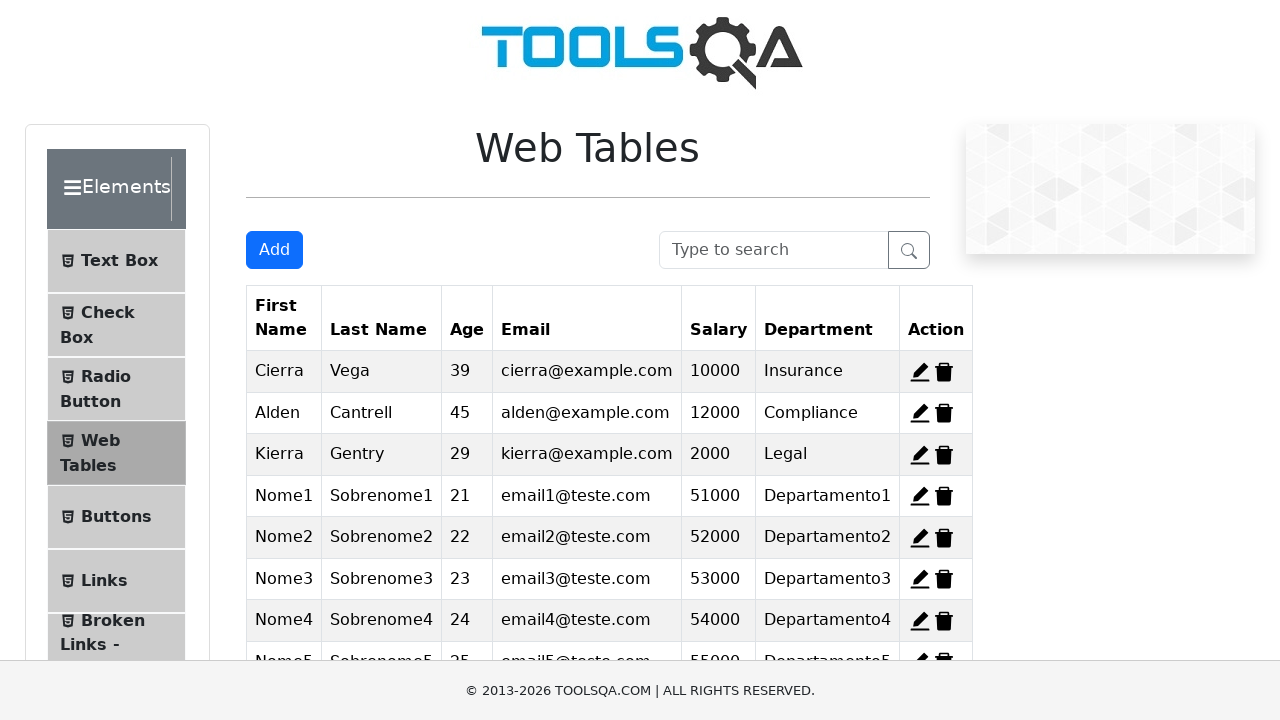

Clicked Add button for record 7 at (274, 250) on #addNewRecordButton
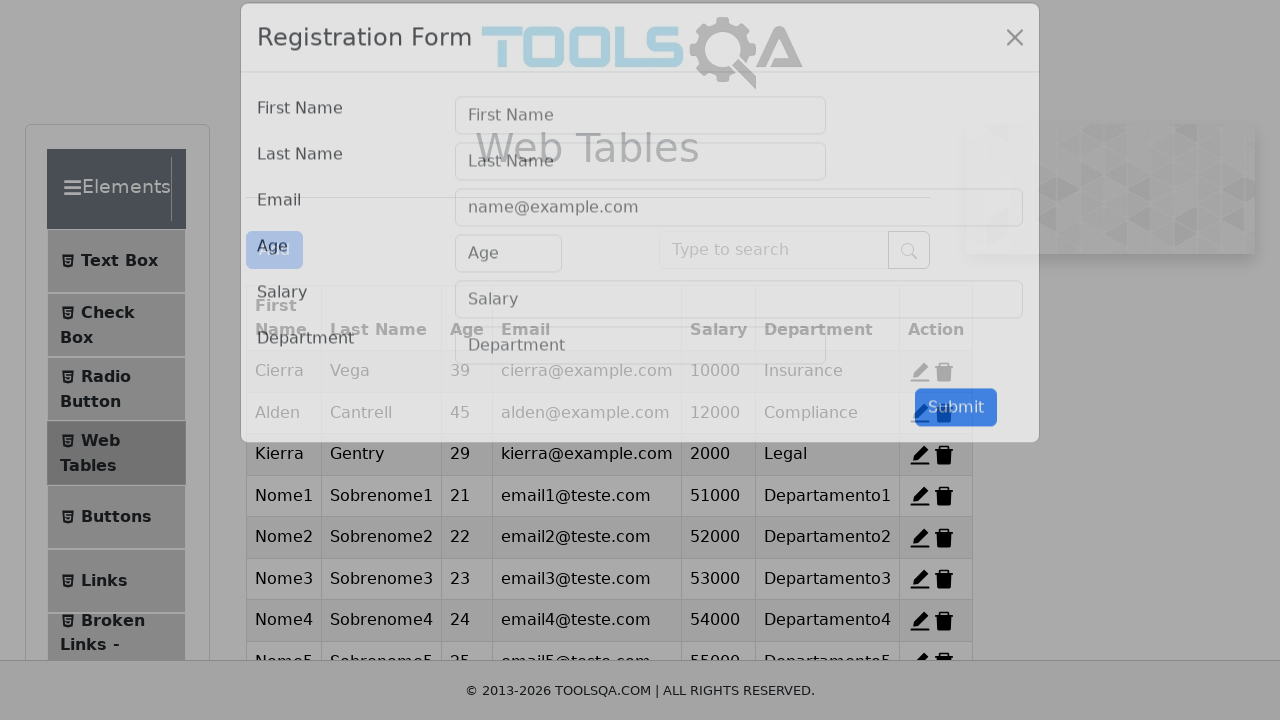

Add record modal appeared for record 7
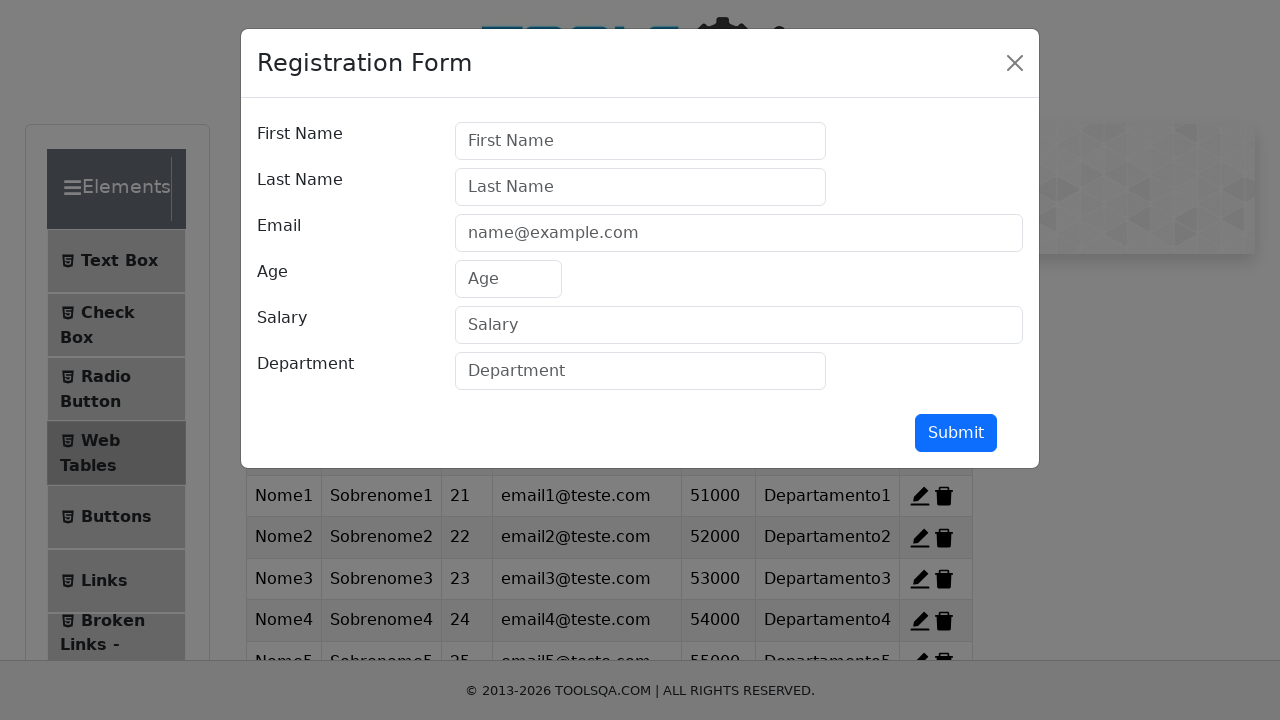

Filled first name field with 'Nome7' on #firstName
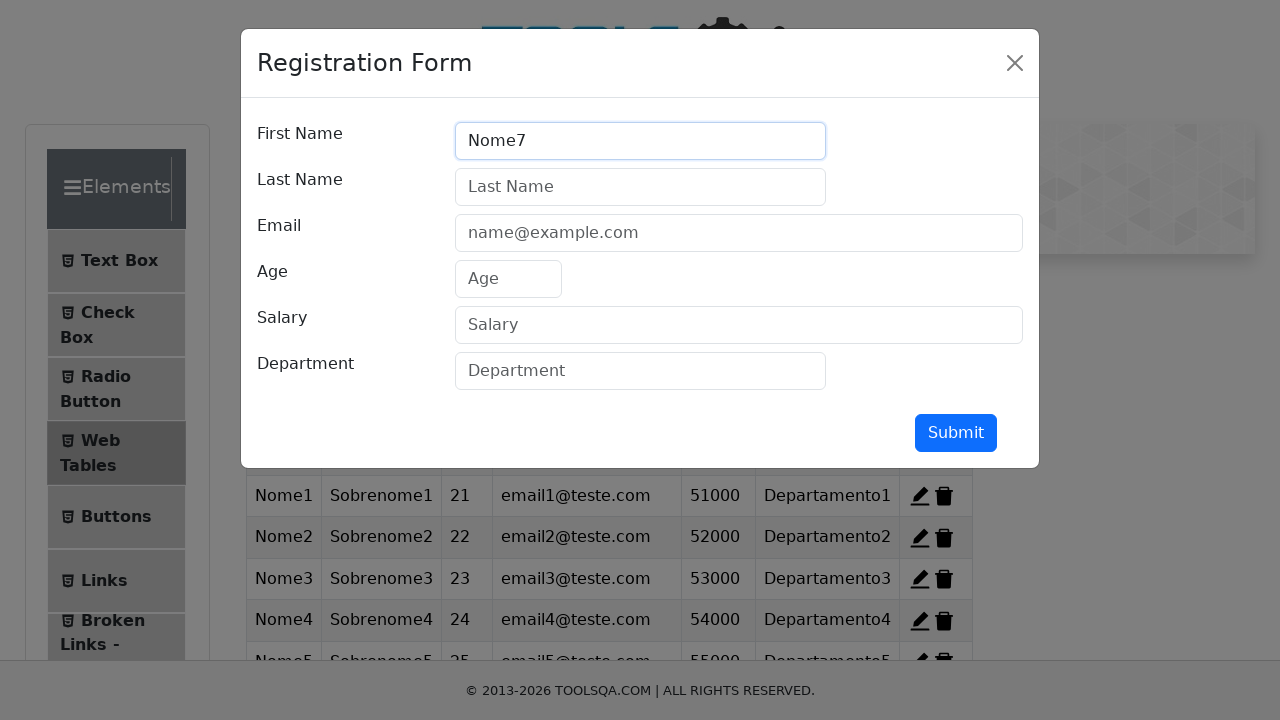

Filled last name field with 'Sobrenome7' on #lastName
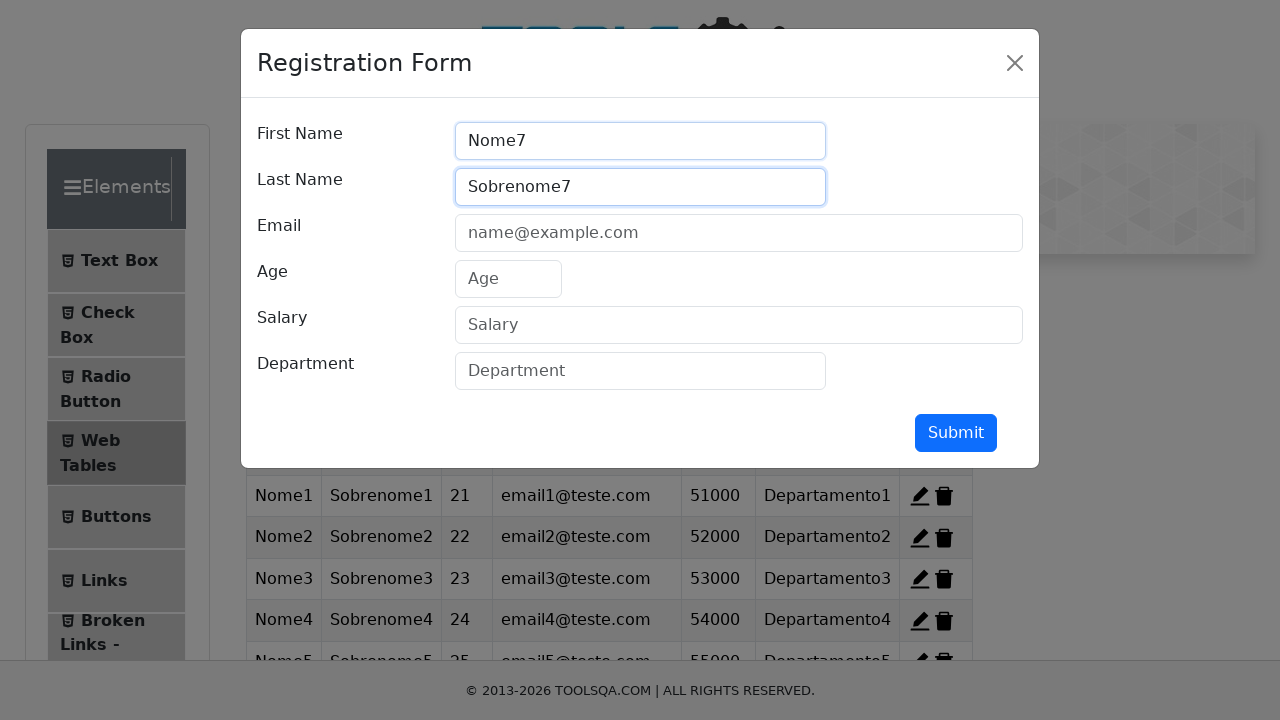

Filled email field with 'email7@teste.com' on #userEmail
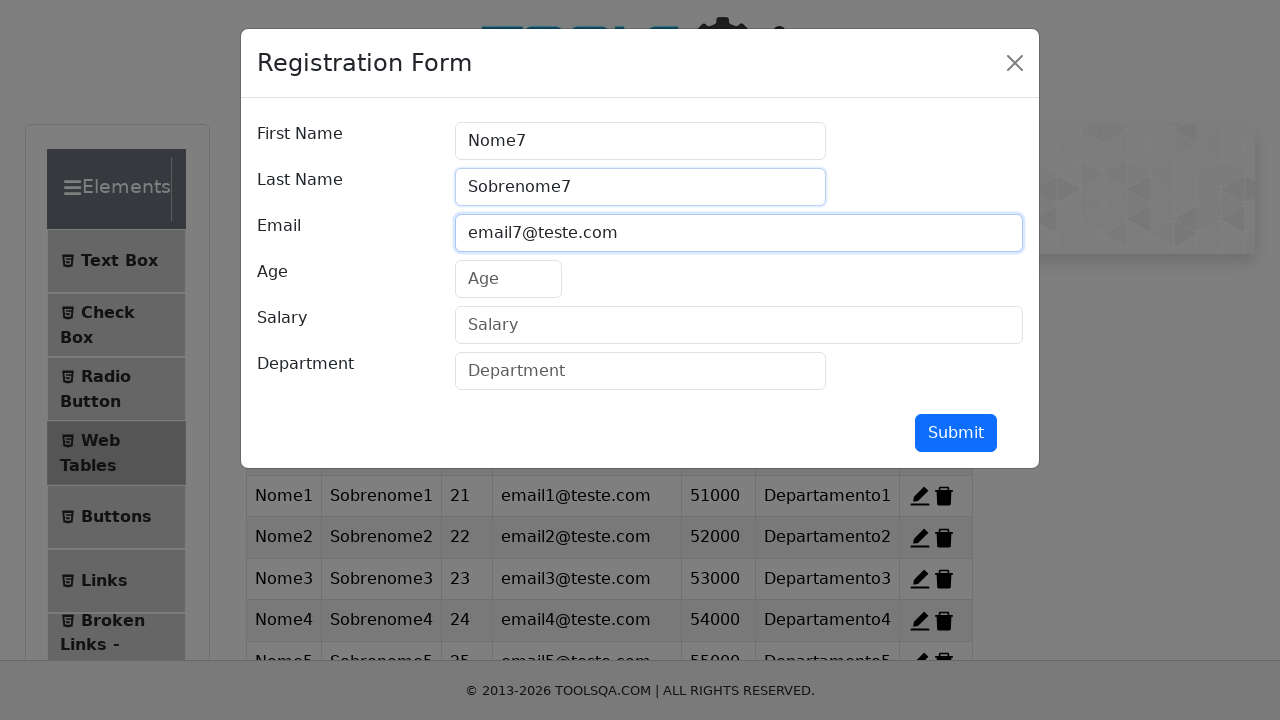

Filled age field with 27 on #age
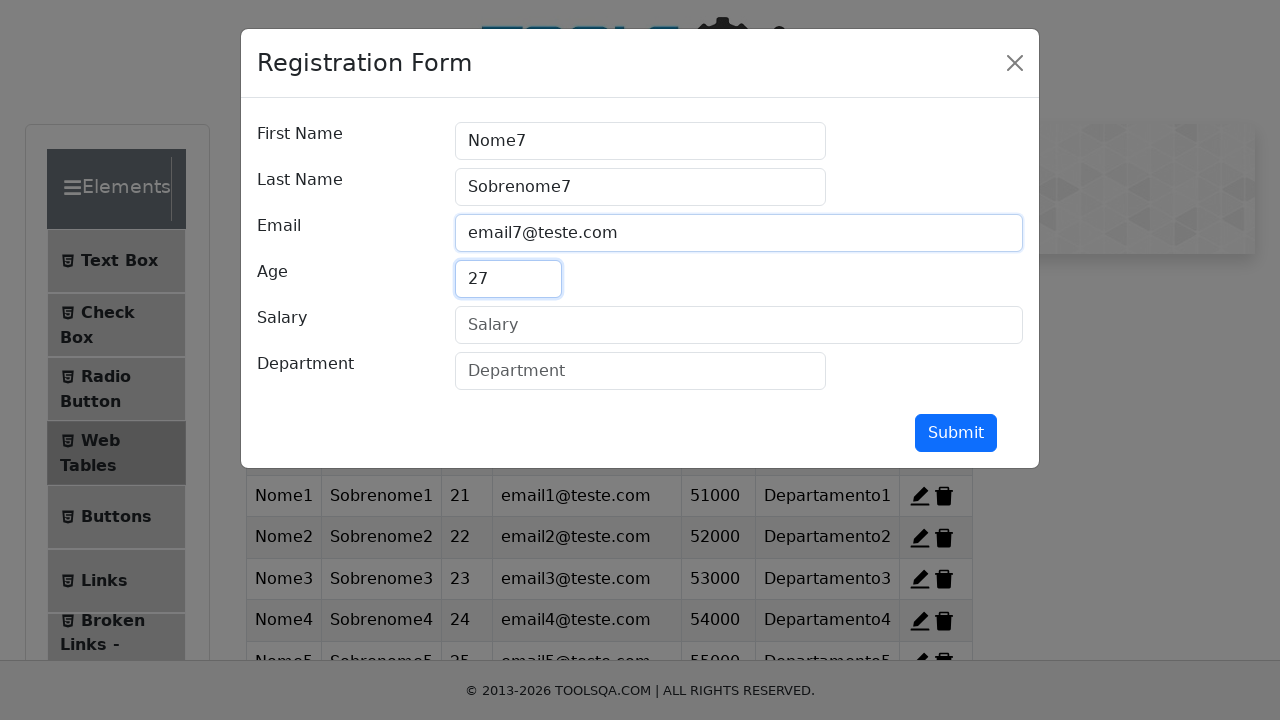

Filled salary field with 57000 on #salary
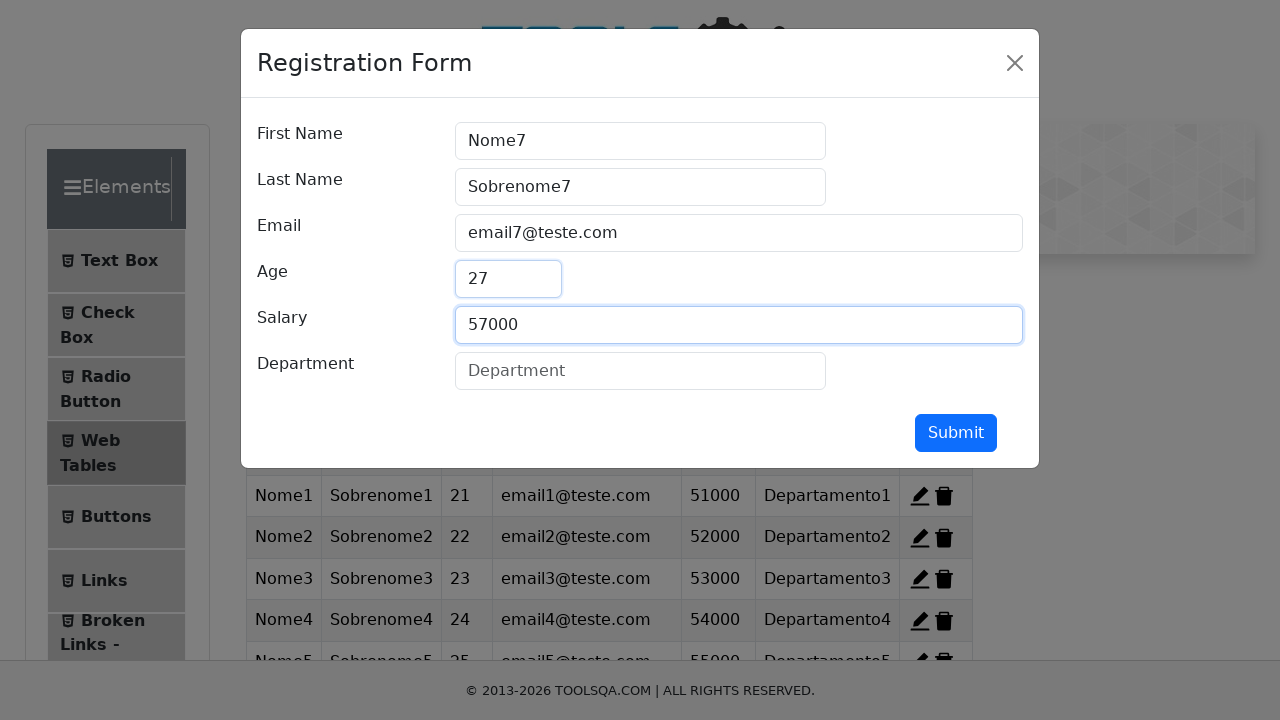

Filled department field with 'Departamento7' on #department
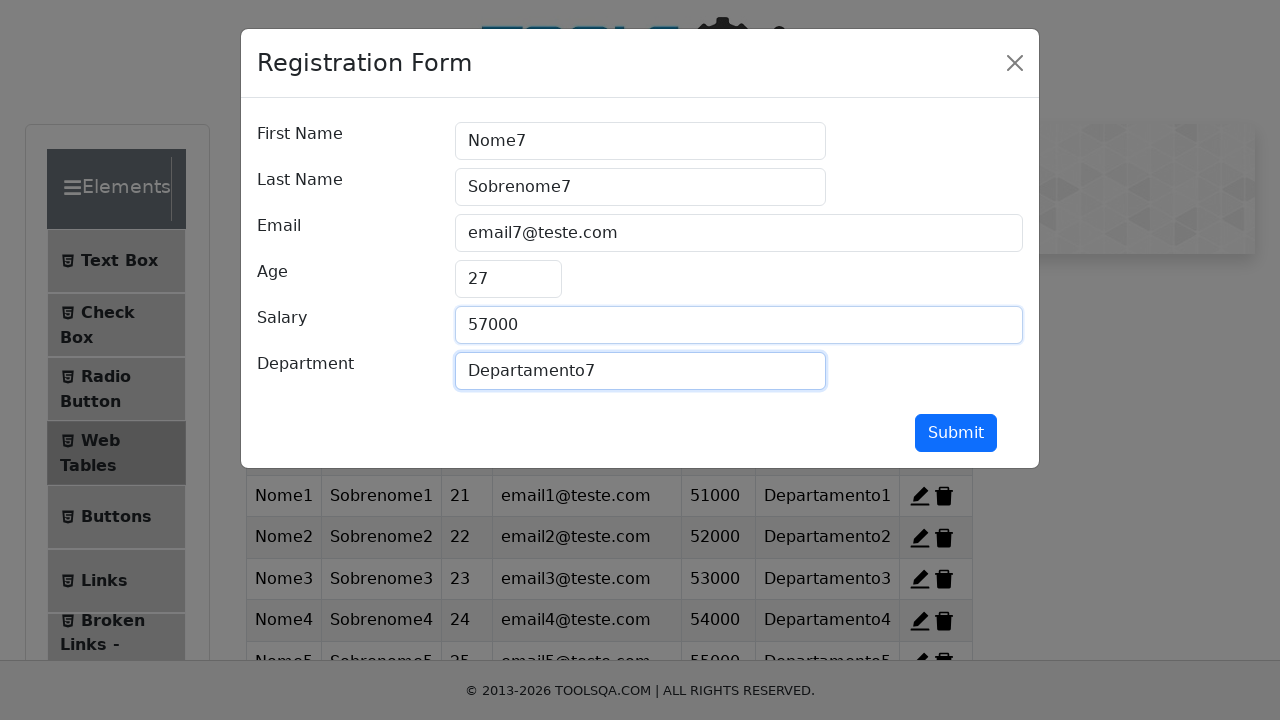

Submitted form for record 7 at (956, 433) on #submit
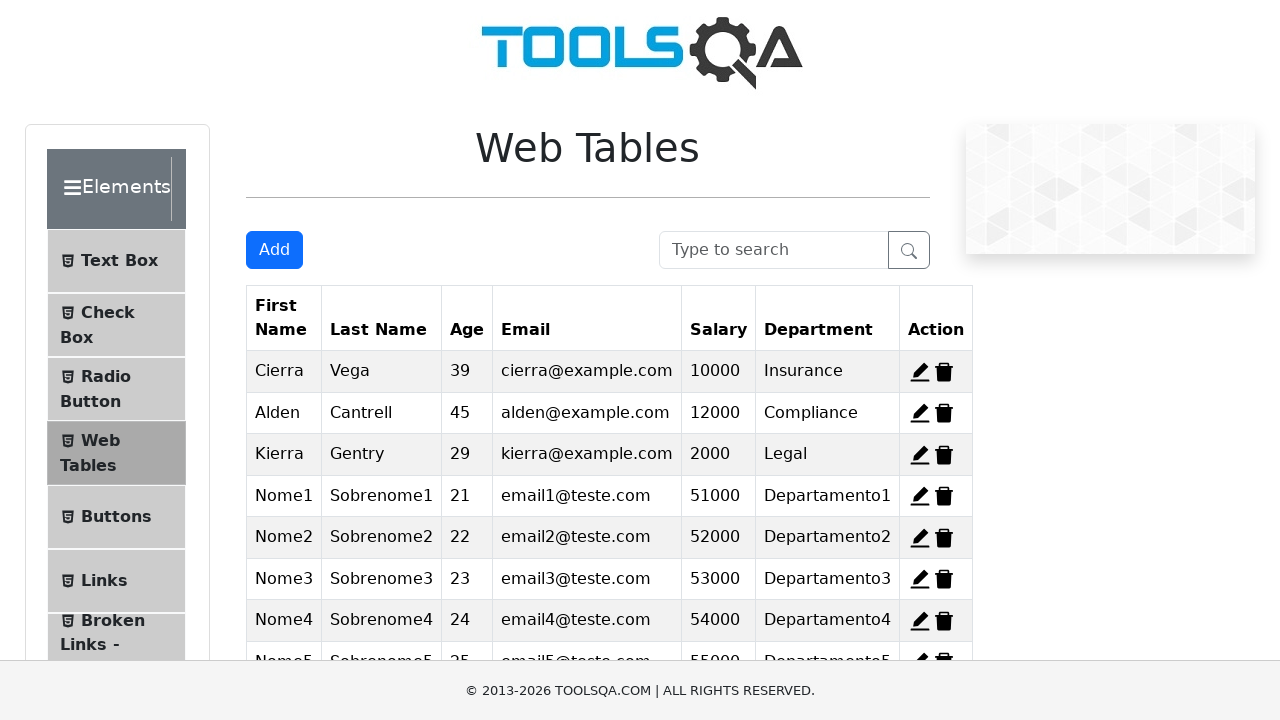

Record 7 created successfully and modal closed
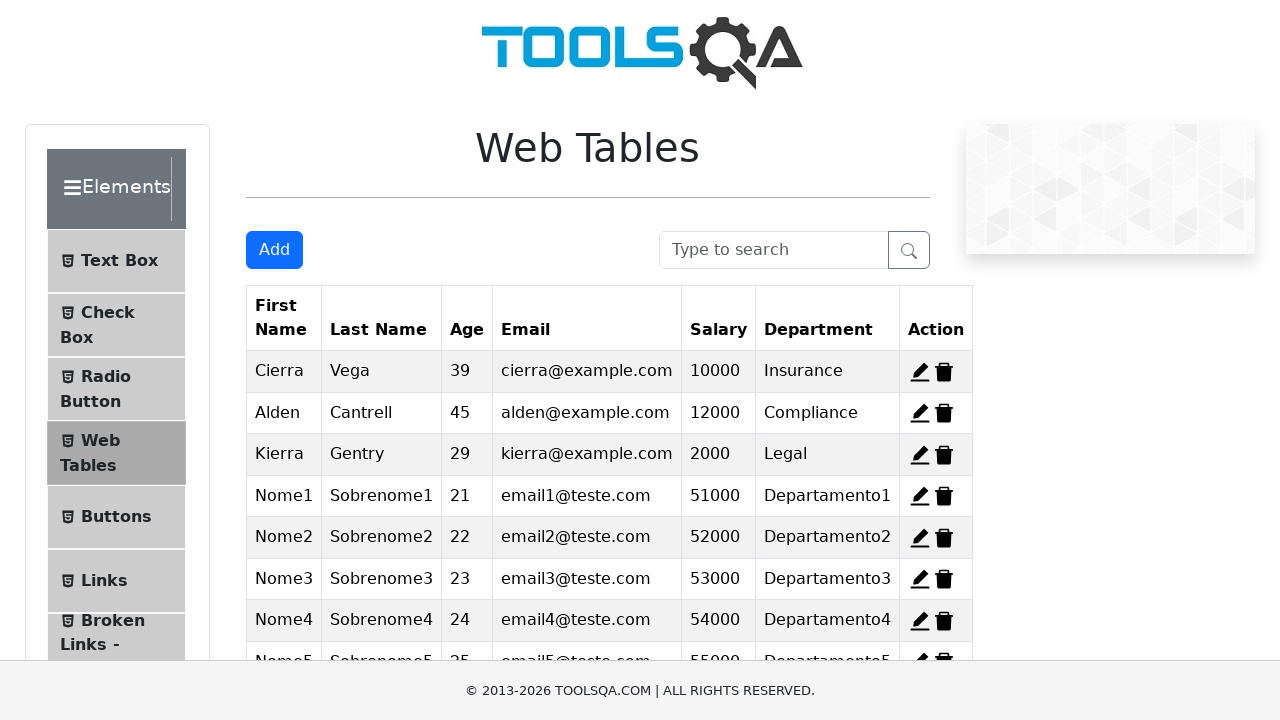

Clicked Add button for record 8 at (274, 250) on #addNewRecordButton
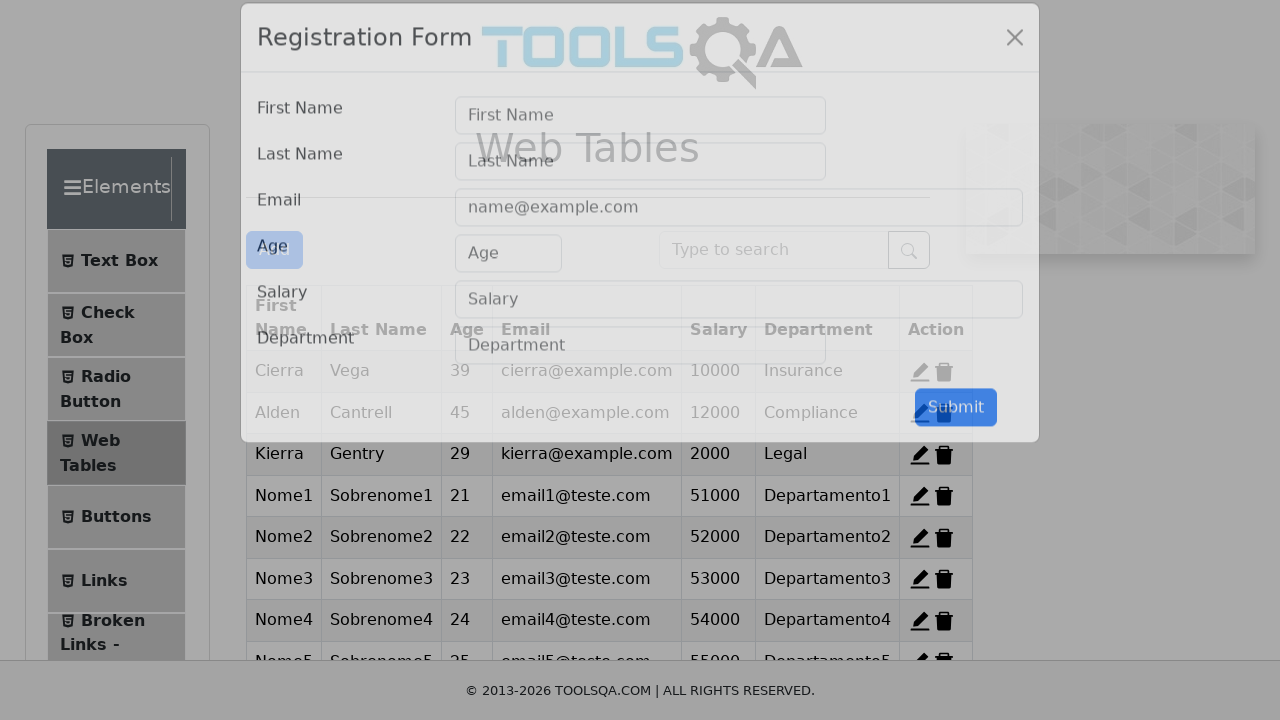

Add record modal appeared for record 8
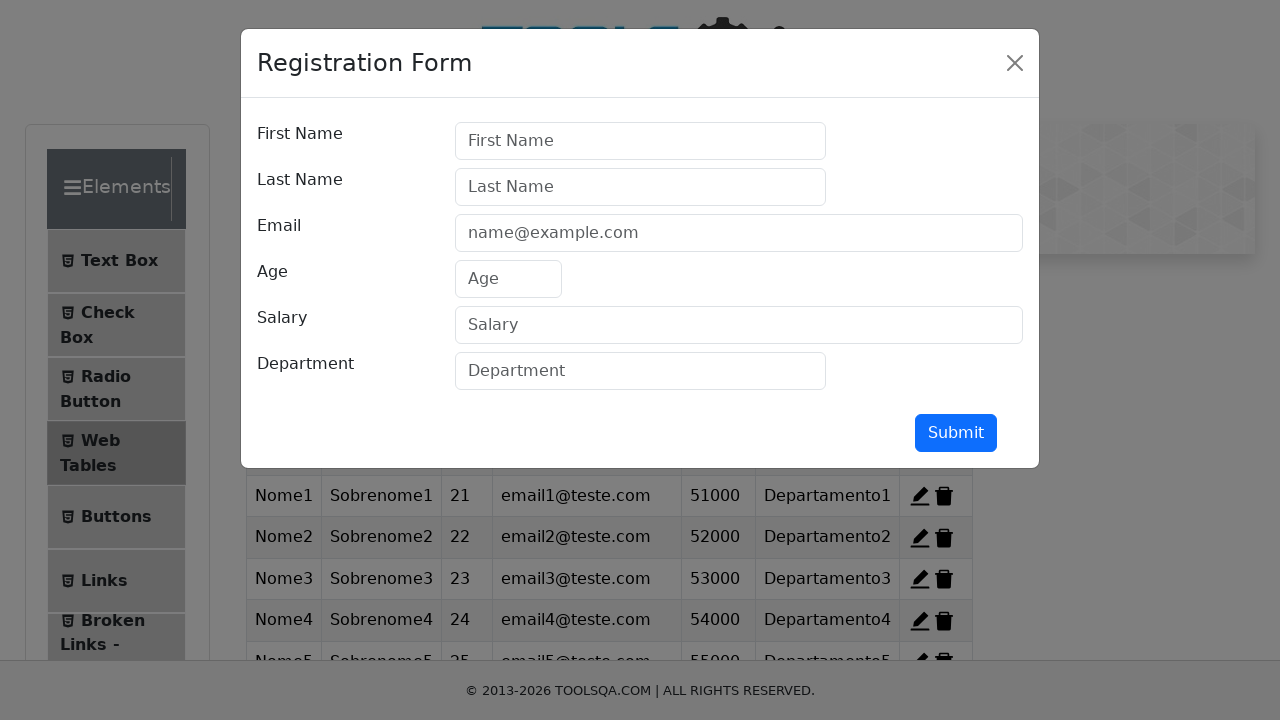

Filled first name field with 'Nome8' on #firstName
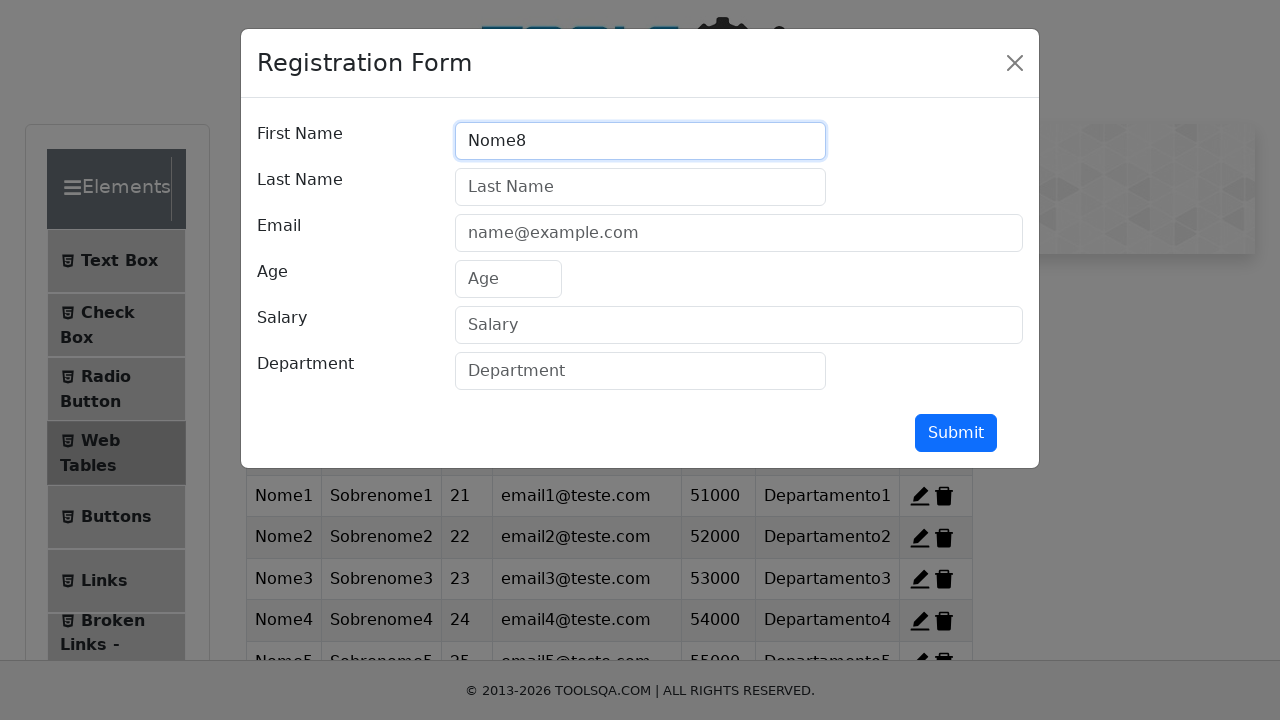

Filled last name field with 'Sobrenome8' on #lastName
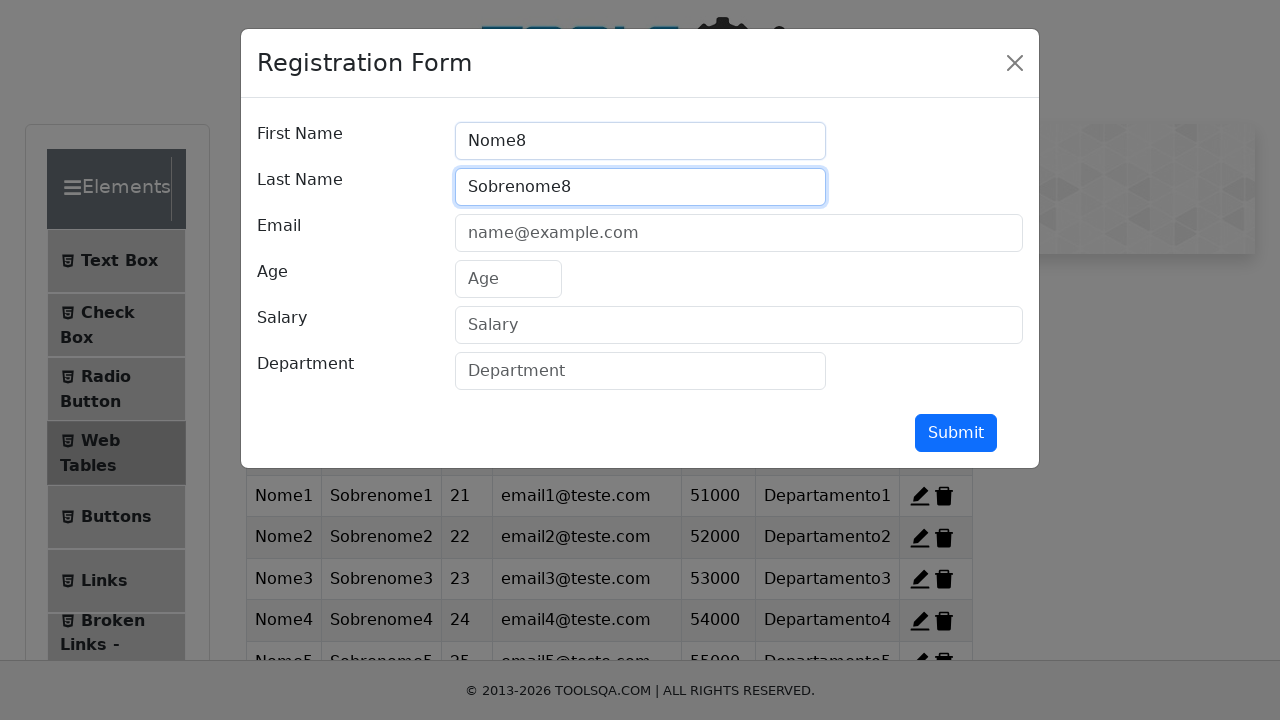

Filled email field with 'email8@teste.com' on #userEmail
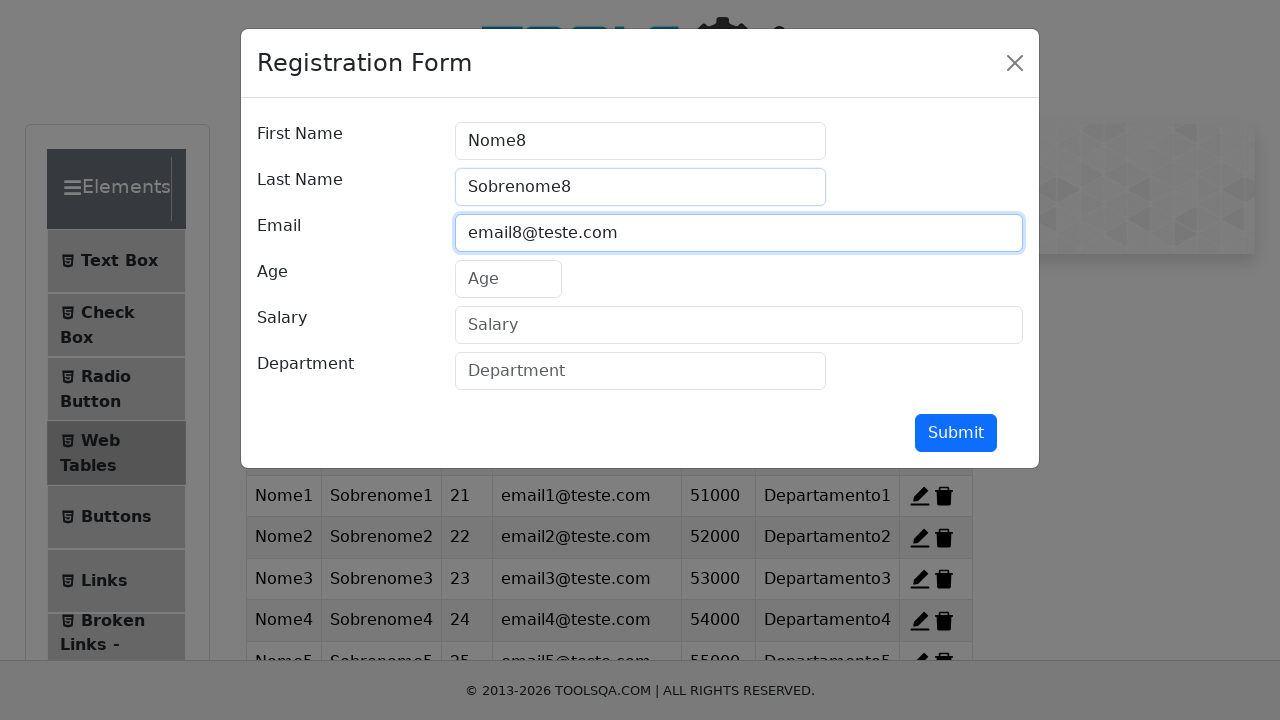

Filled age field with 28 on #age
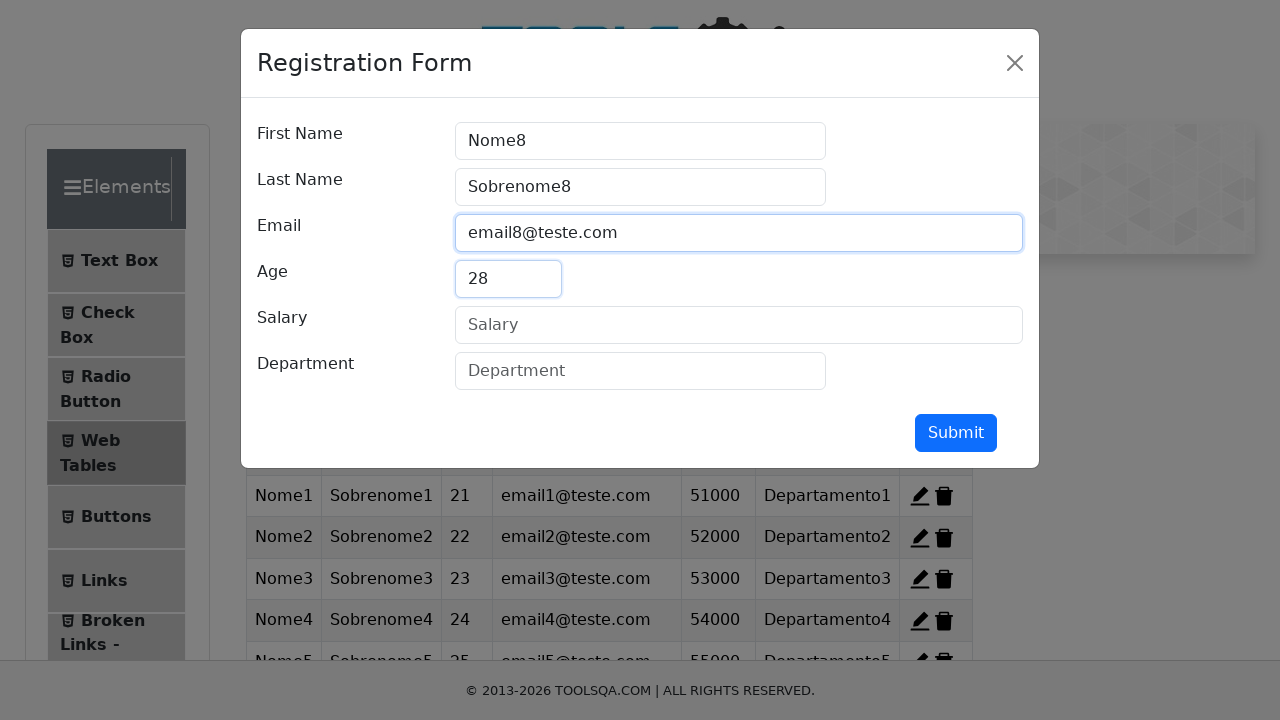

Filled salary field with 58000 on #salary
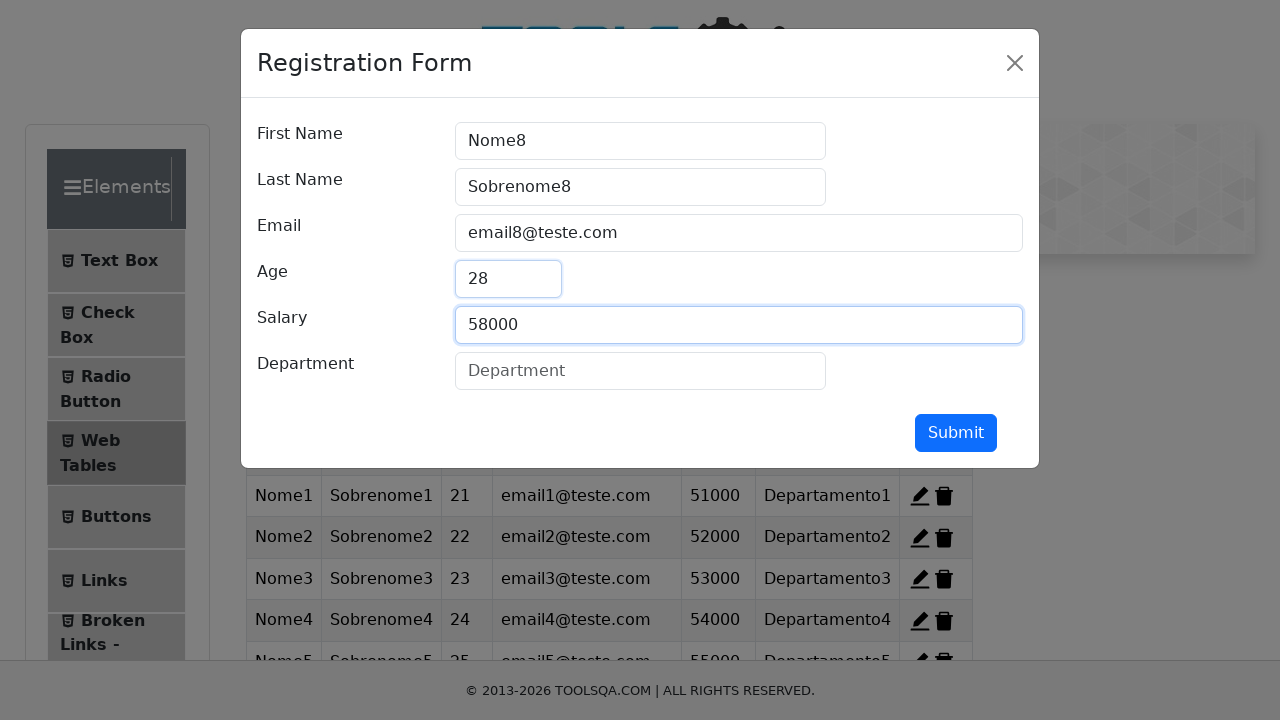

Filled department field with 'Departamento8' on #department
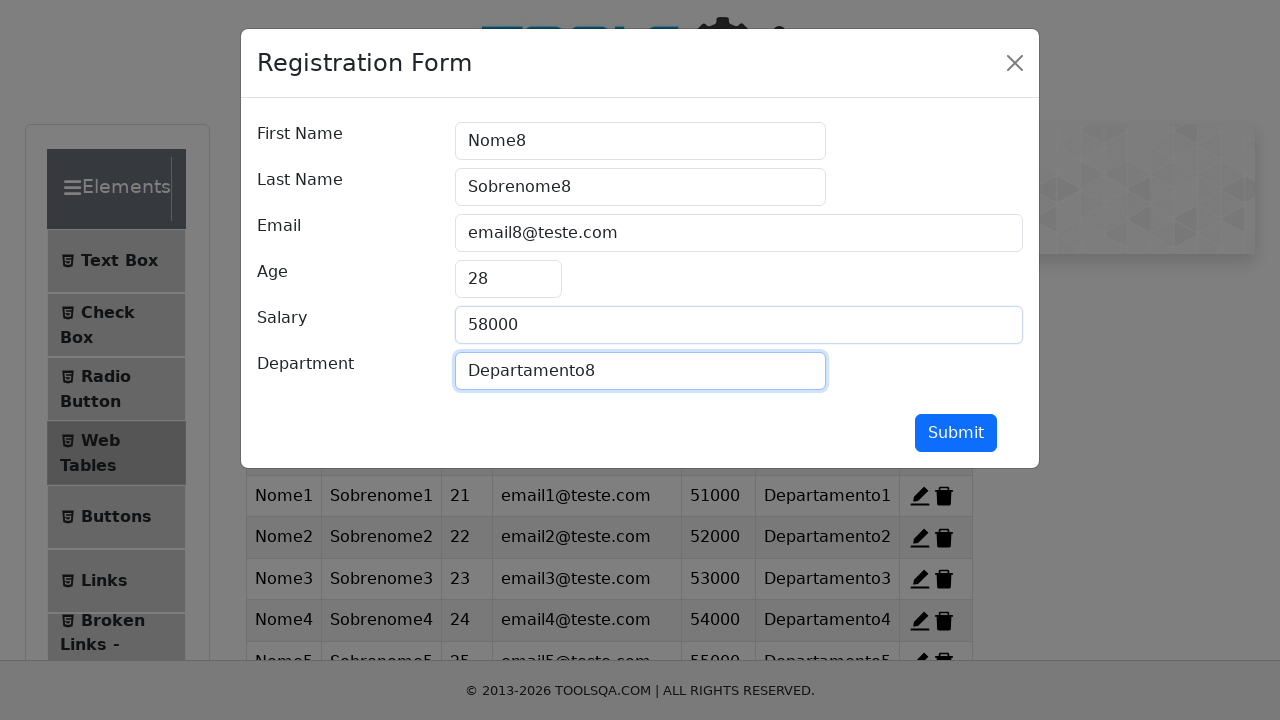

Submitted form for record 8 at (956, 433) on #submit
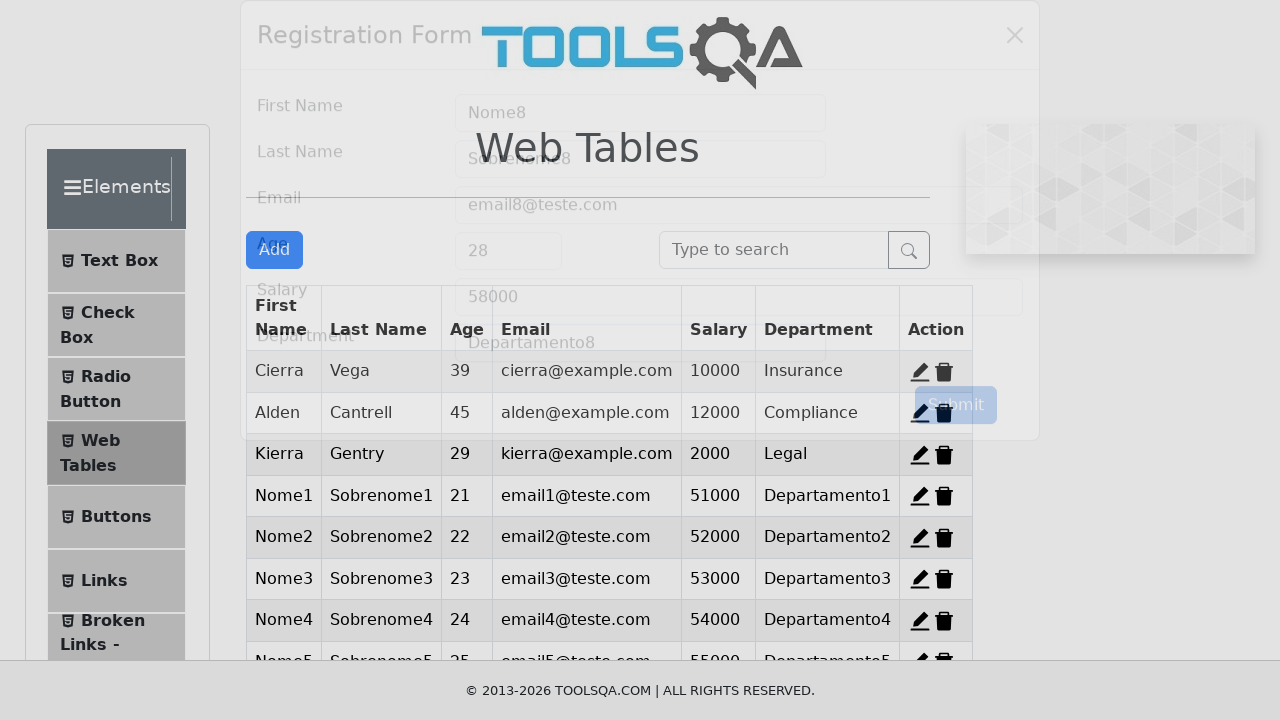

Record 8 created successfully and modal closed
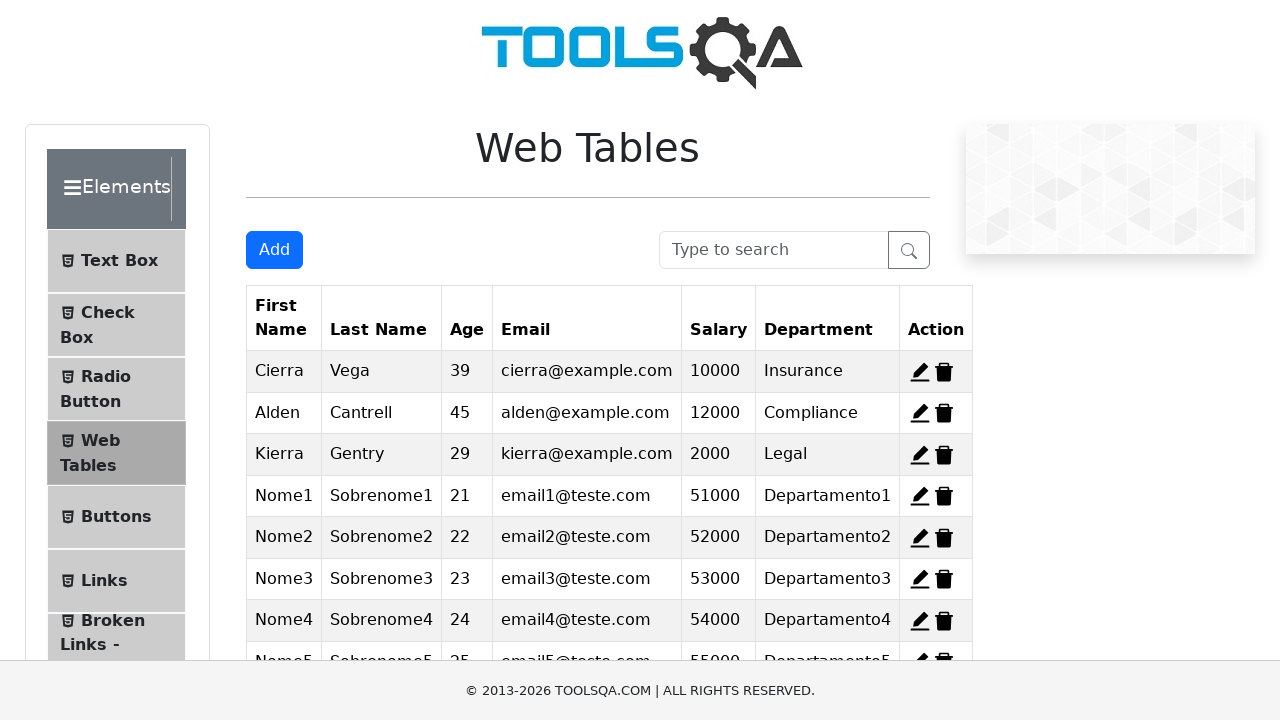

Clicked Add button for record 9 at (274, 250) on #addNewRecordButton
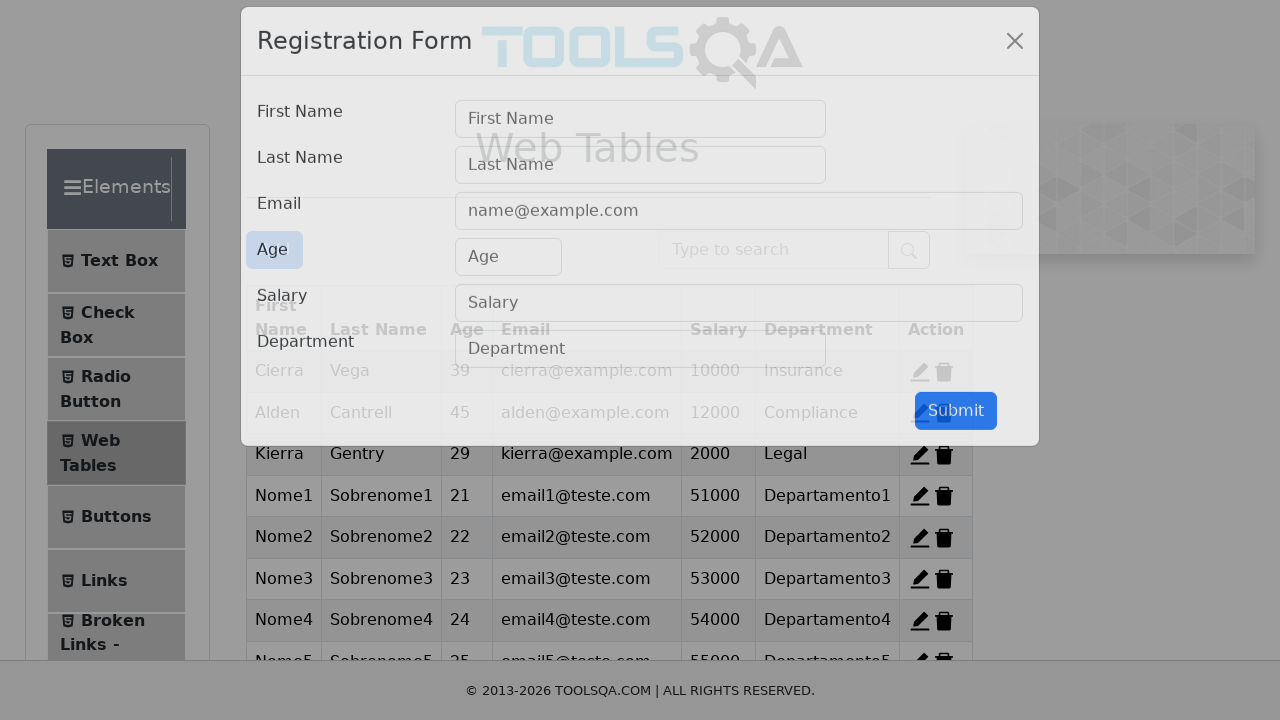

Add record modal appeared for record 9
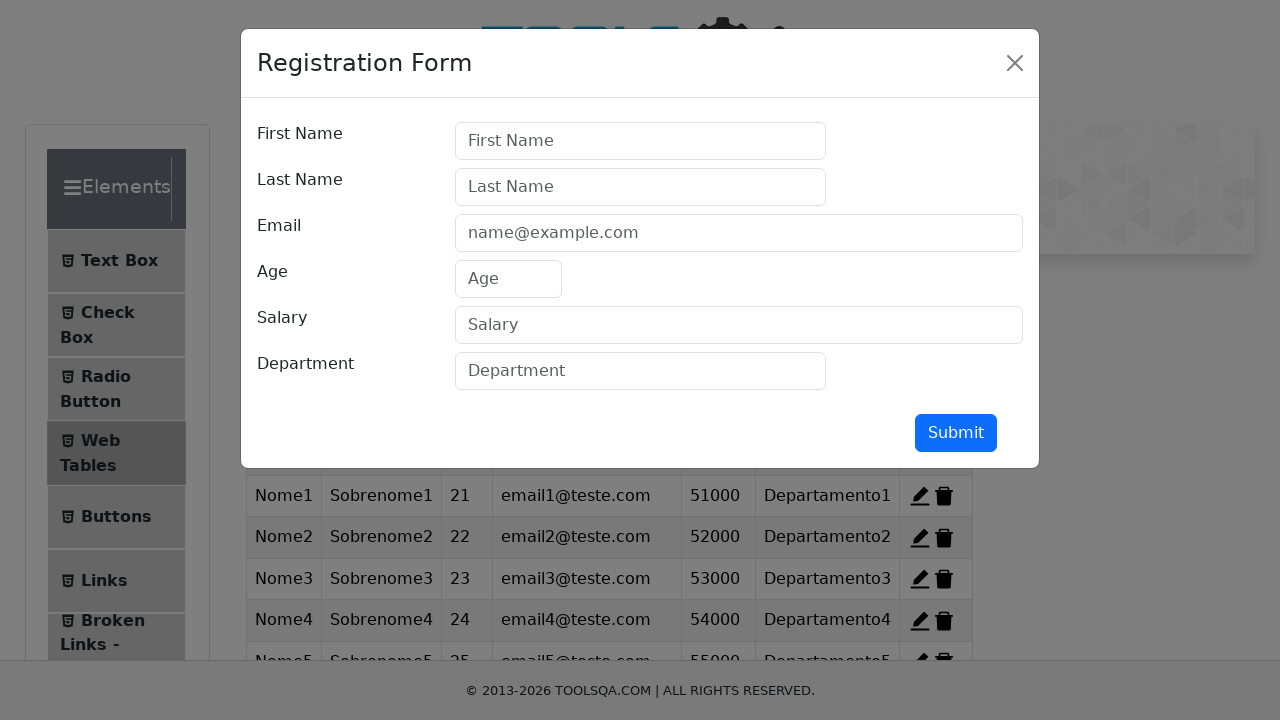

Filled first name field with 'Nome9' on #firstName
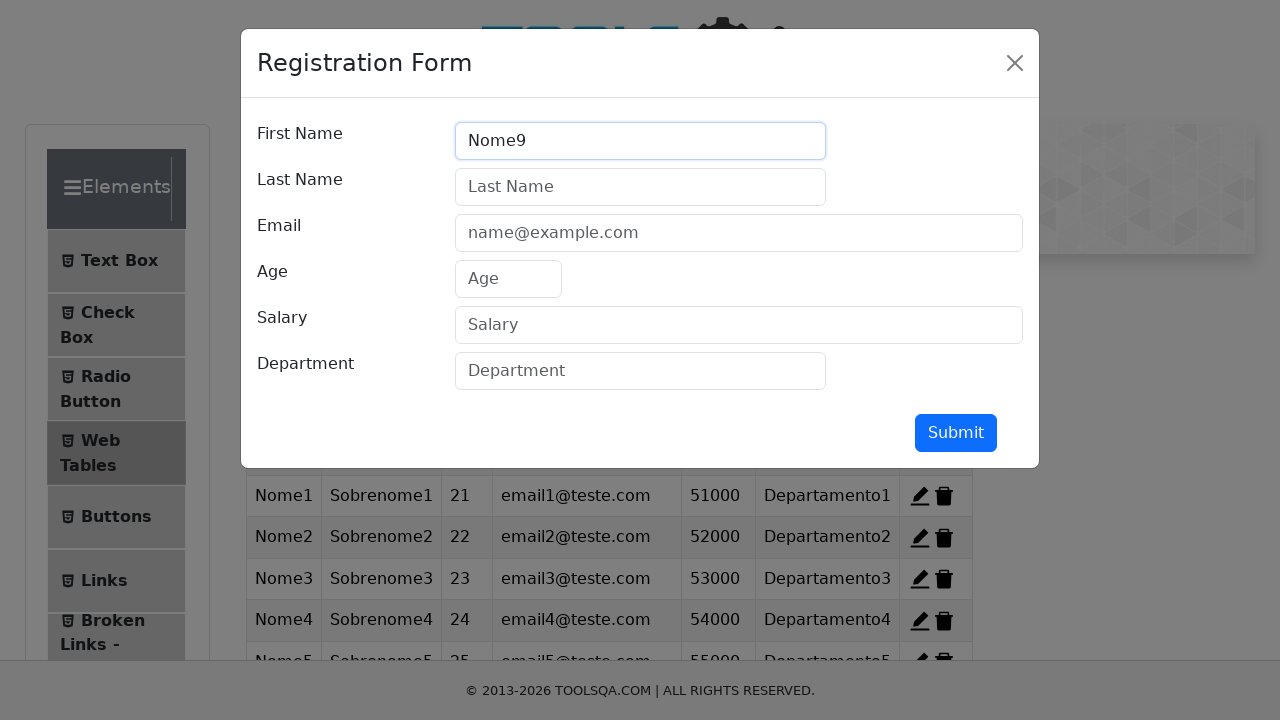

Filled last name field with 'Sobrenome9' on #lastName
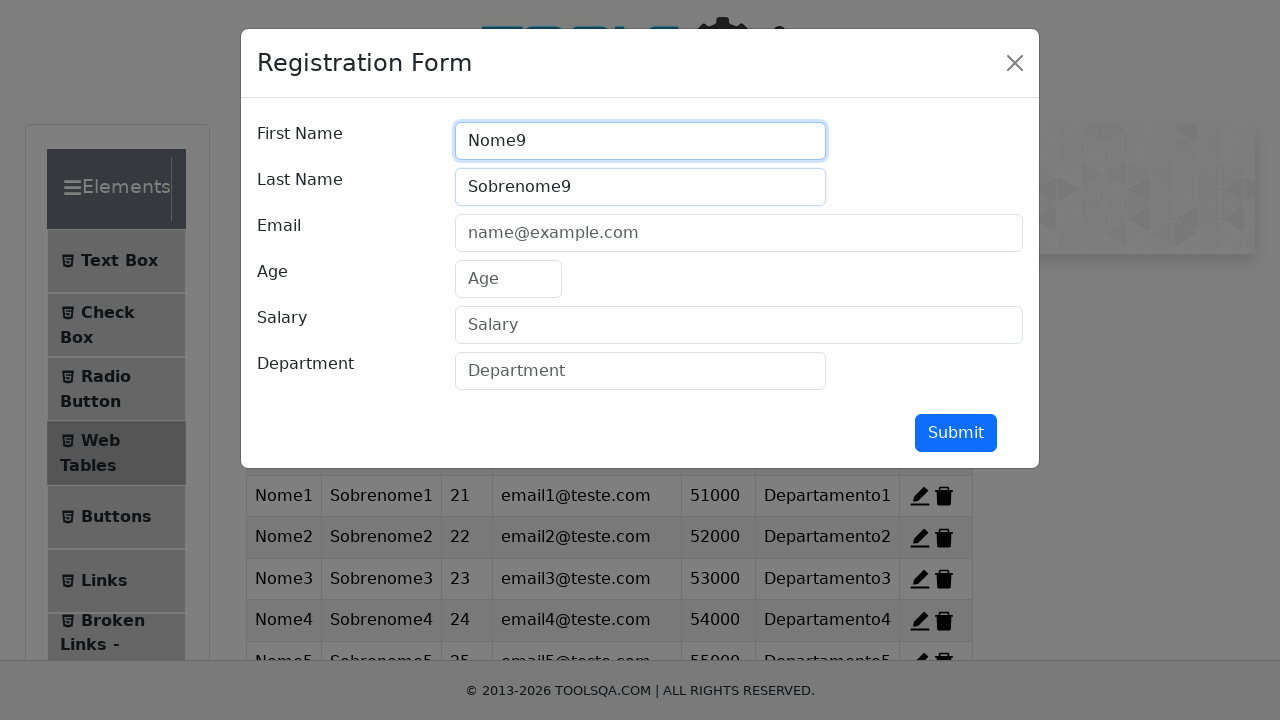

Filled email field with 'email9@teste.com' on #userEmail
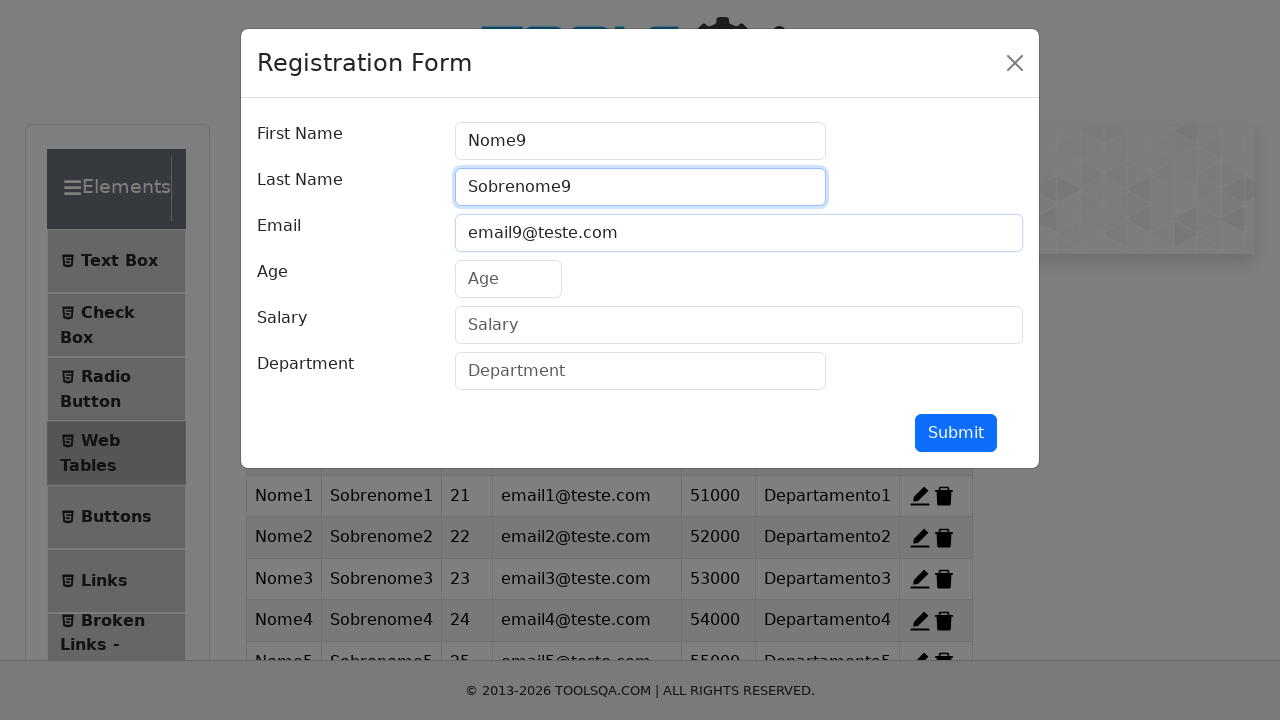

Filled age field with 29 on #age
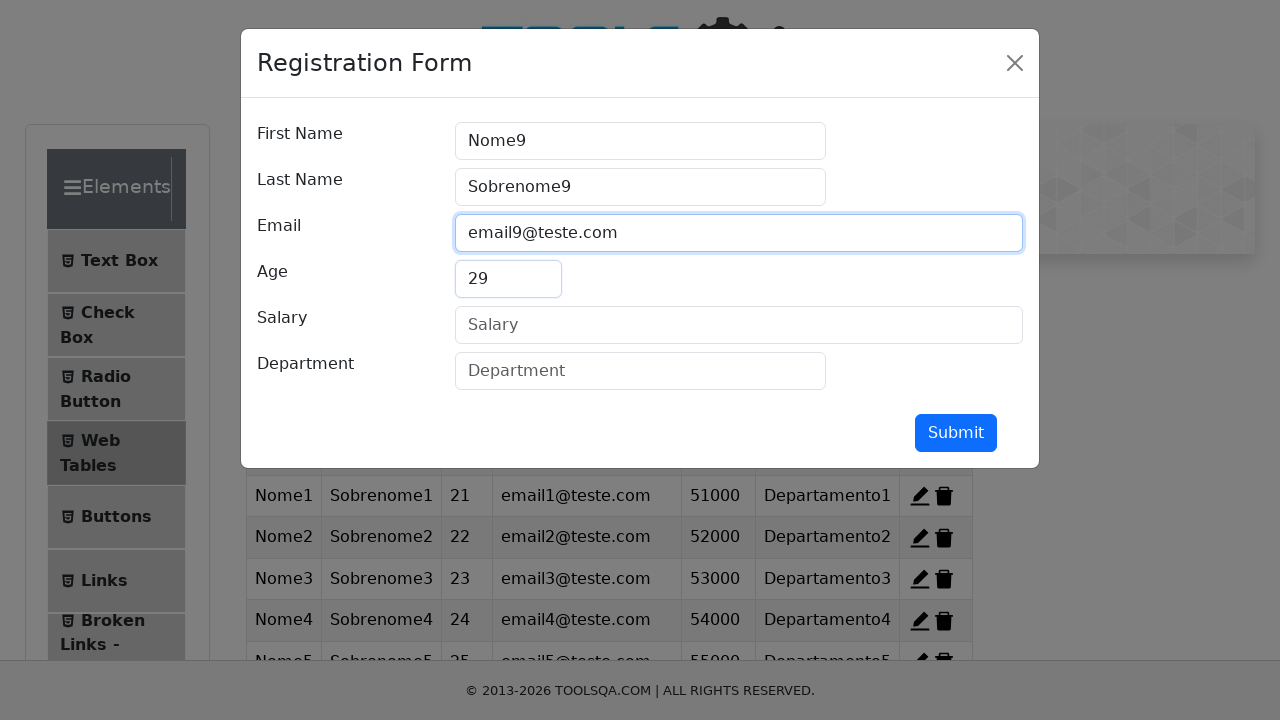

Filled salary field with 59000 on #salary
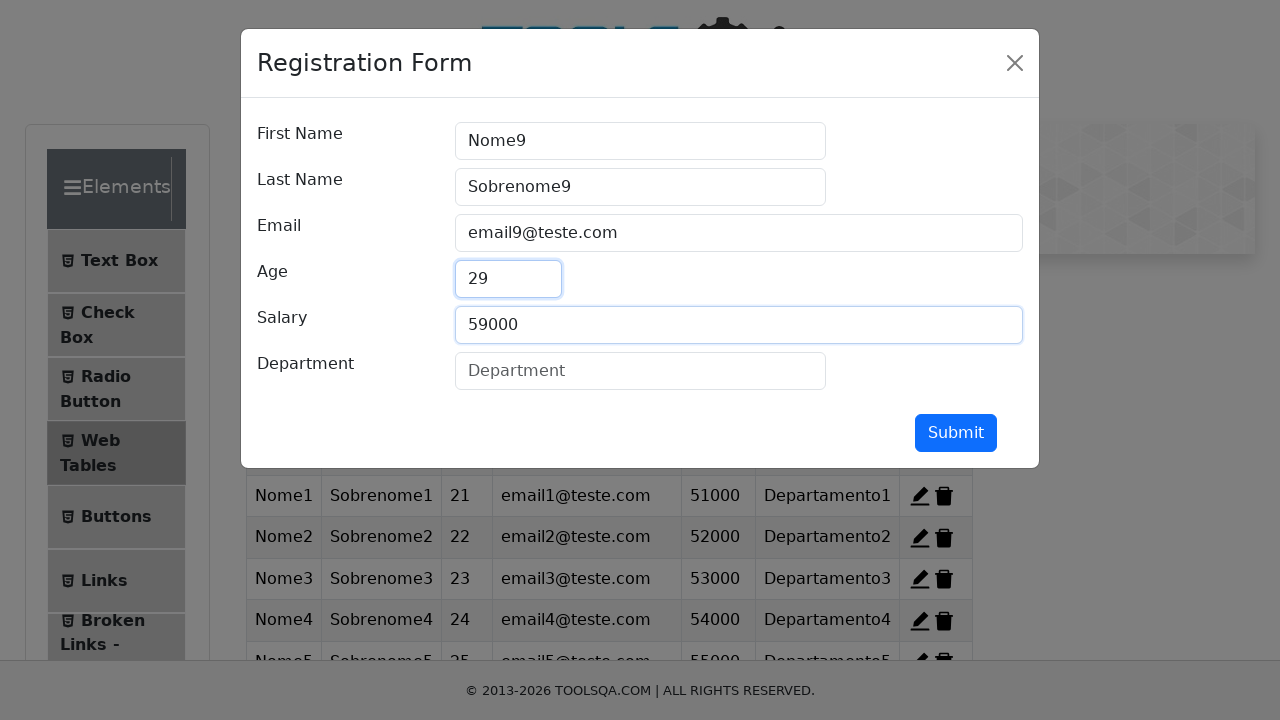

Filled department field with 'Departamento9' on #department
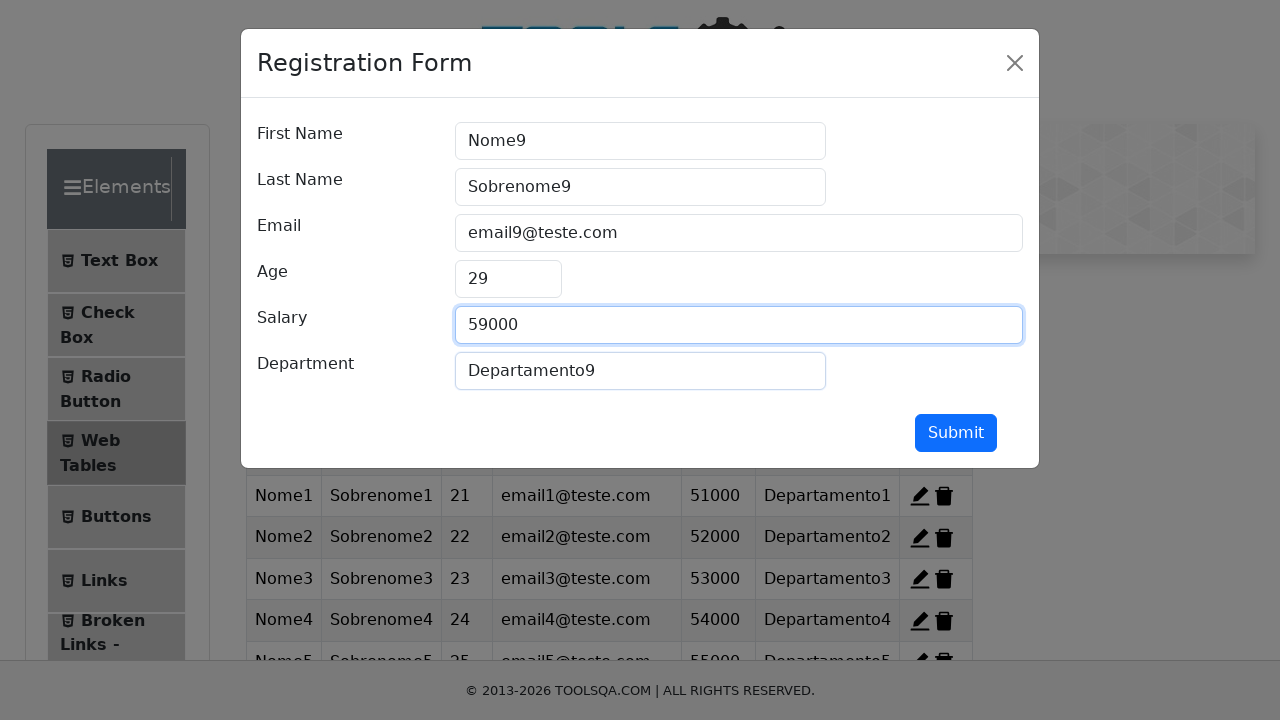

Submitted form for record 9 at (956, 433) on #submit
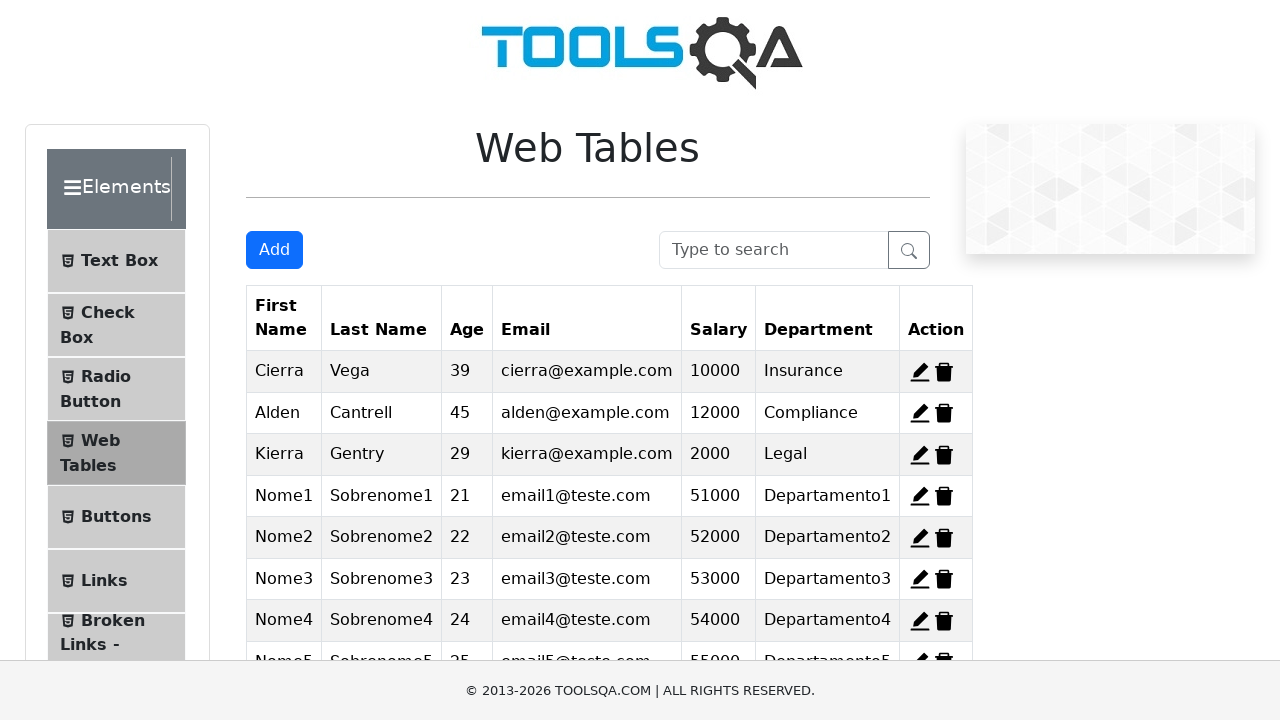

Record 9 created successfully and modal closed
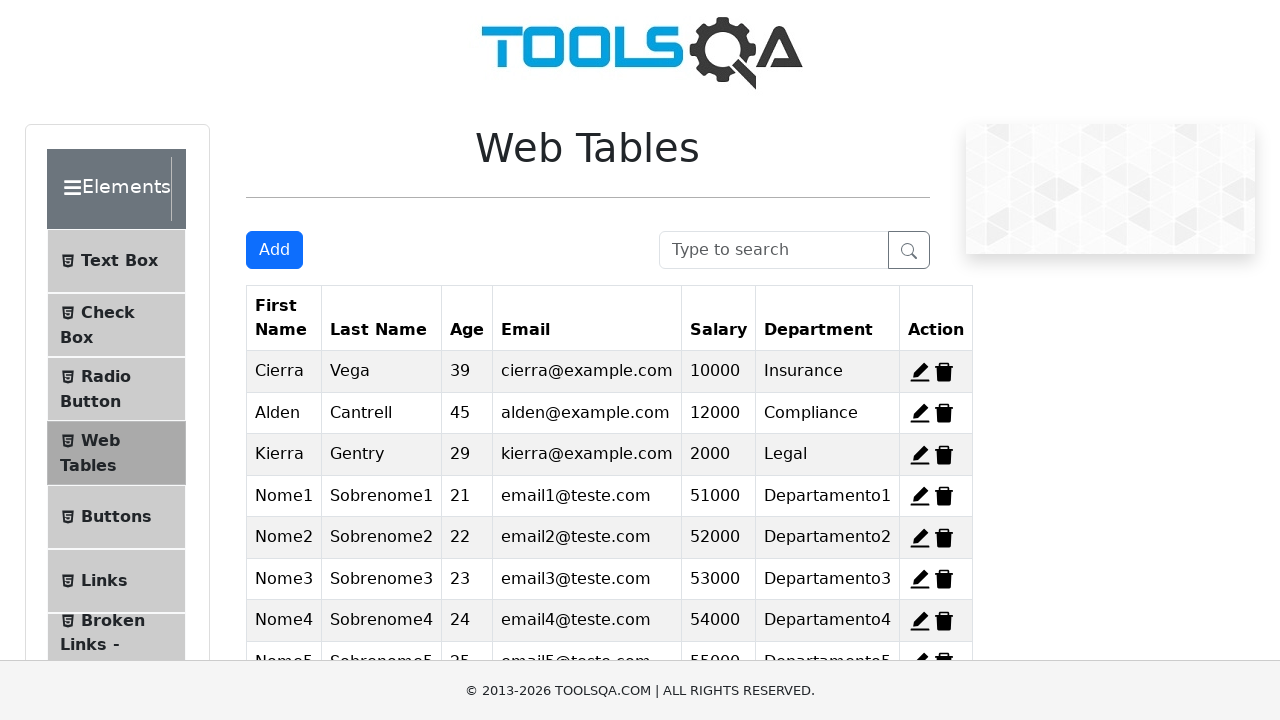

Clicked Add button for record 10 at (274, 250) on #addNewRecordButton
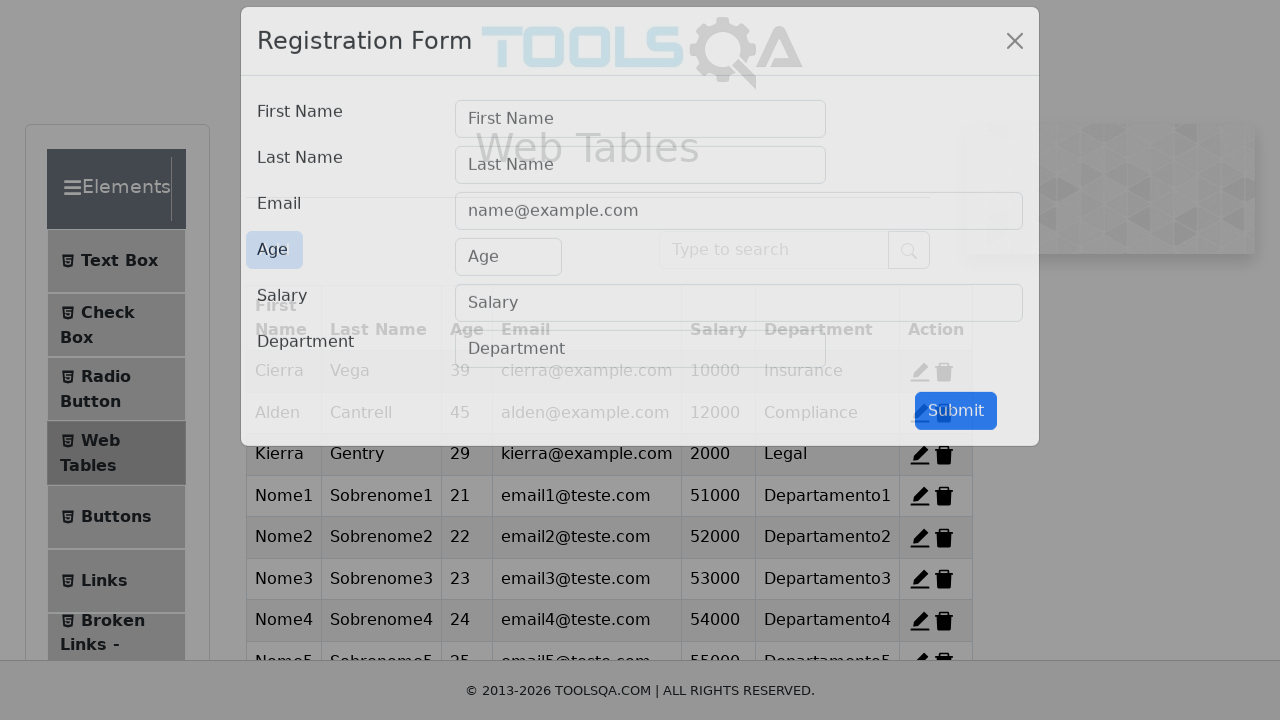

Add record modal appeared for record 10
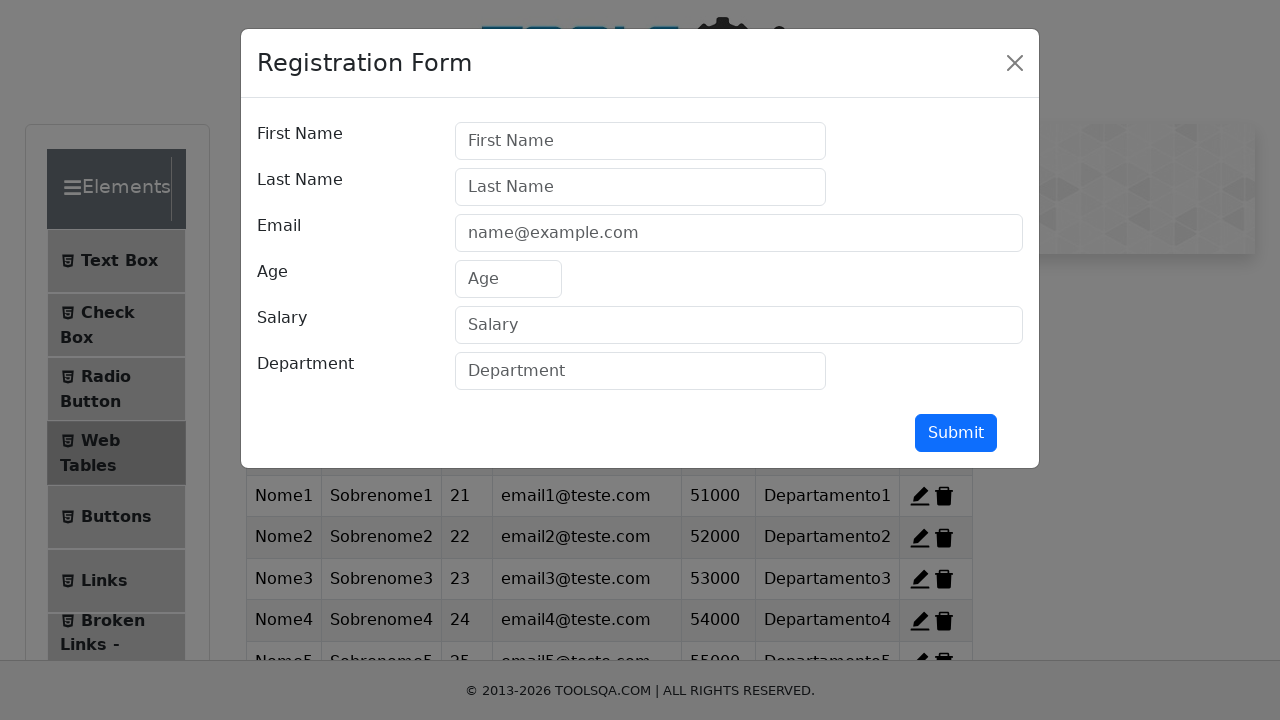

Filled first name field with 'Nome10' on #firstName
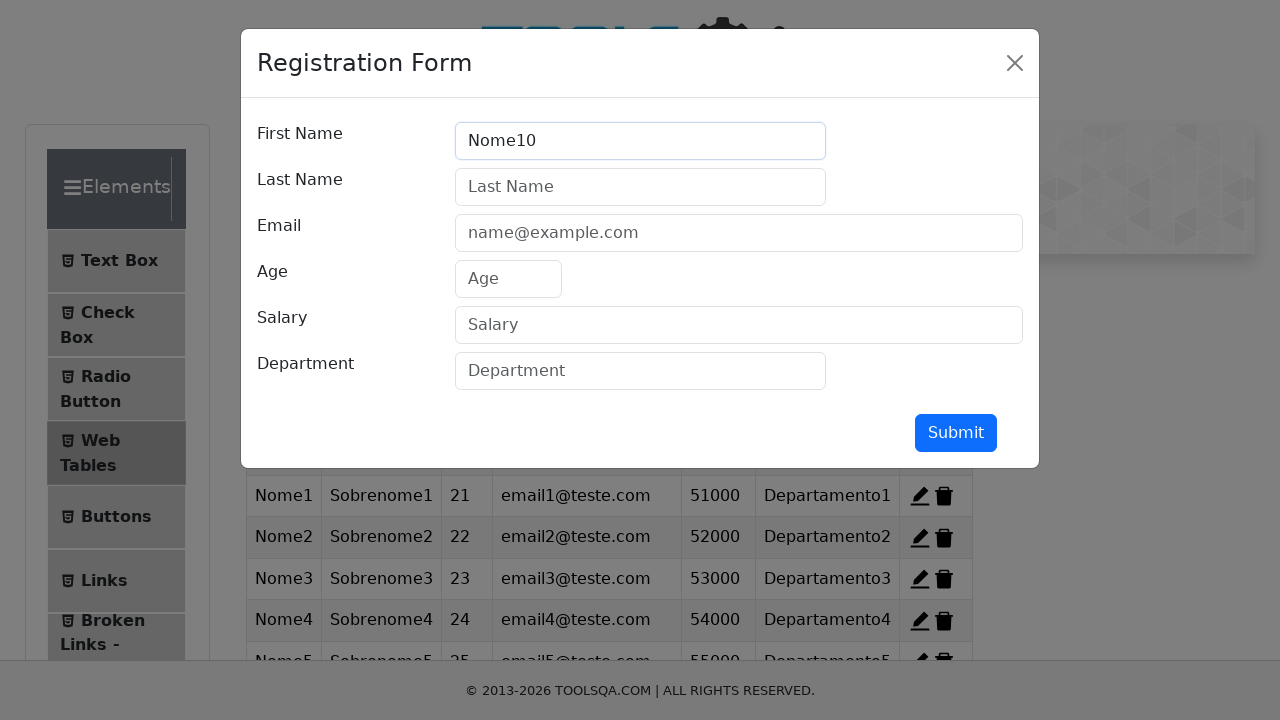

Filled last name field with 'Sobrenome10' on #lastName
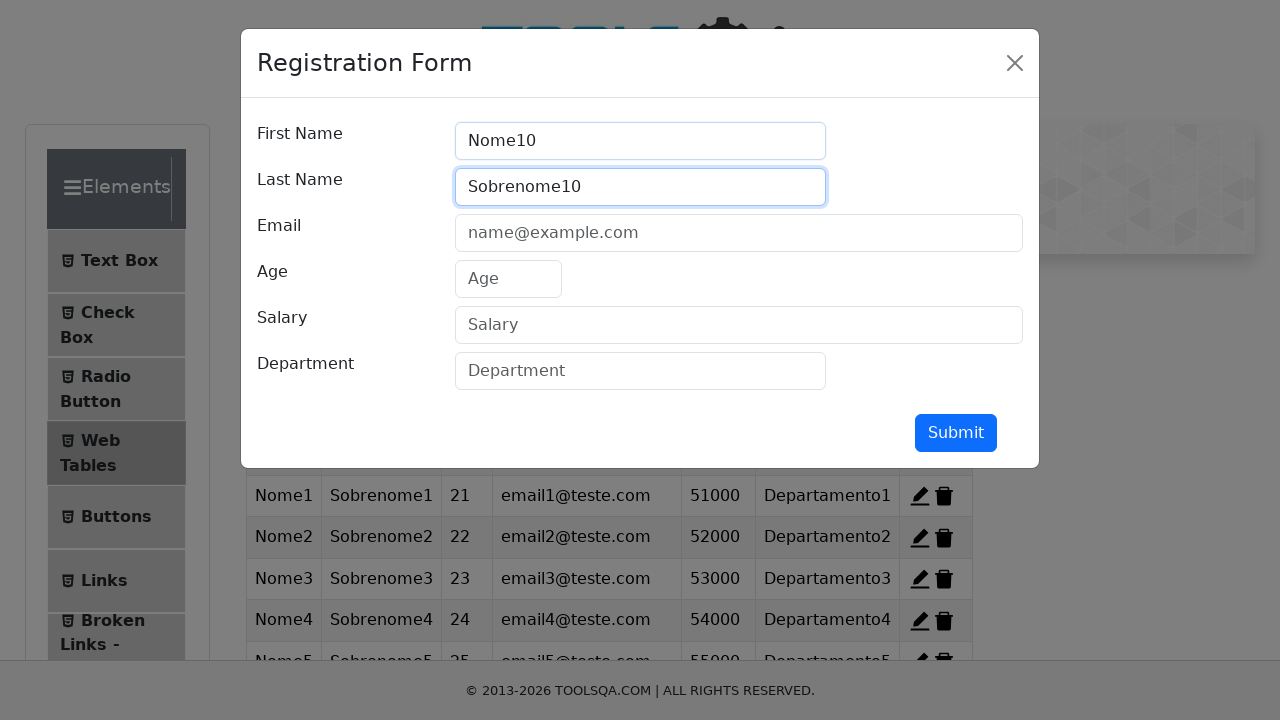

Filled email field with 'email10@teste.com' on #userEmail
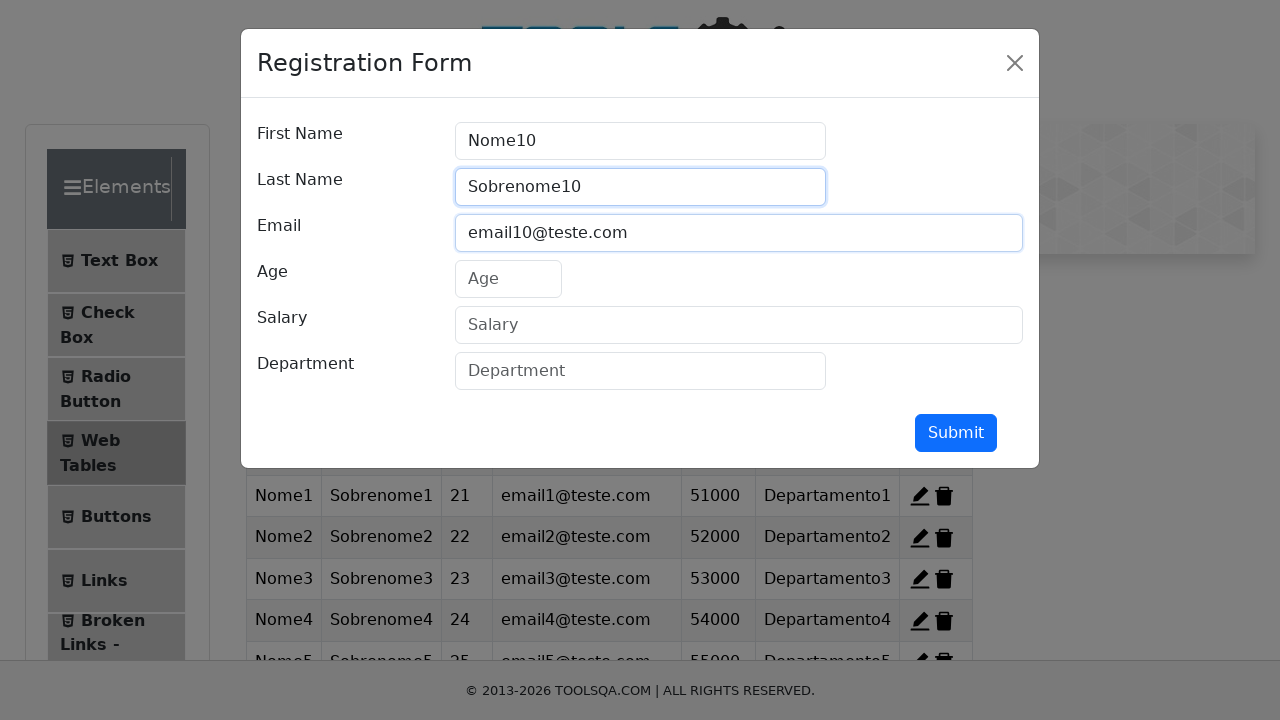

Filled age field with 30 on #age
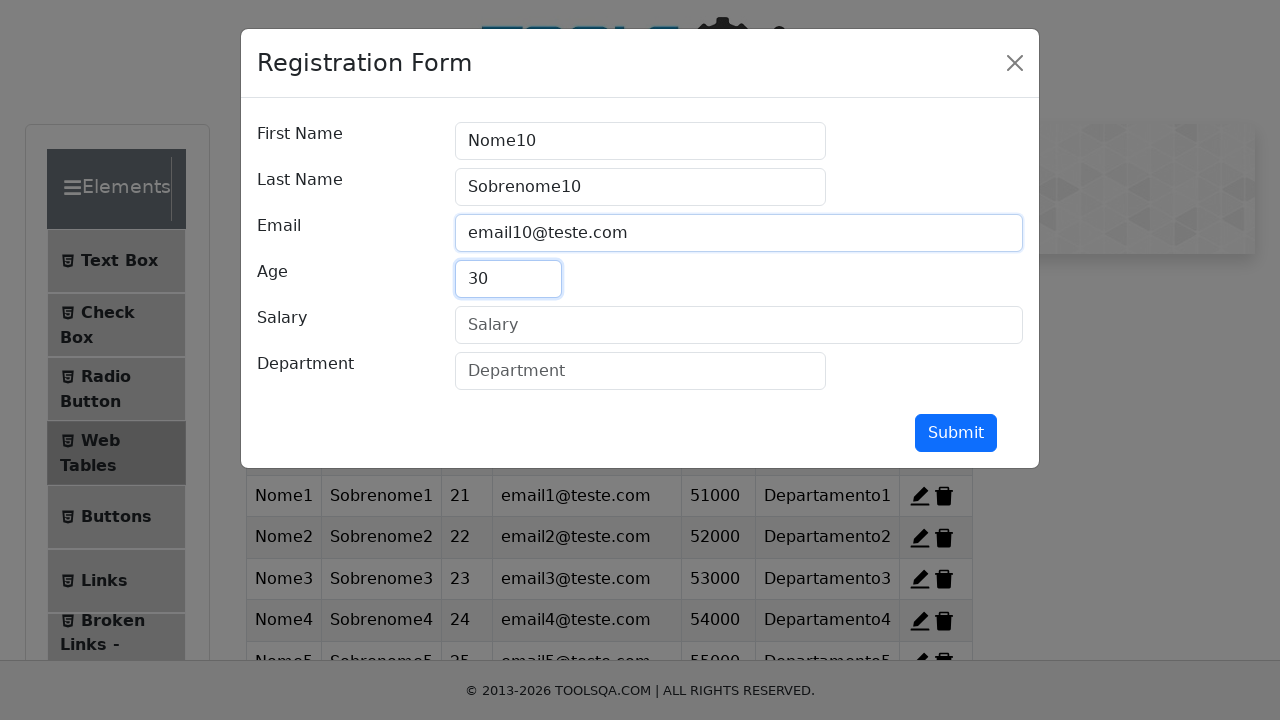

Filled salary field with 60000 on #salary
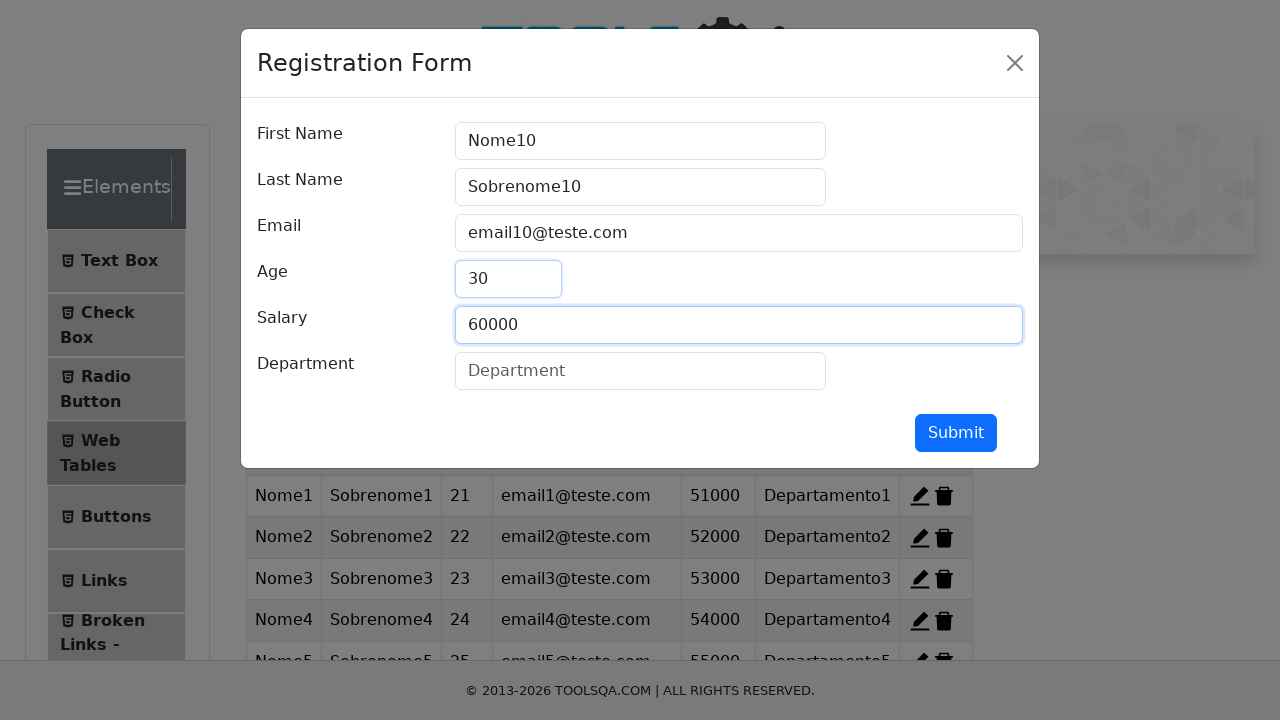

Filled department field with 'Departamento10' on #department
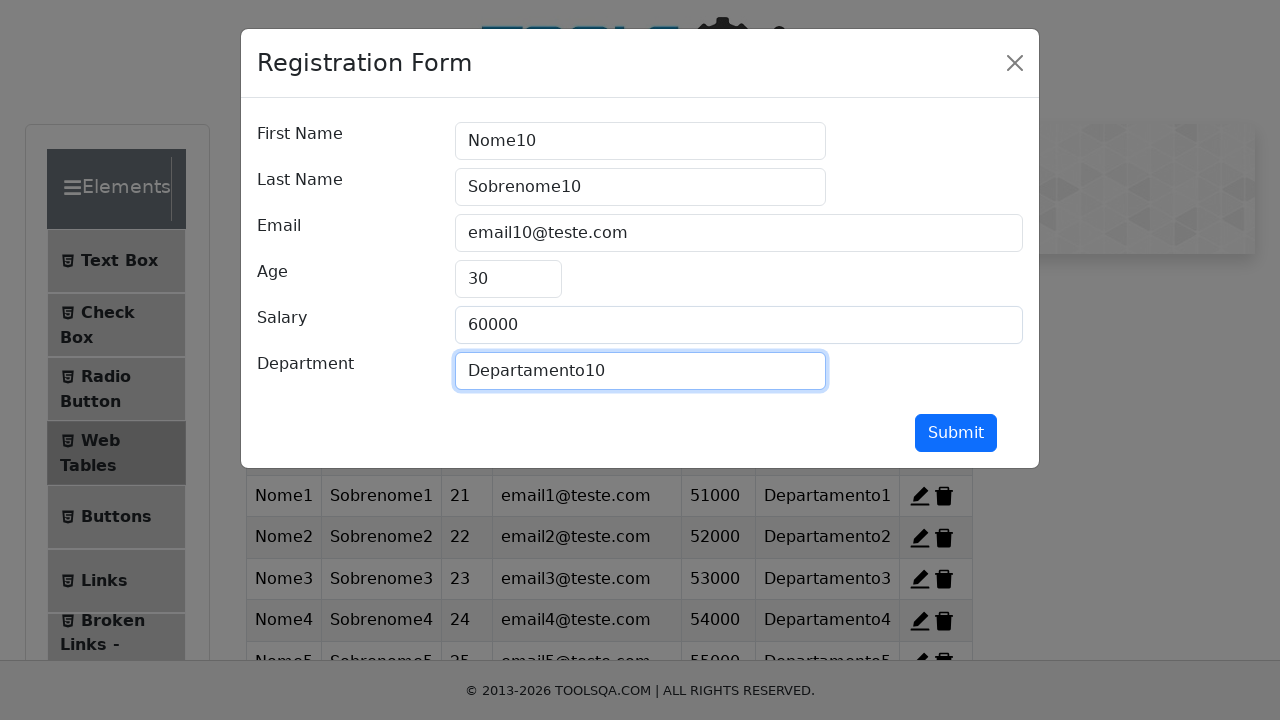

Submitted form for record 10 at (956, 433) on #submit
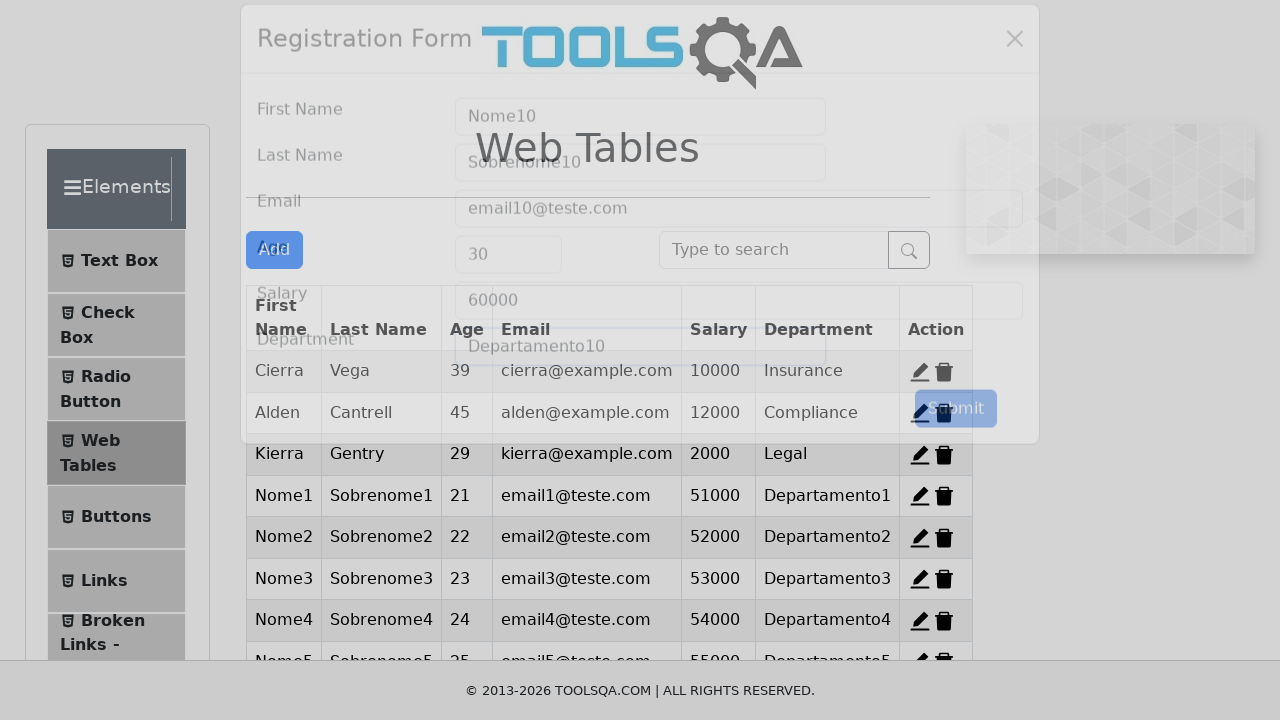

Record 10 created successfully and modal closed
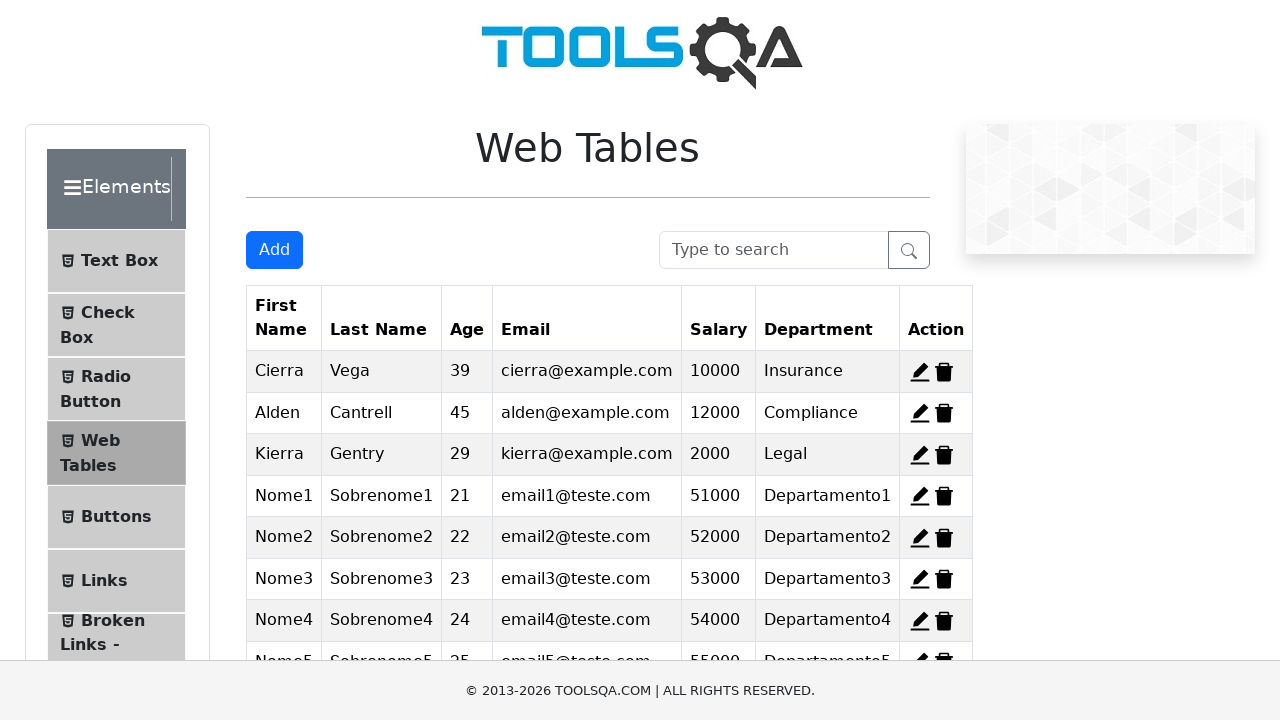

Clicked Add button for record 11 at (274, 250) on #addNewRecordButton
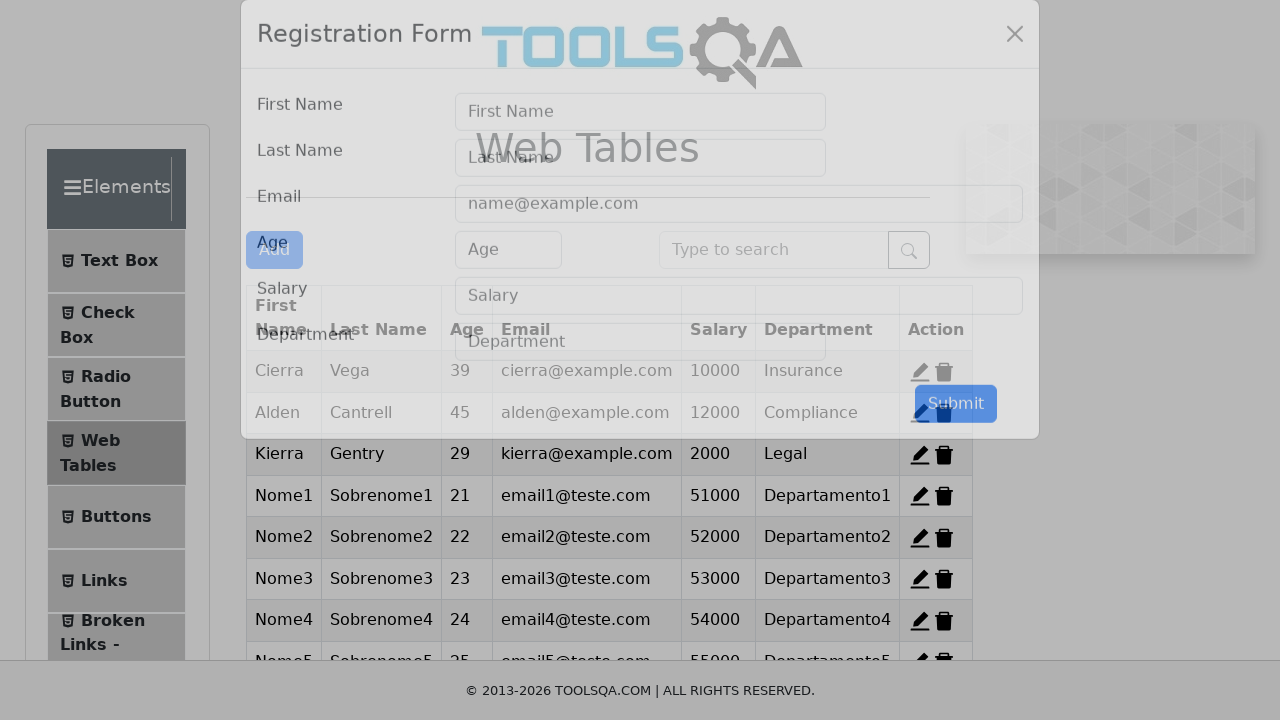

Add record modal appeared for record 11
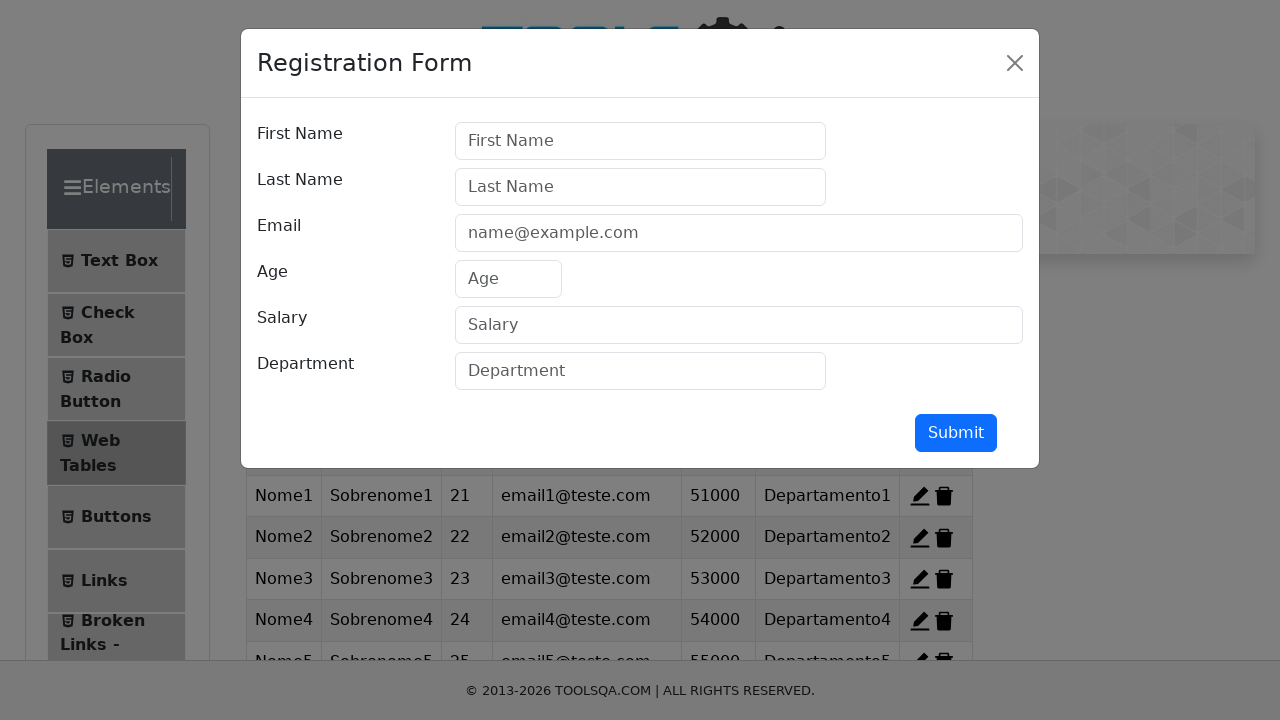

Filled first name field with 'Nome11' on #firstName
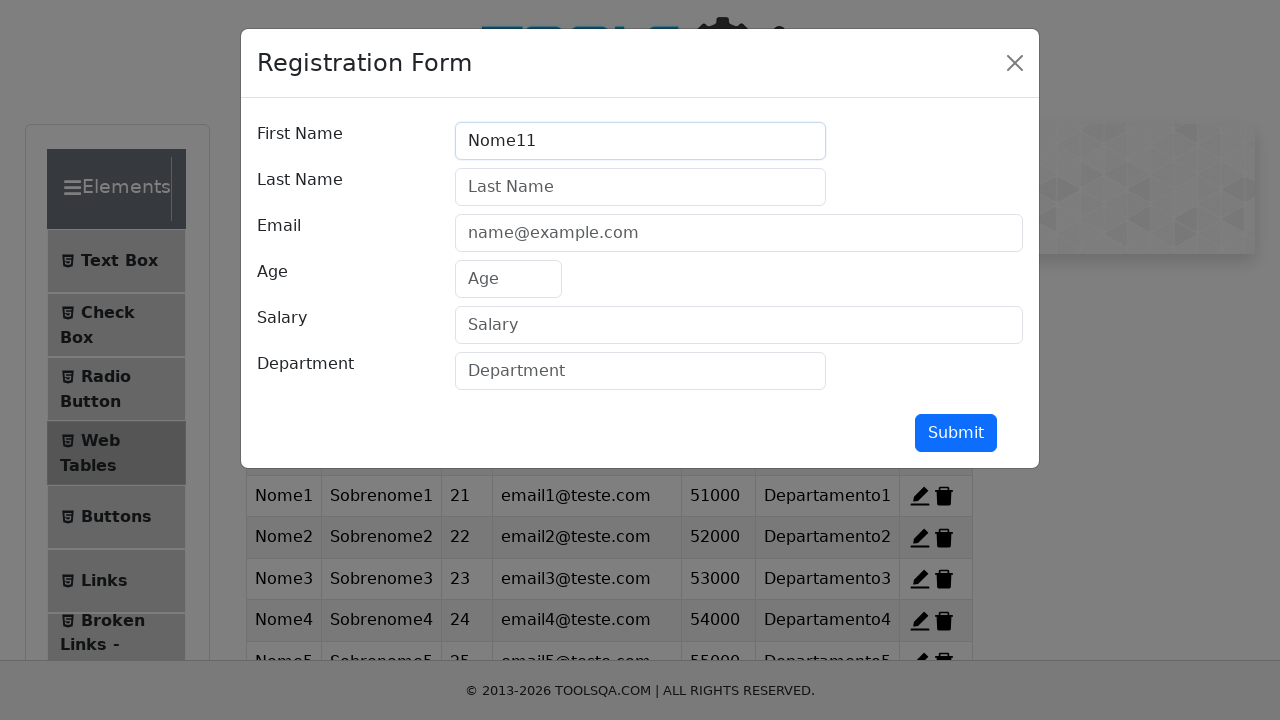

Filled last name field with 'Sobrenome11' on #lastName
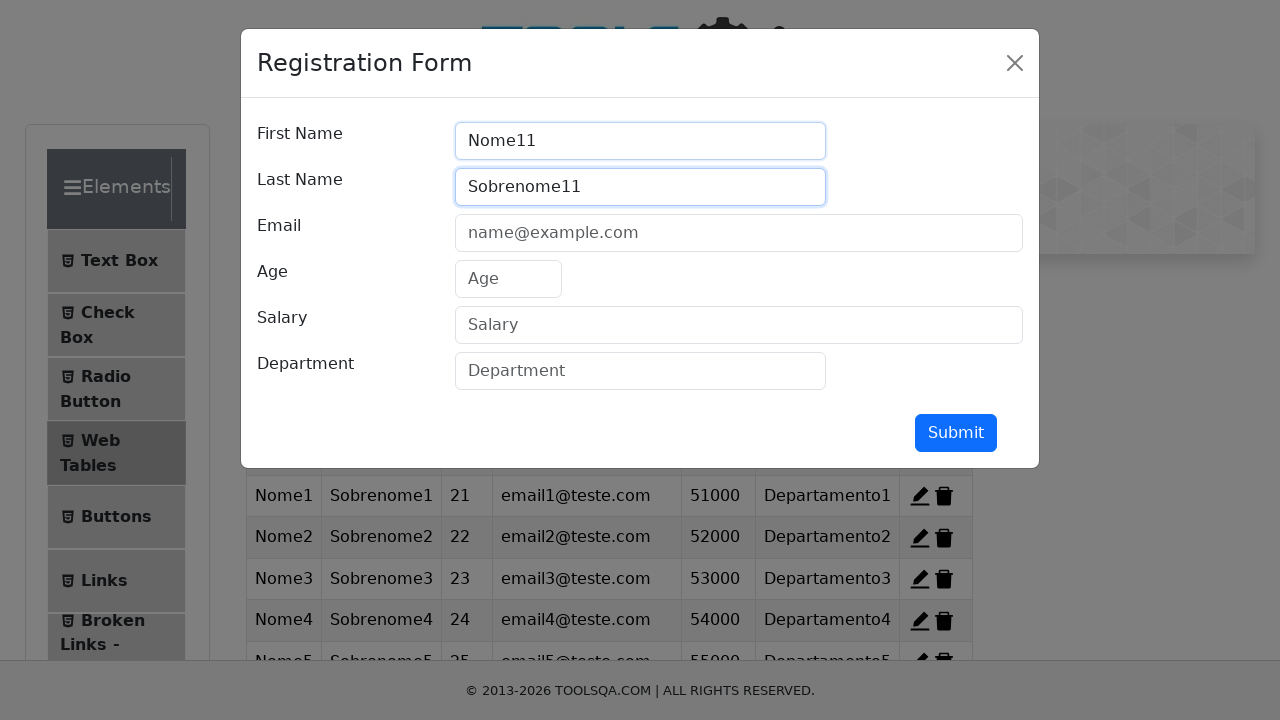

Filled email field with 'email11@teste.com' on #userEmail
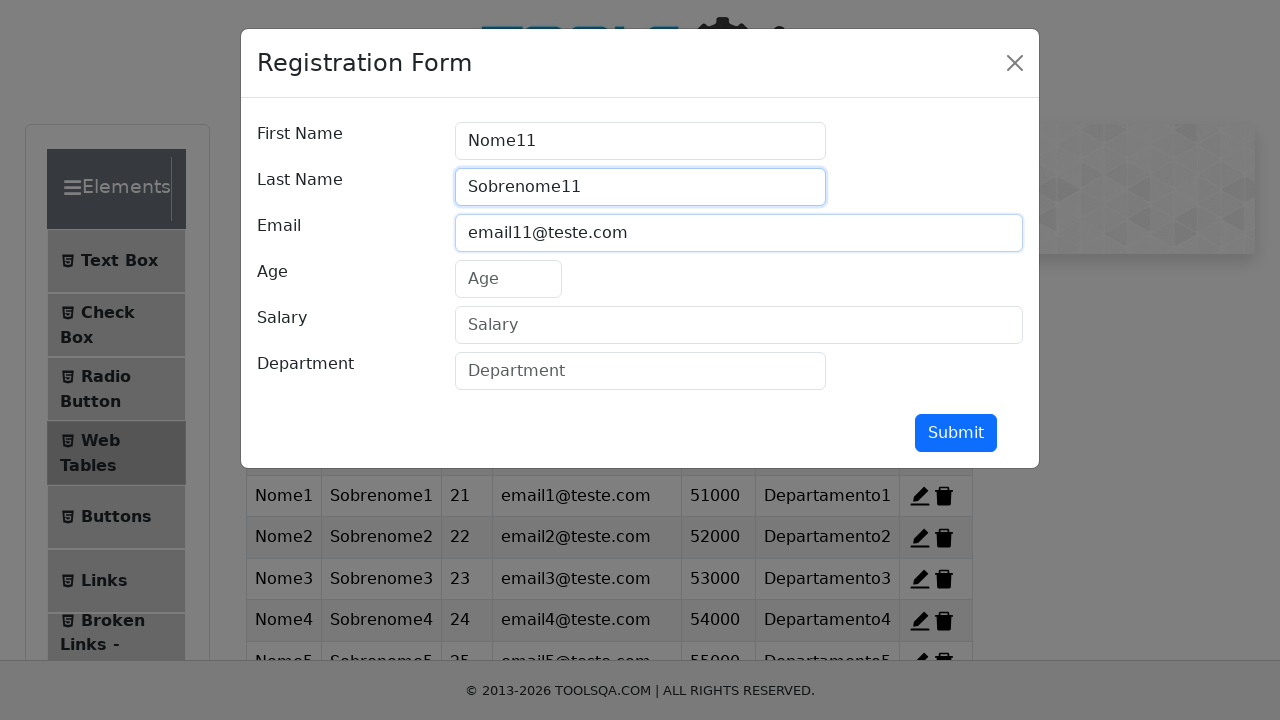

Filled age field with 31 on #age
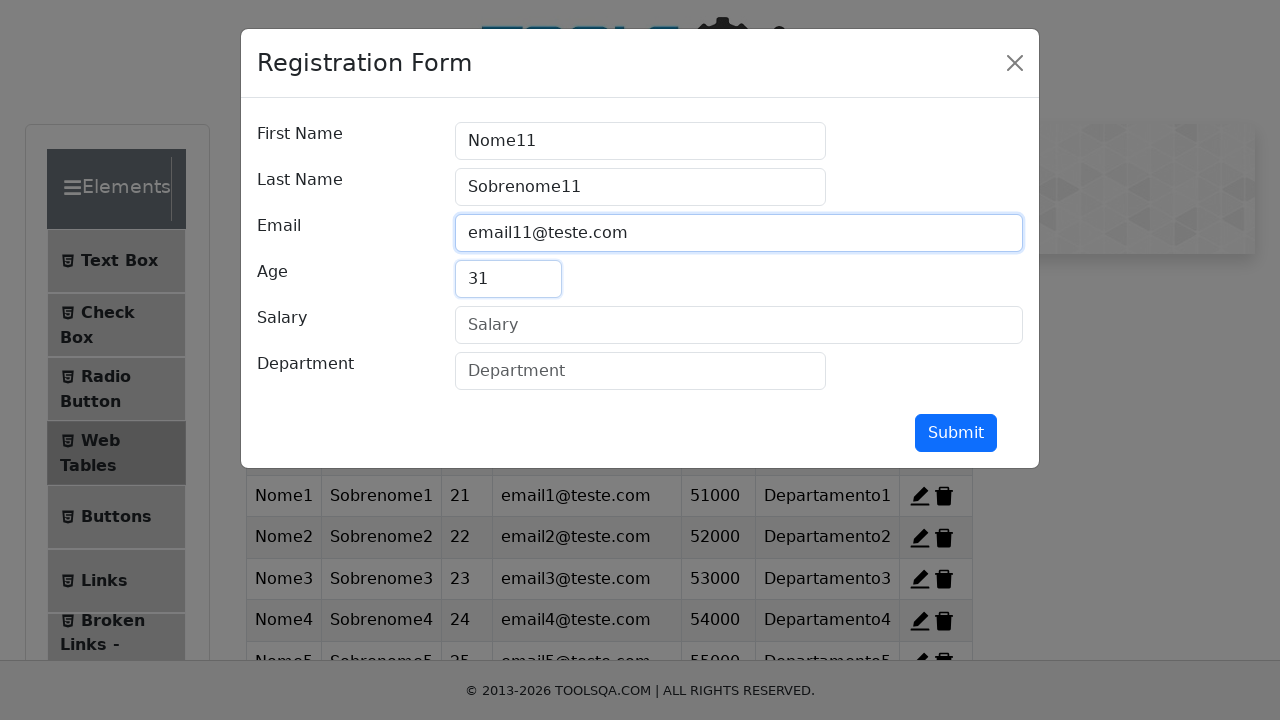

Filled salary field with 61000 on #salary
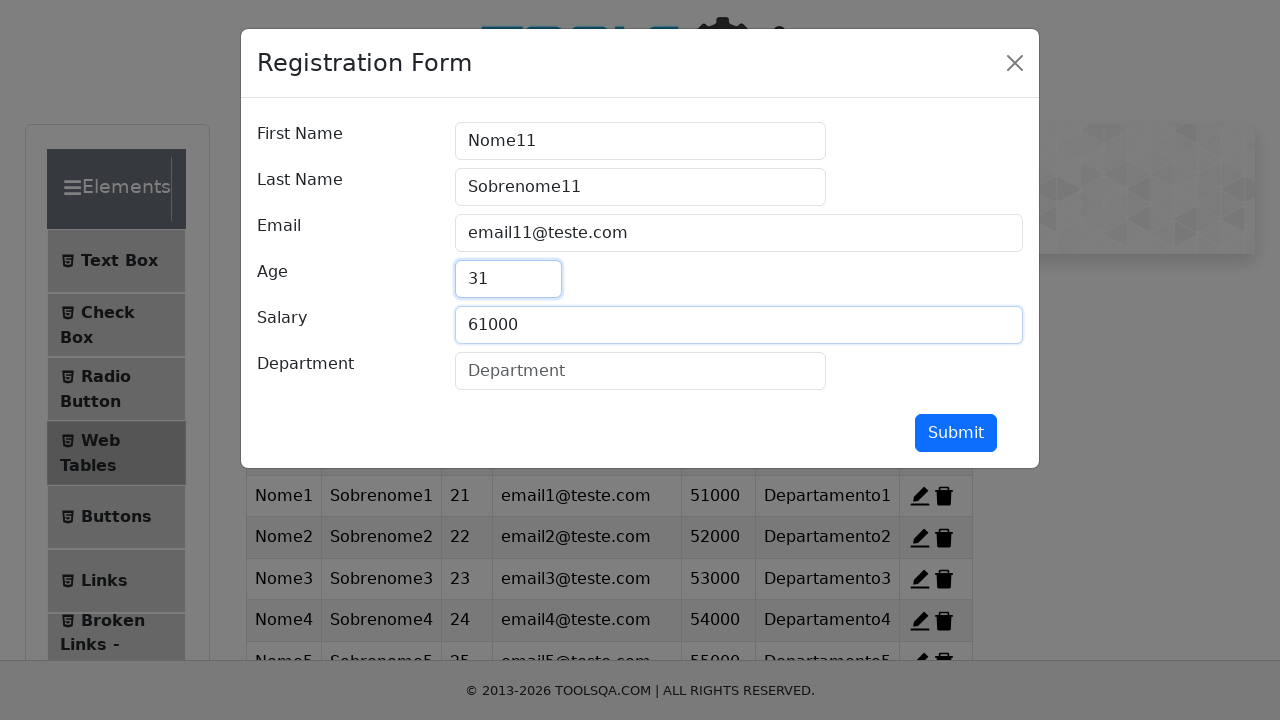

Filled department field with 'Departamento11' on #department
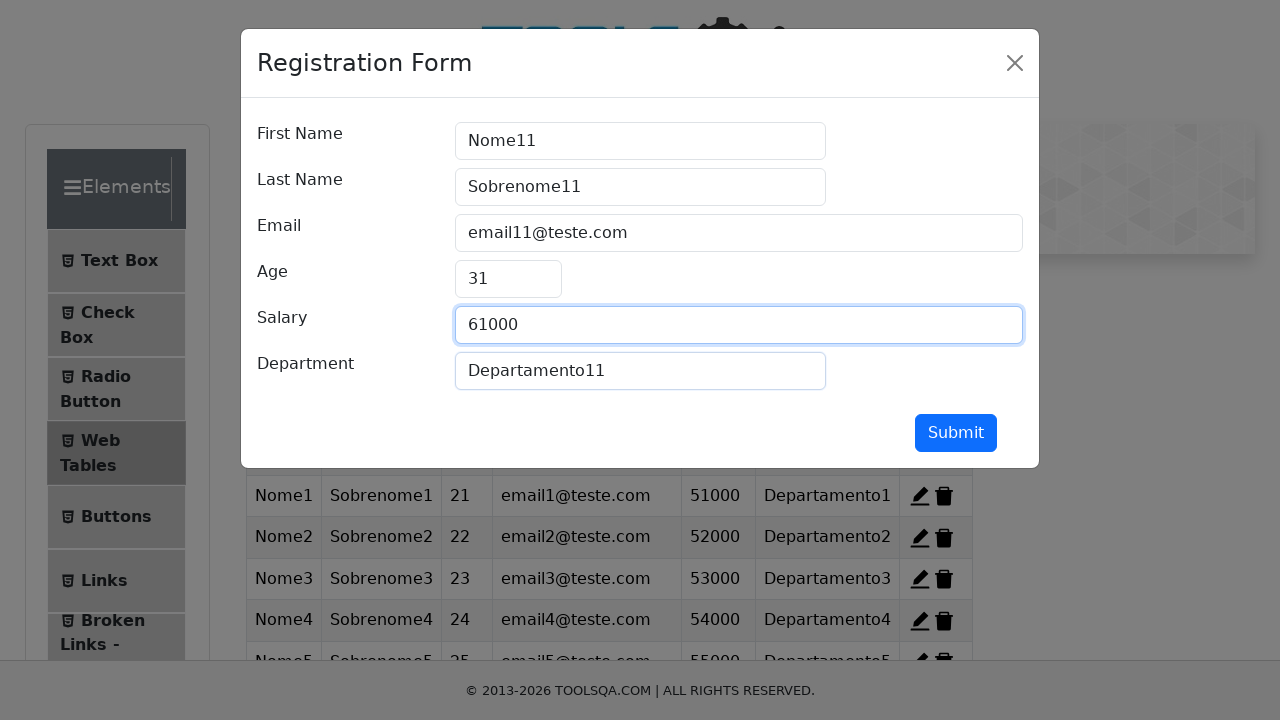

Submitted form for record 11 at (956, 433) on #submit
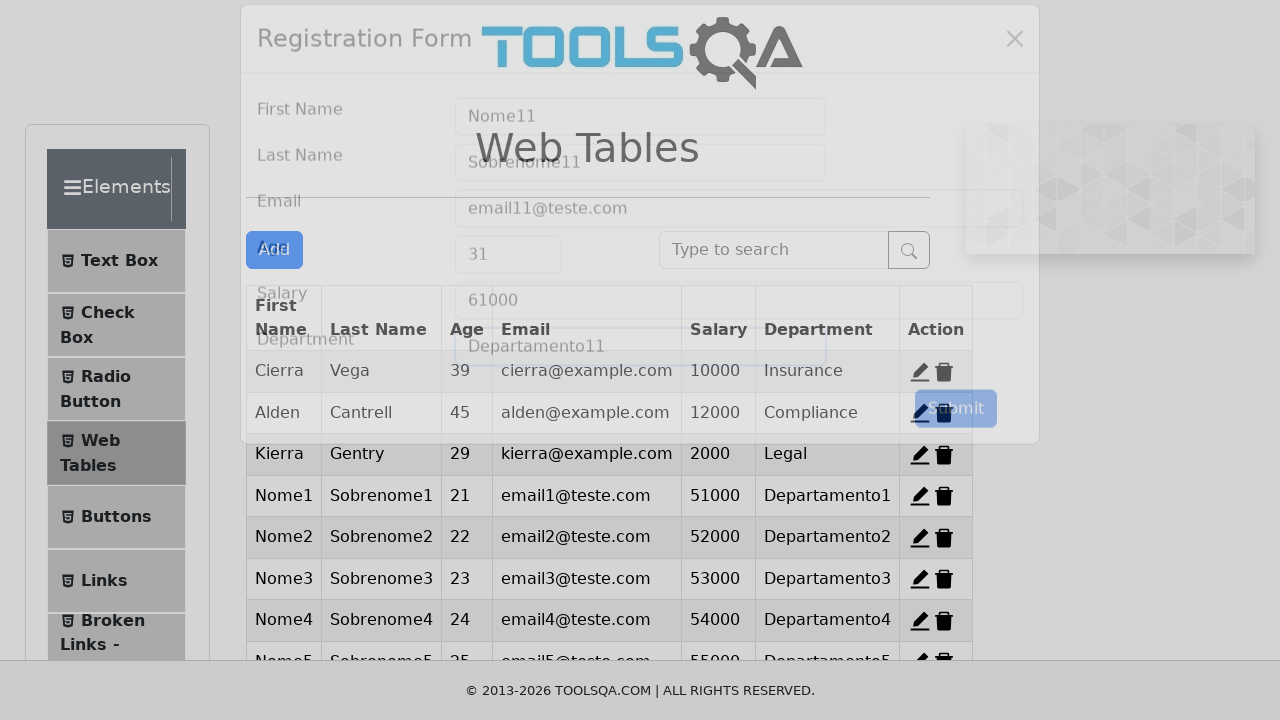

Record 11 created successfully and modal closed
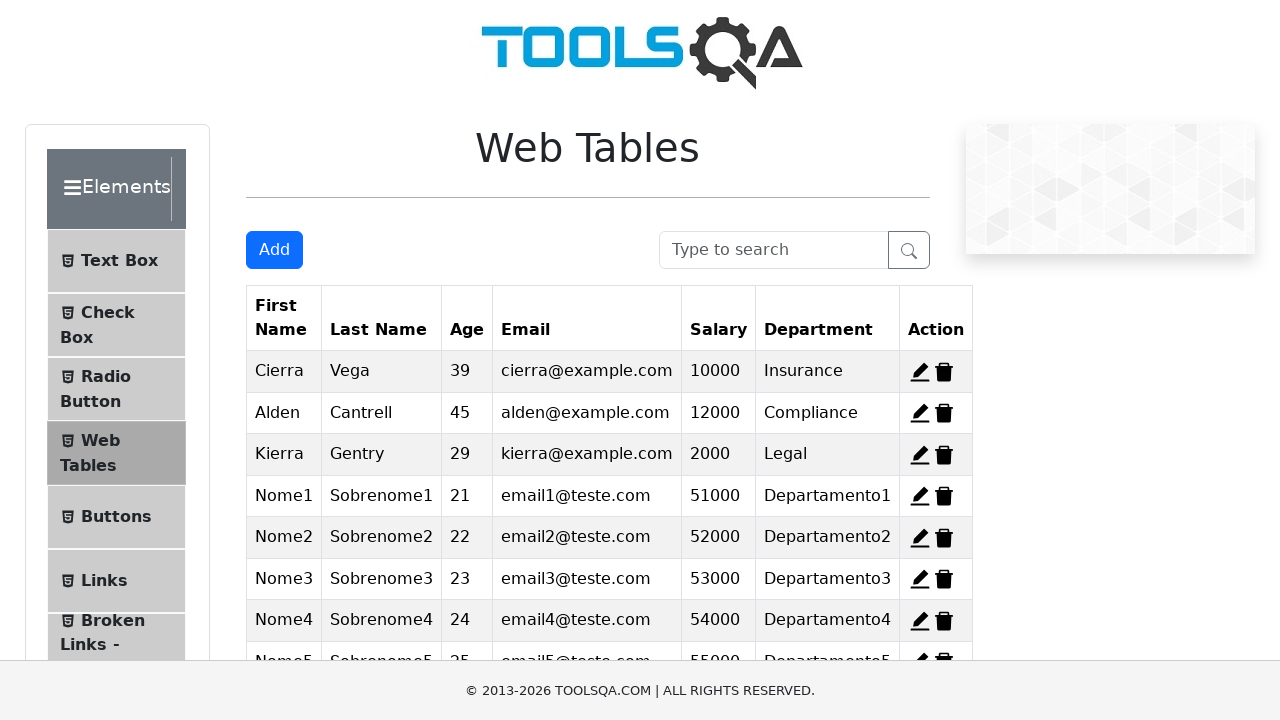

Clicked Add button for record 12 at (274, 250) on #addNewRecordButton
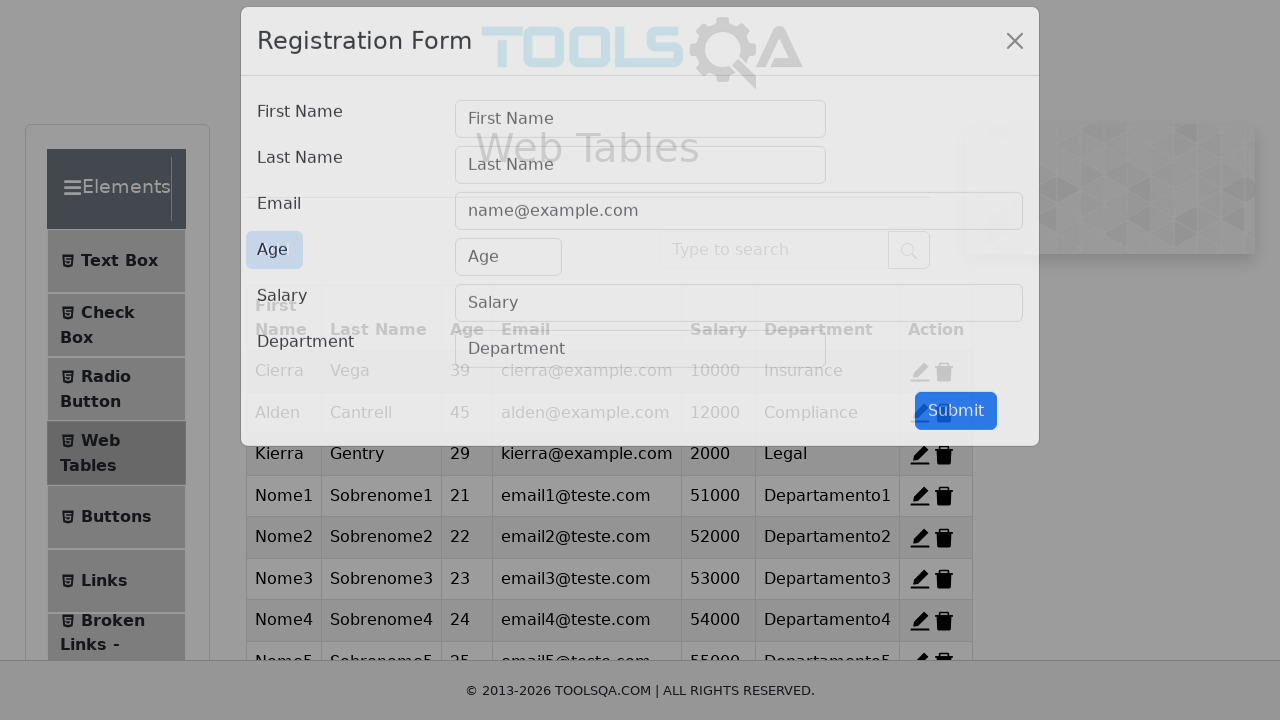

Add record modal appeared for record 12
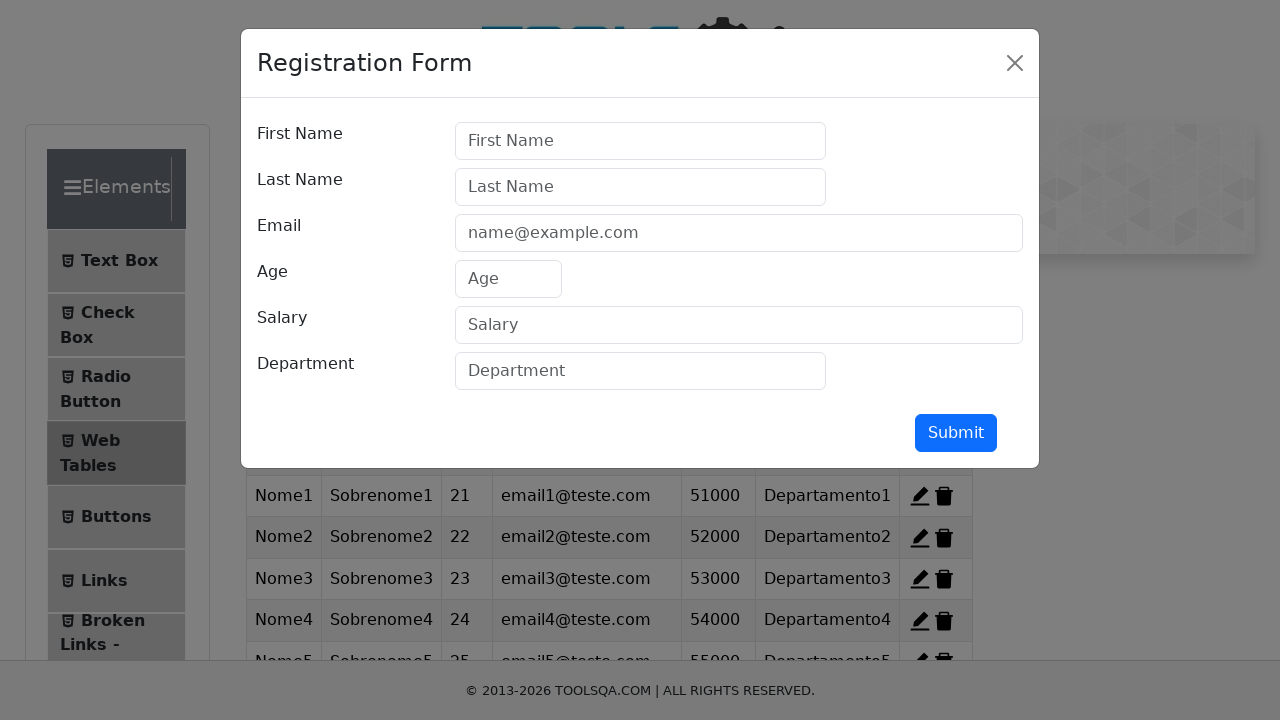

Filled first name field with 'Nome12' on #firstName
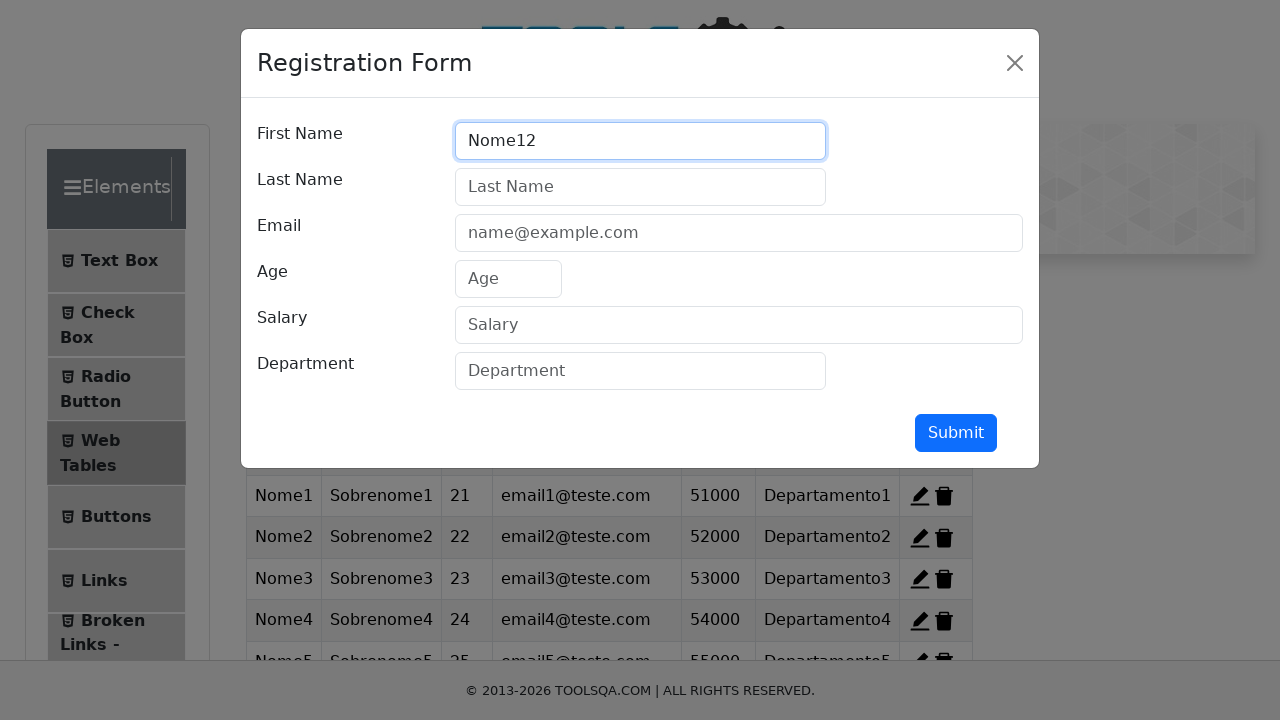

Filled last name field with 'Sobrenome12' on #lastName
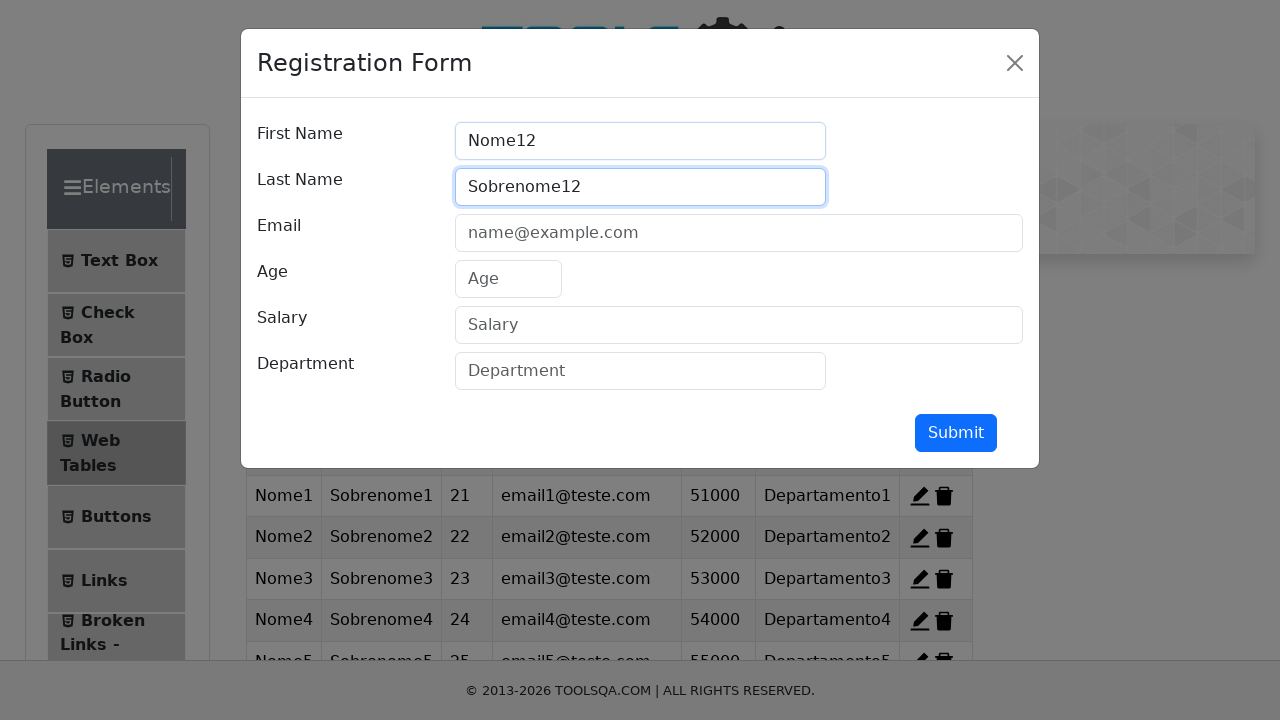

Filled email field with 'email12@teste.com' on #userEmail
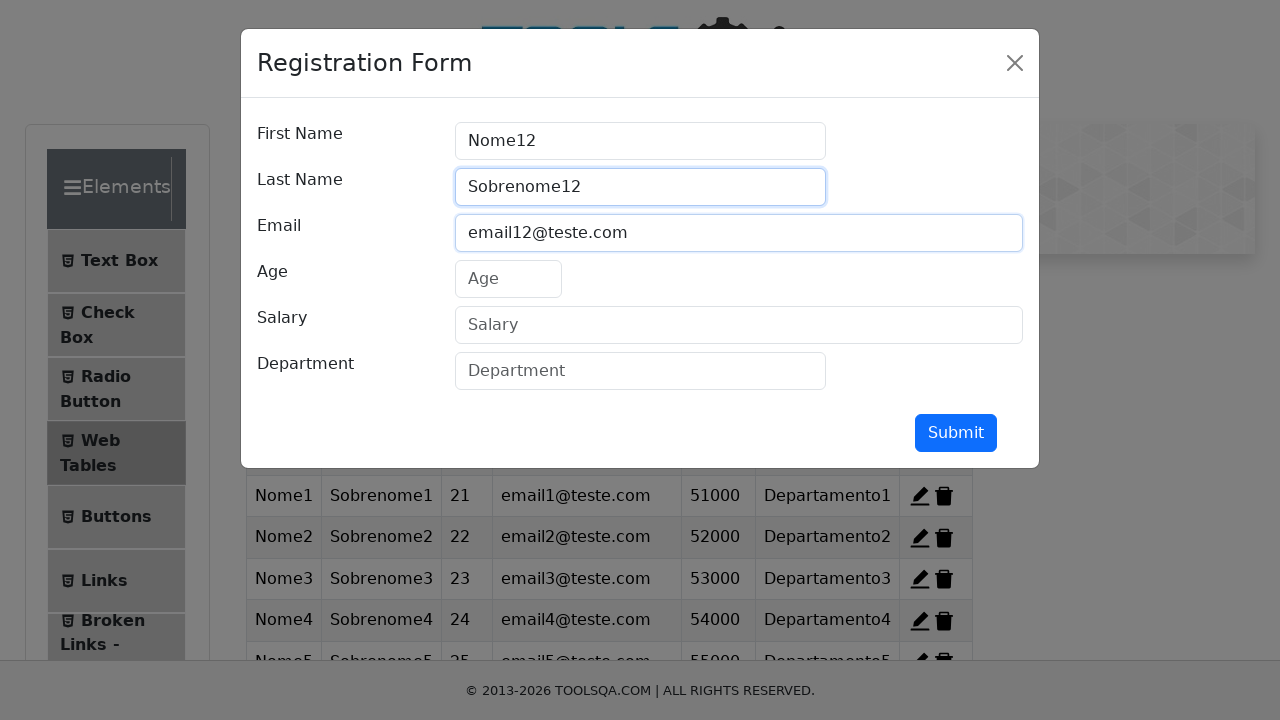

Filled age field with 32 on #age
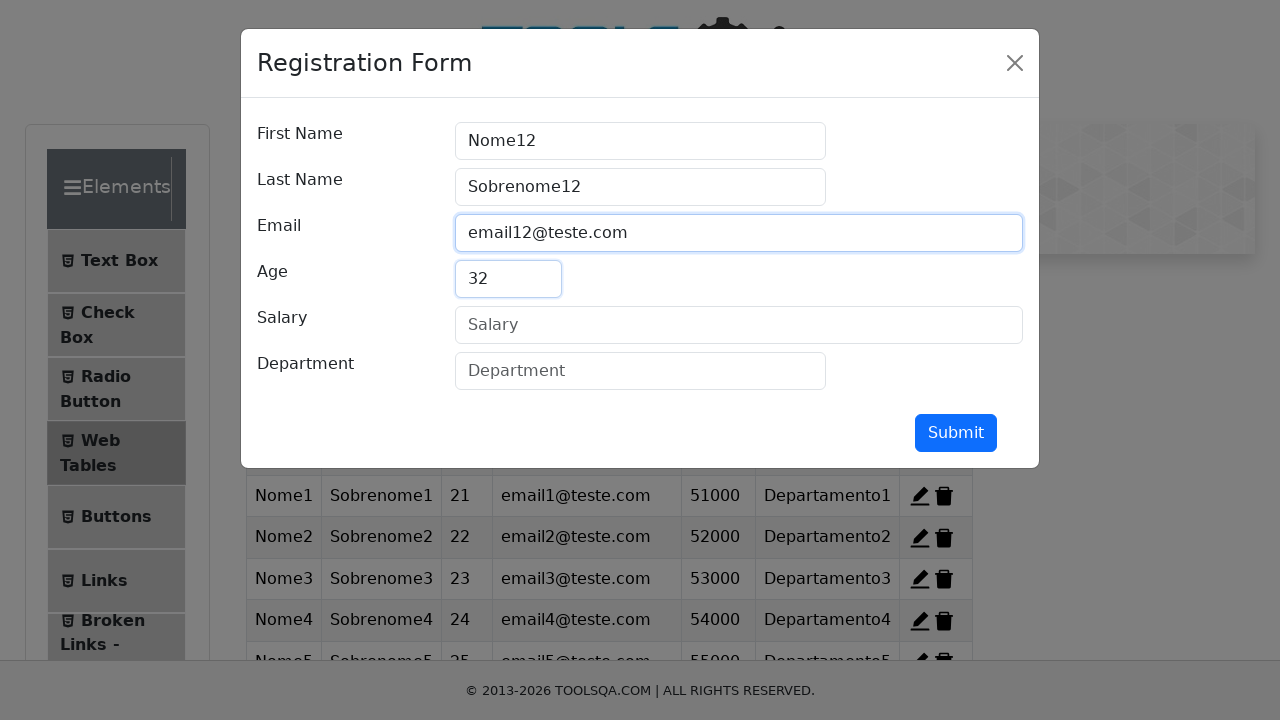

Filled salary field with 62000 on #salary
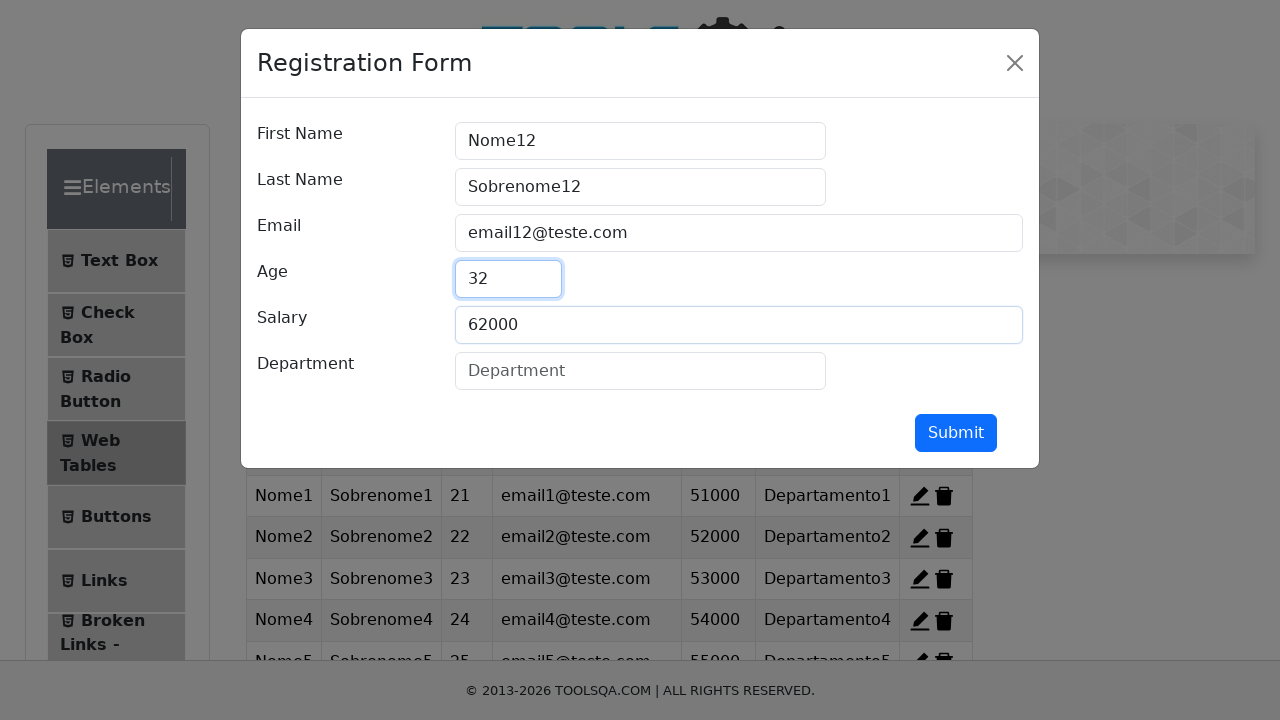

Filled department field with 'Departamento12' on #department
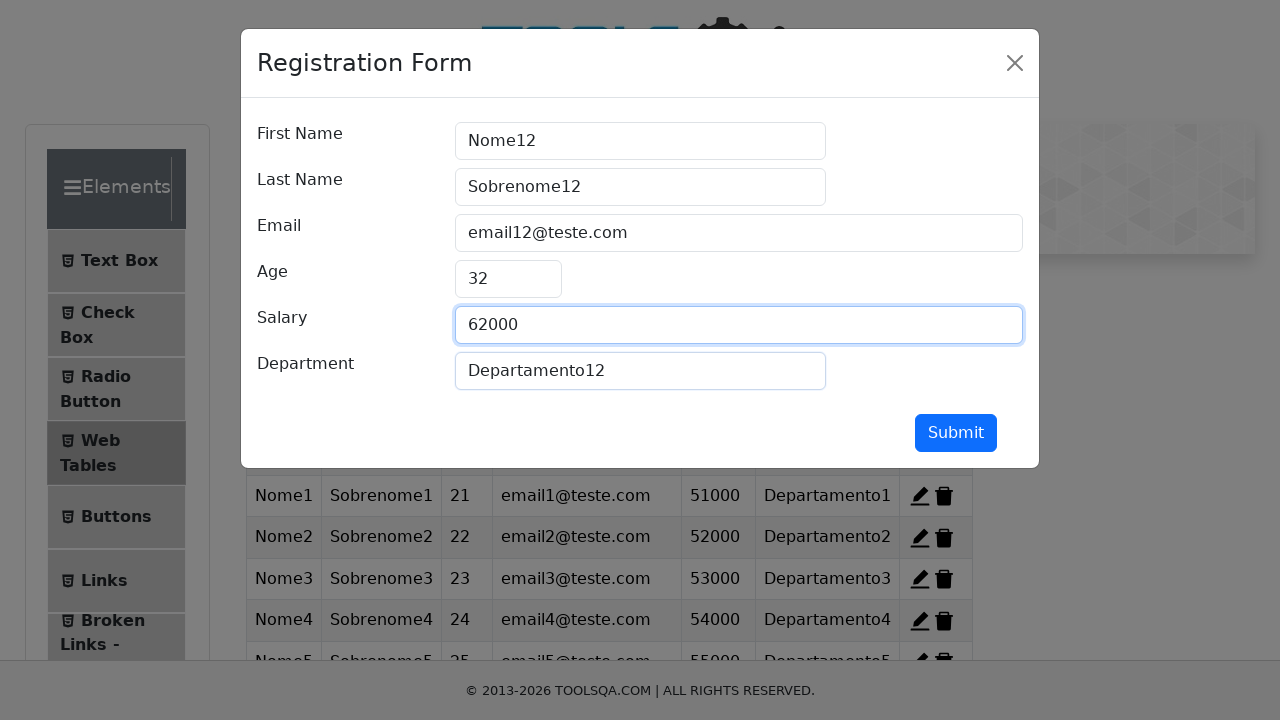

Submitted form for record 12 at (956, 433) on #submit
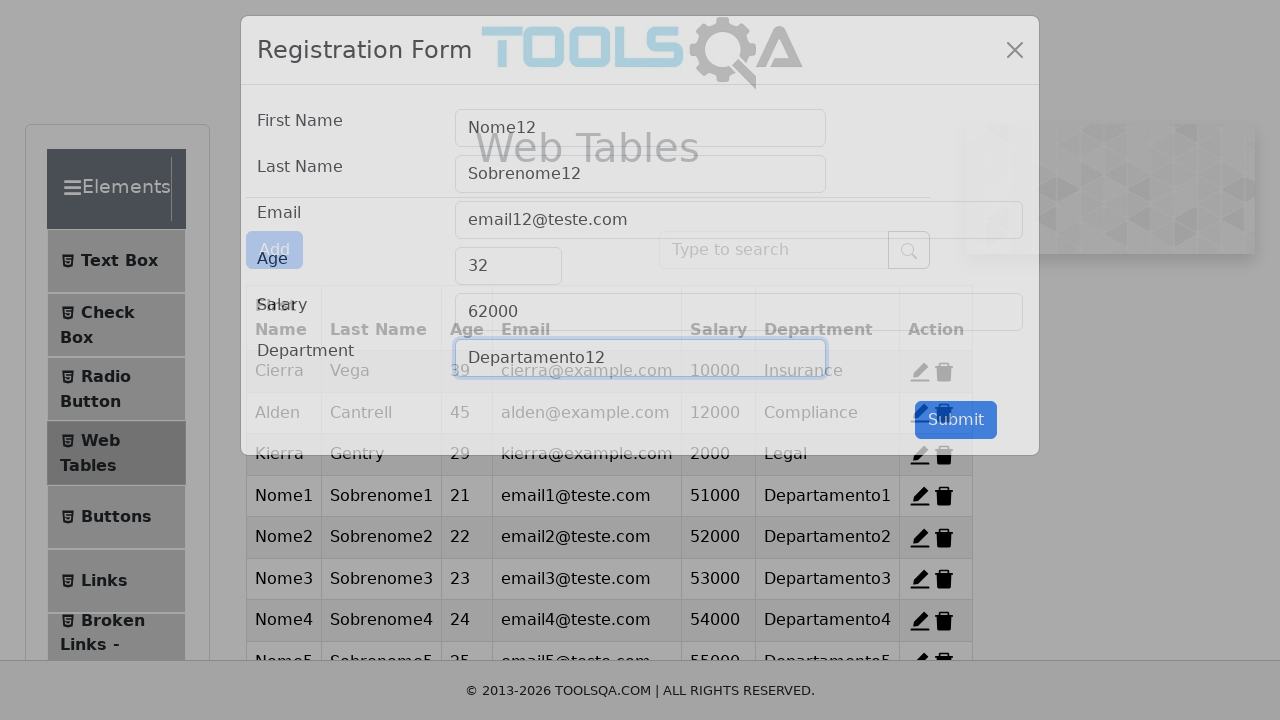

Record 12 created successfully and modal closed
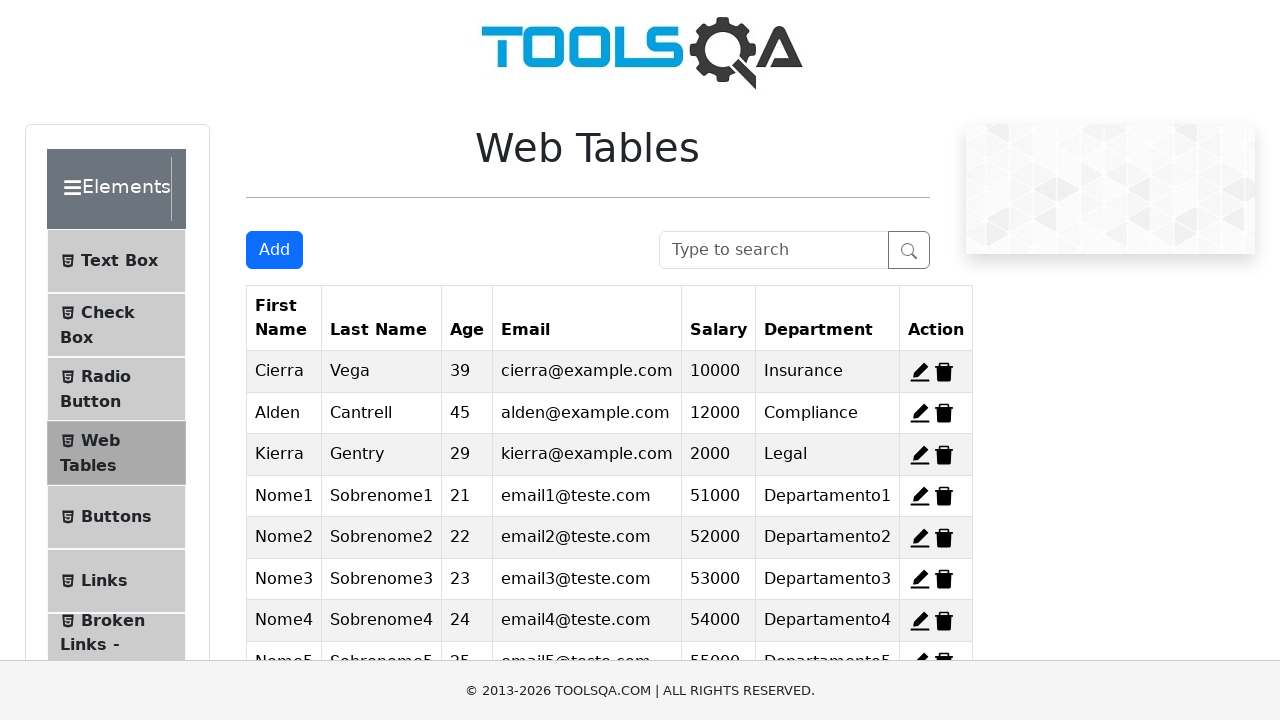

Clicked delete button for record 4 at (944, 496) on #delete-record-4
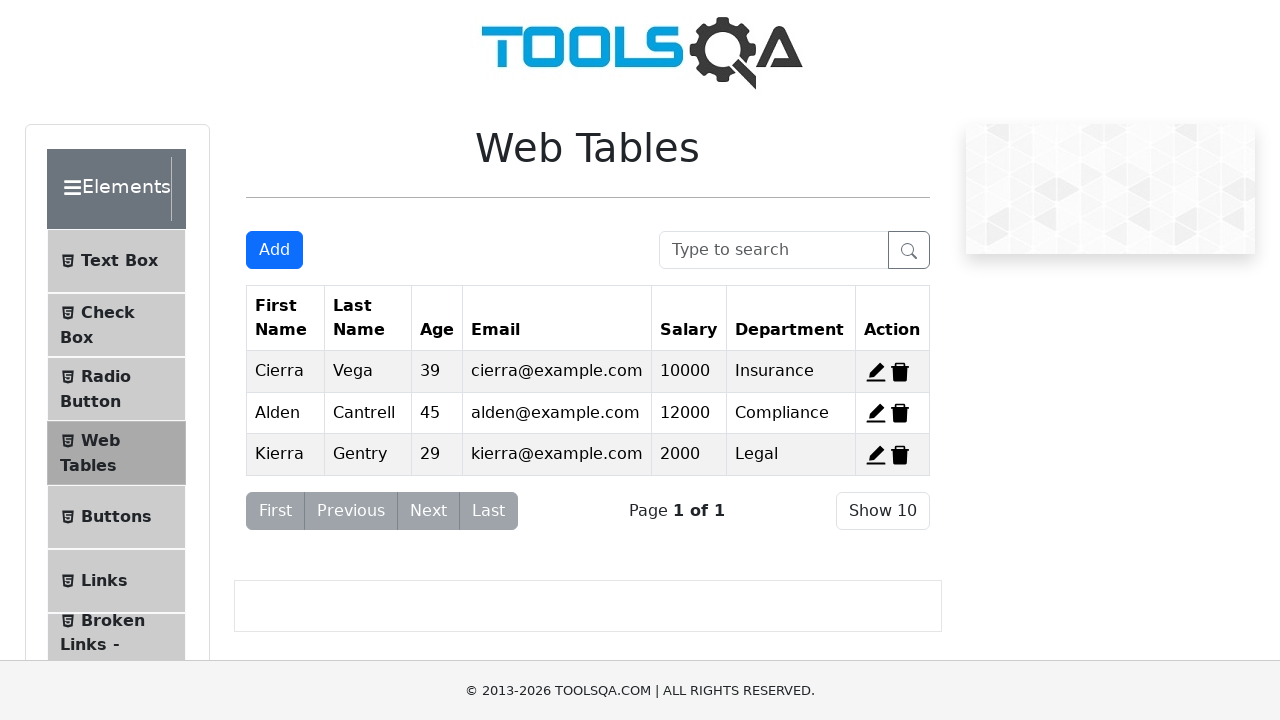

Deletion processed for record 4
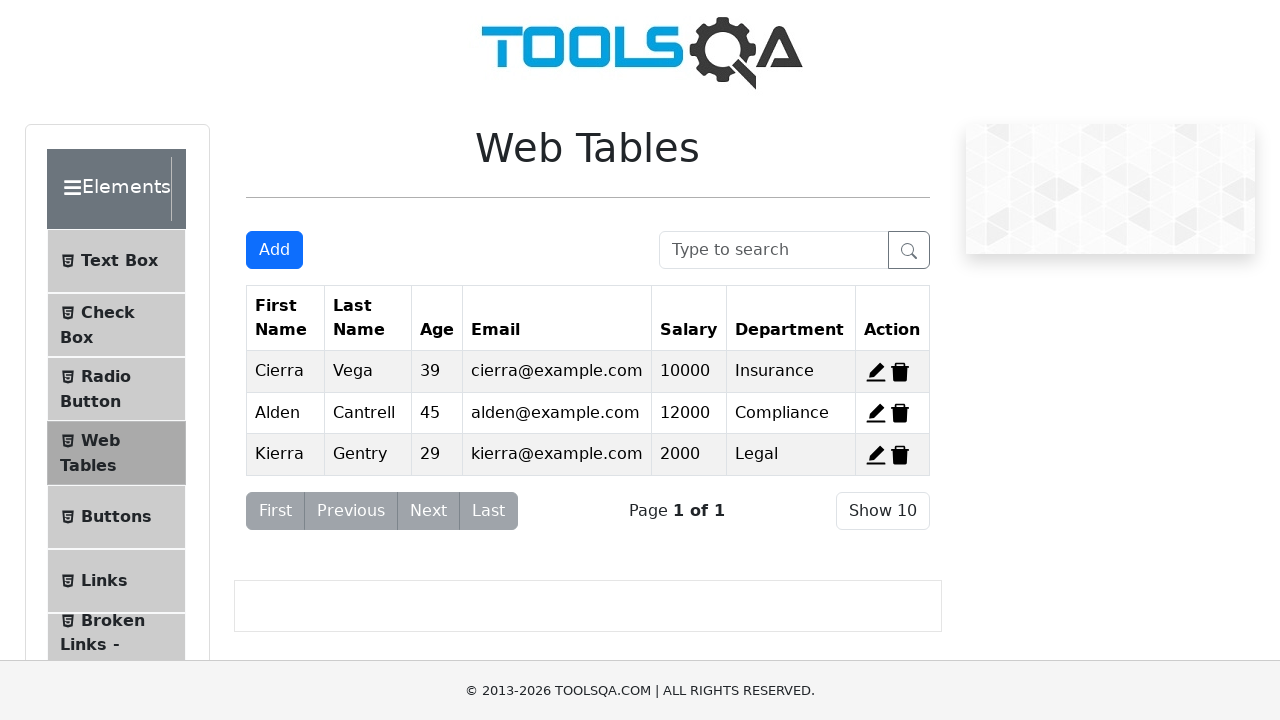

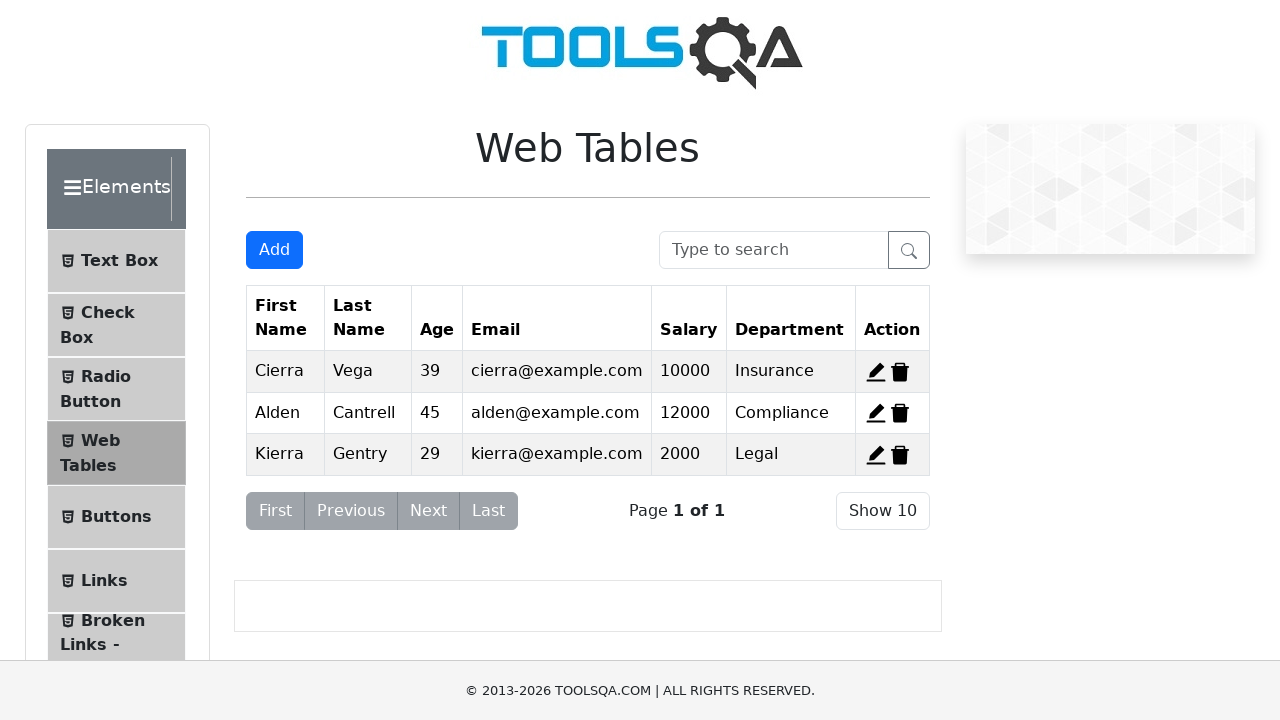